Tests filling a large form by entering random text into all input fields and clicking the submit button

Starting URL: http://suninjuly.github.io/huge_form.html

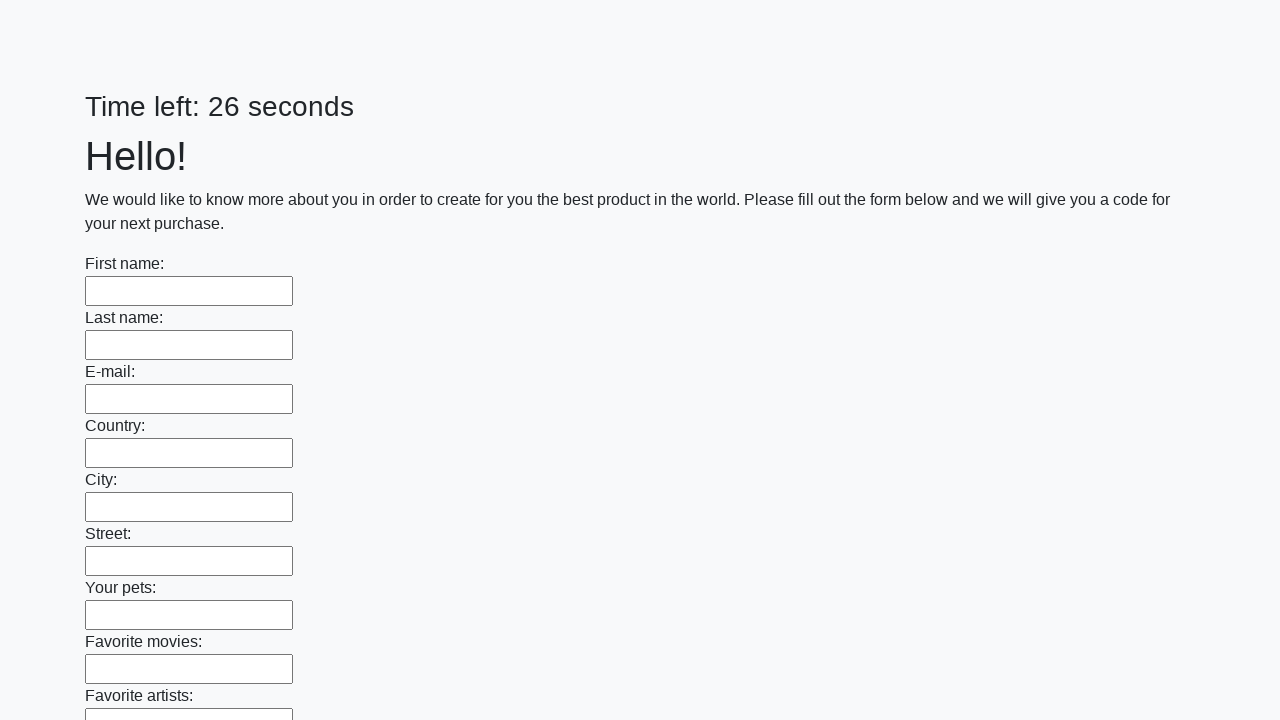

Waited for input elements to load on the huge form
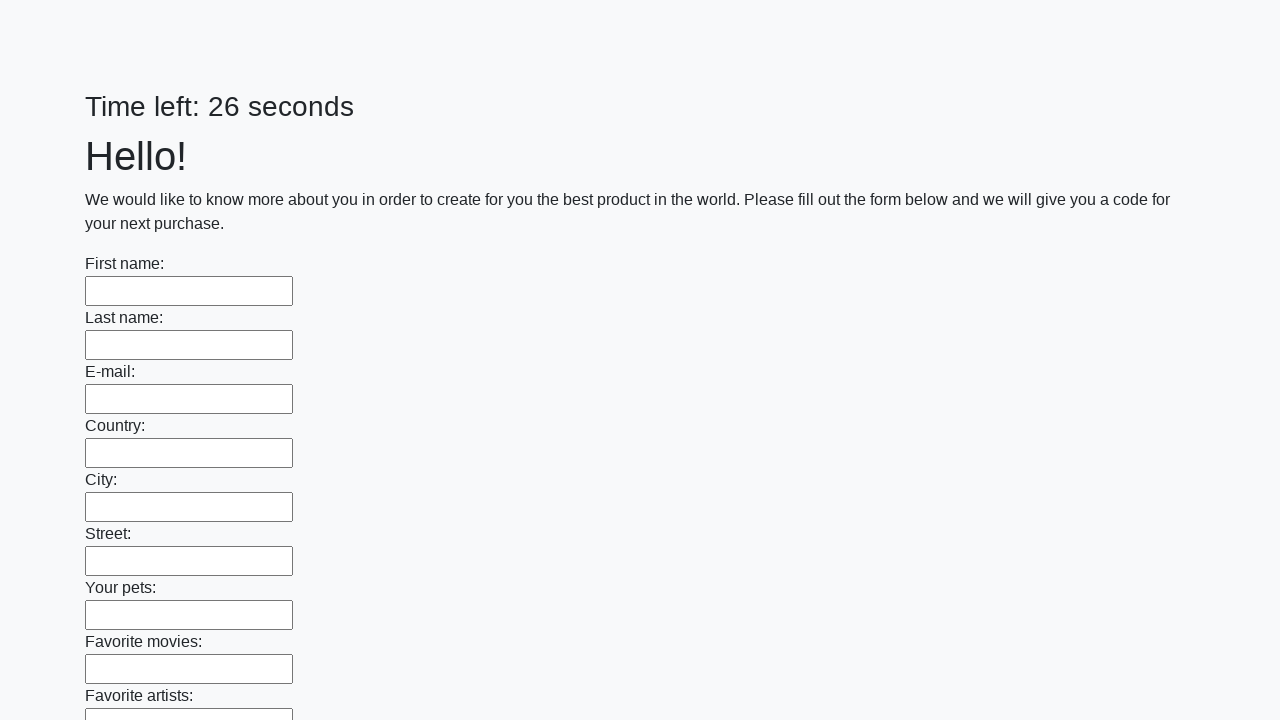

Located all input fields in the form
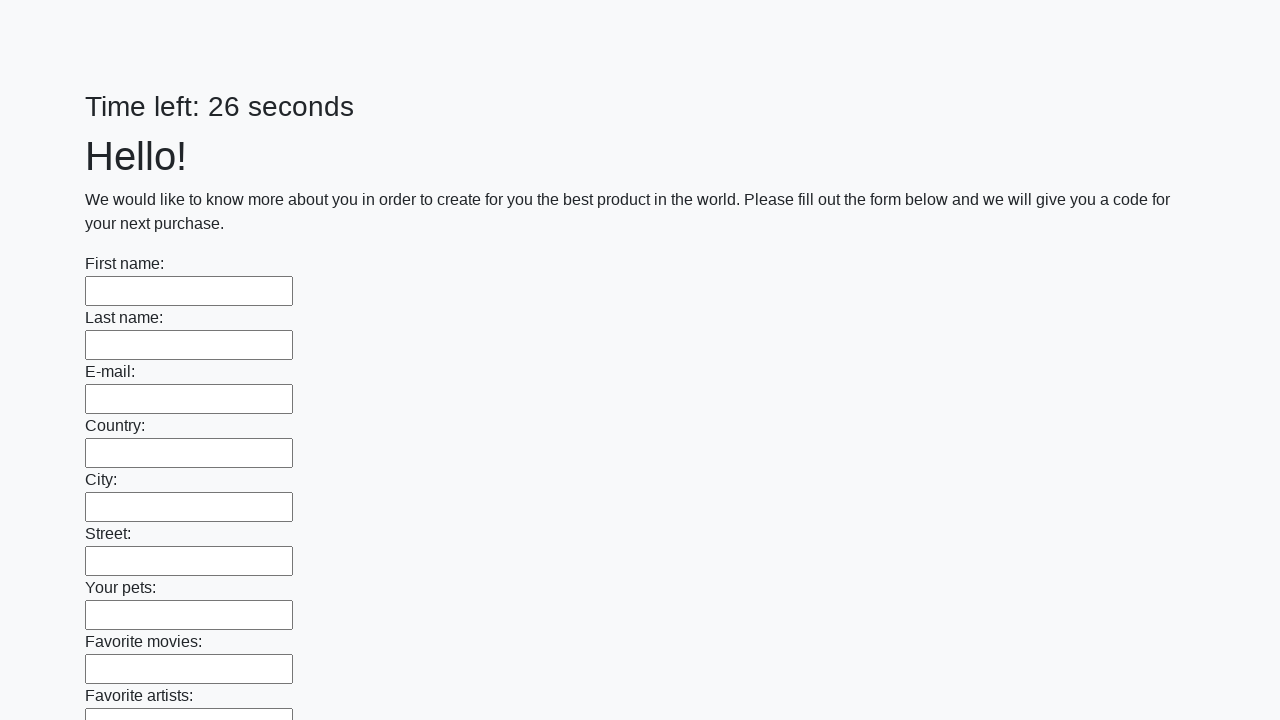

Filled an input field with random text on input >> nth=0
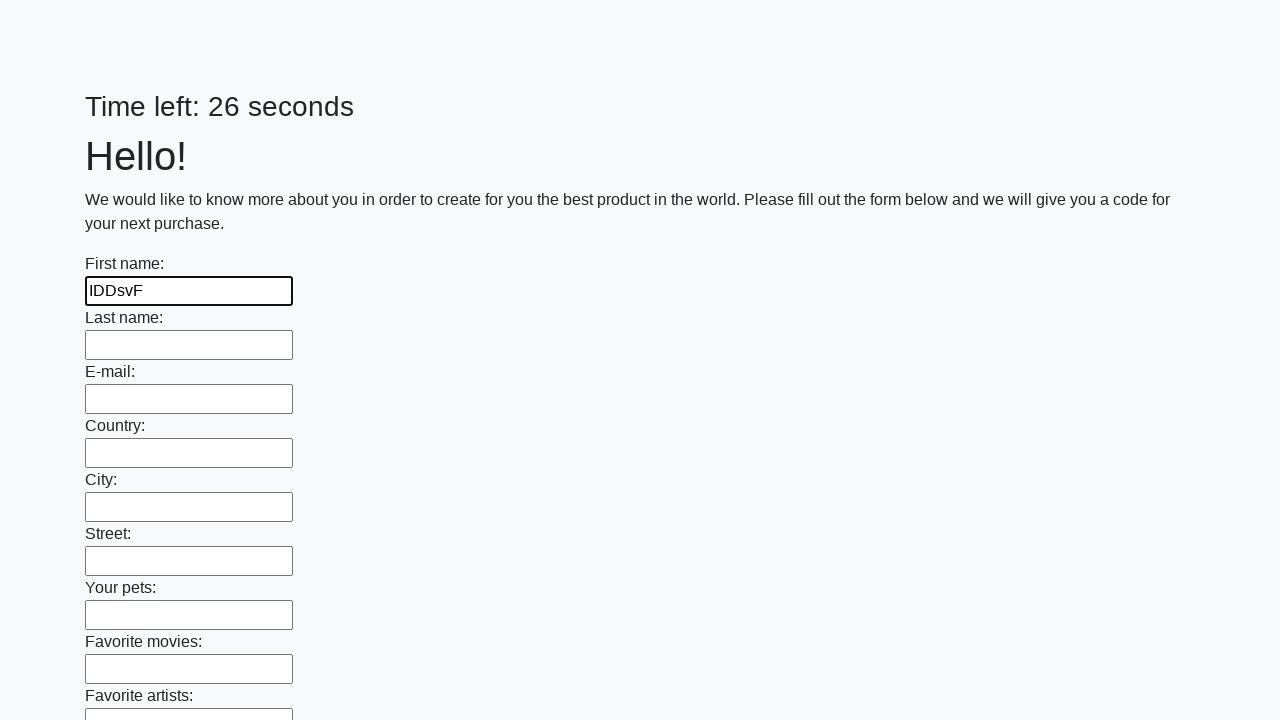

Filled an input field with random text on input >> nth=1
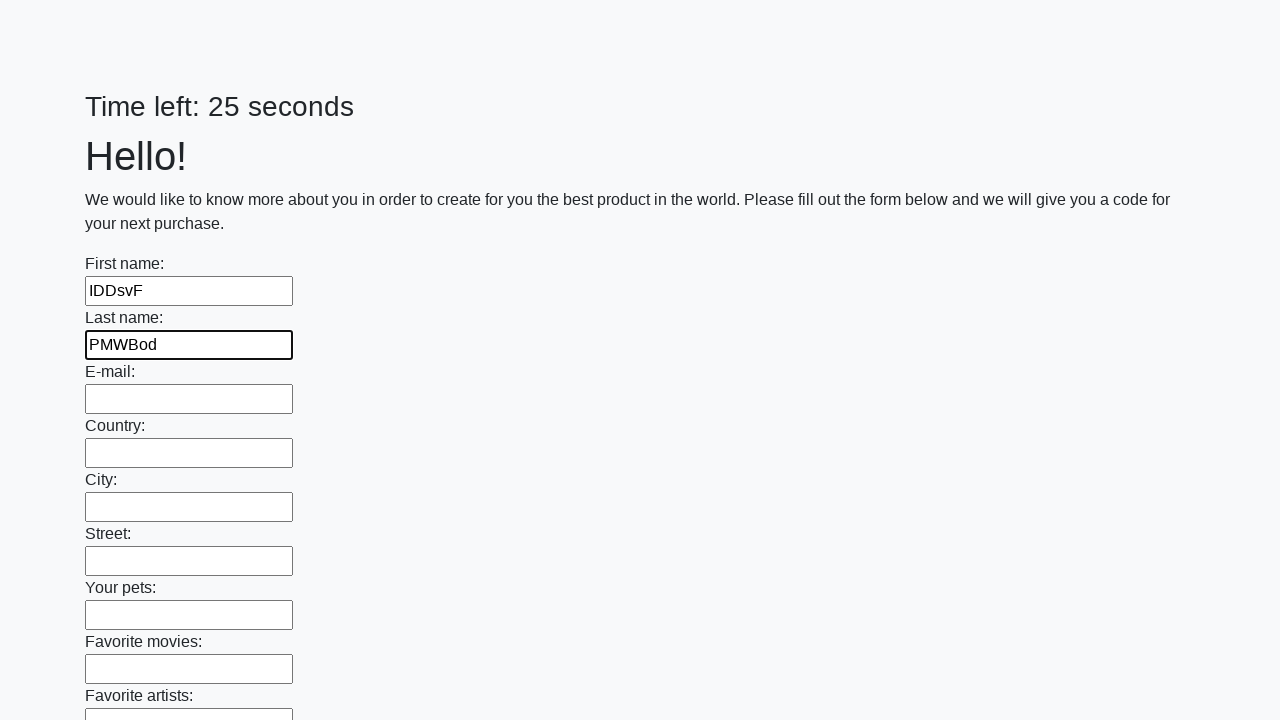

Filled an input field with random text on input >> nth=2
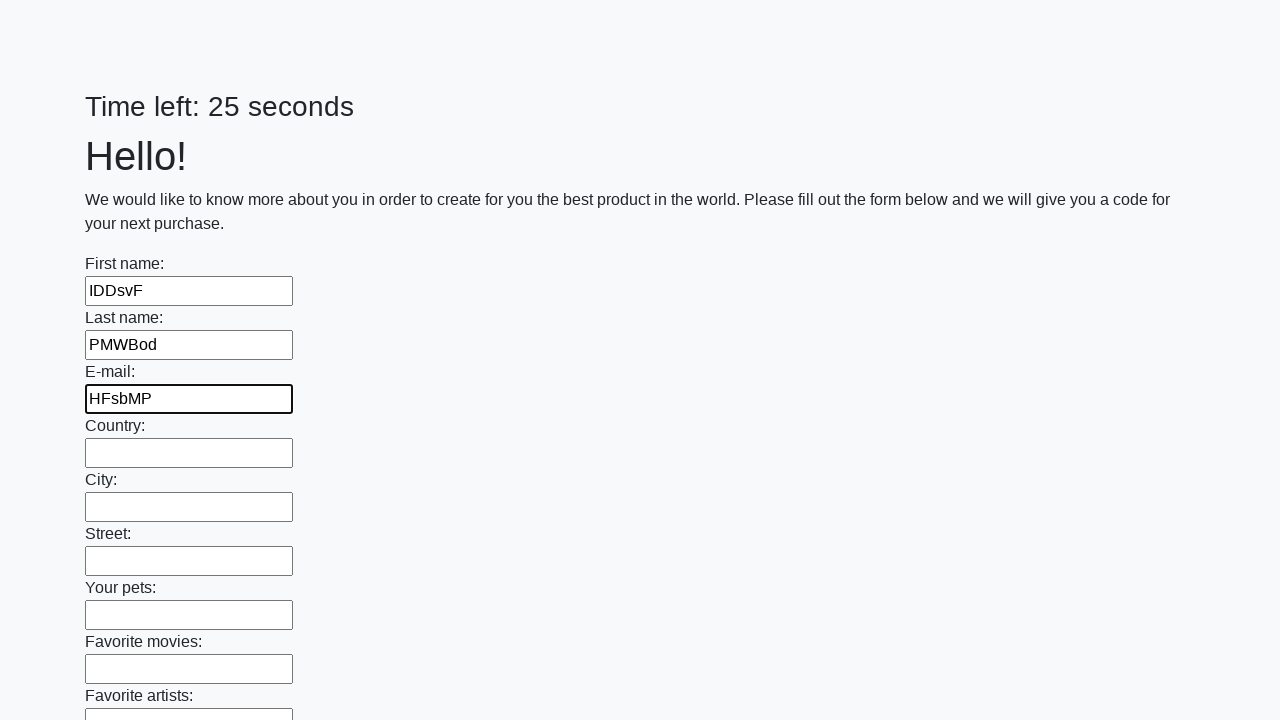

Filled an input field with random text on input >> nth=3
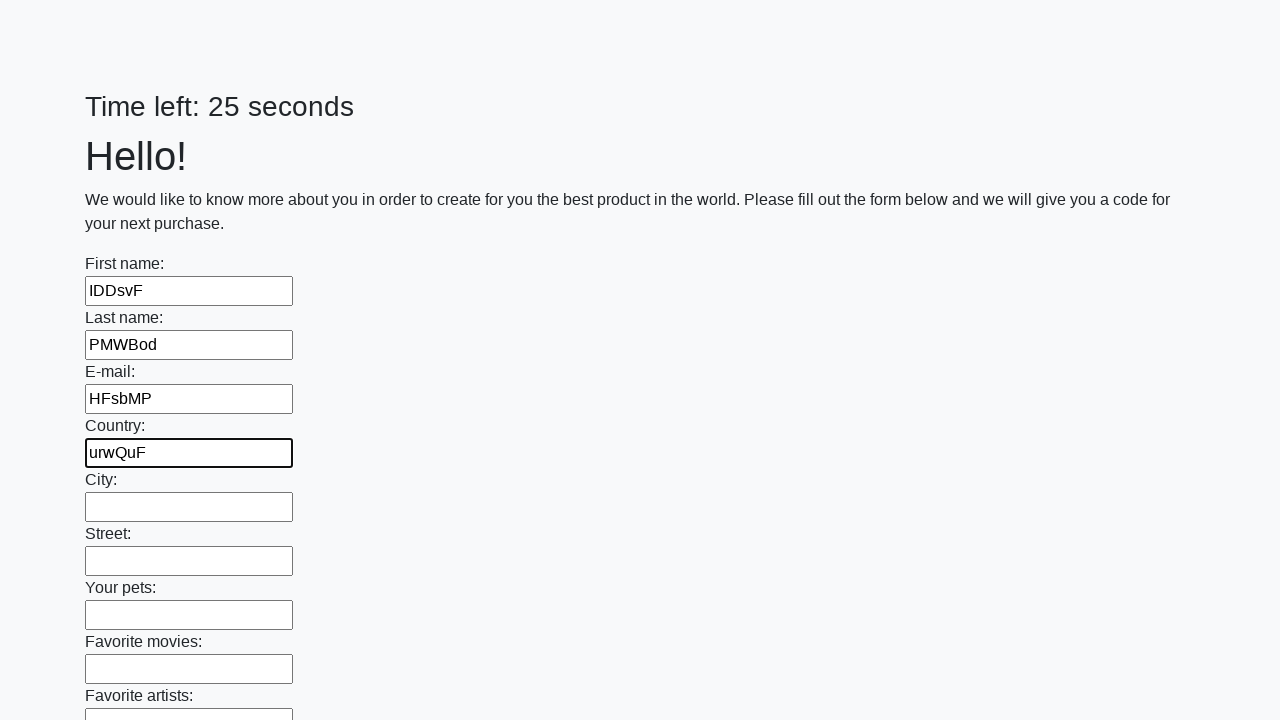

Filled an input field with random text on input >> nth=4
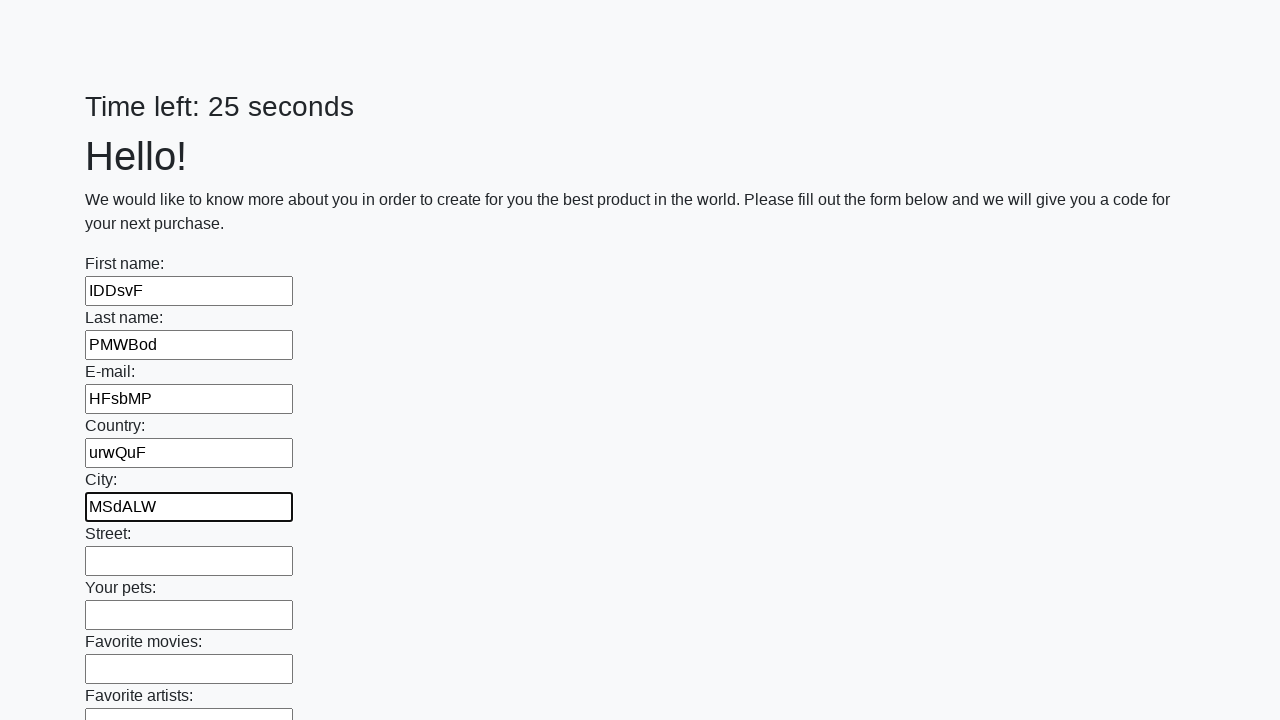

Filled an input field with random text on input >> nth=5
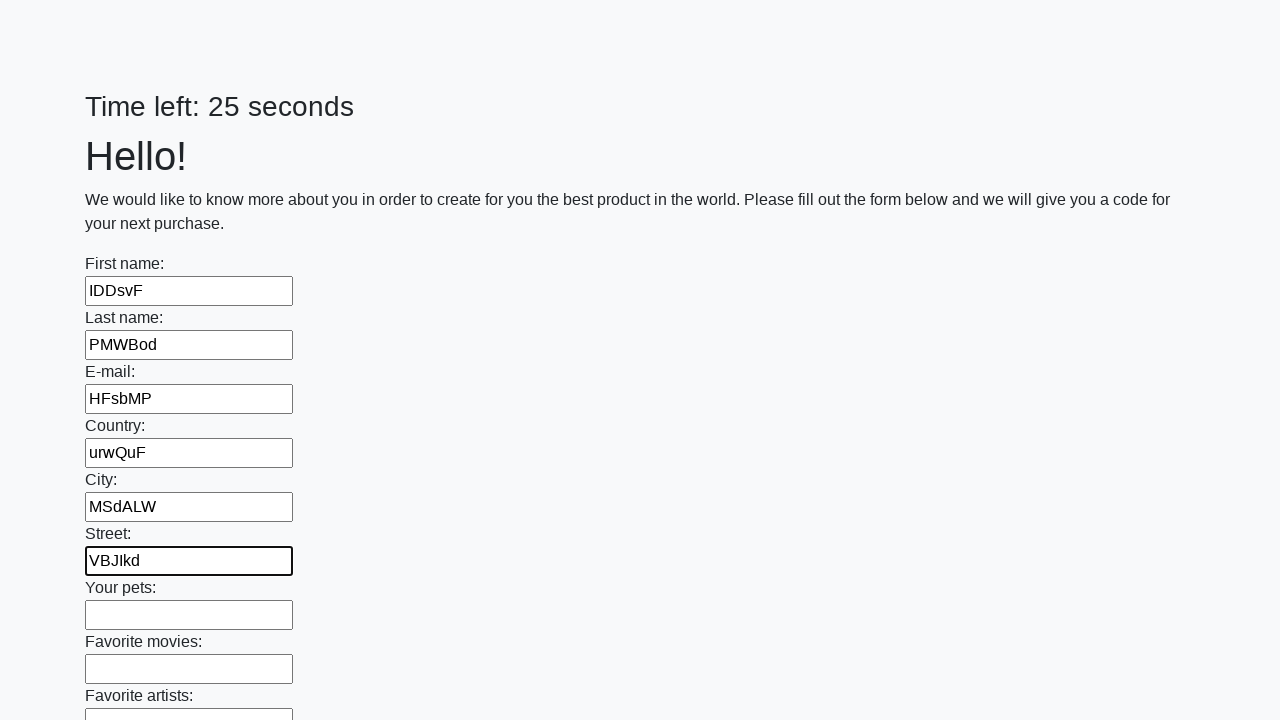

Filled an input field with random text on input >> nth=6
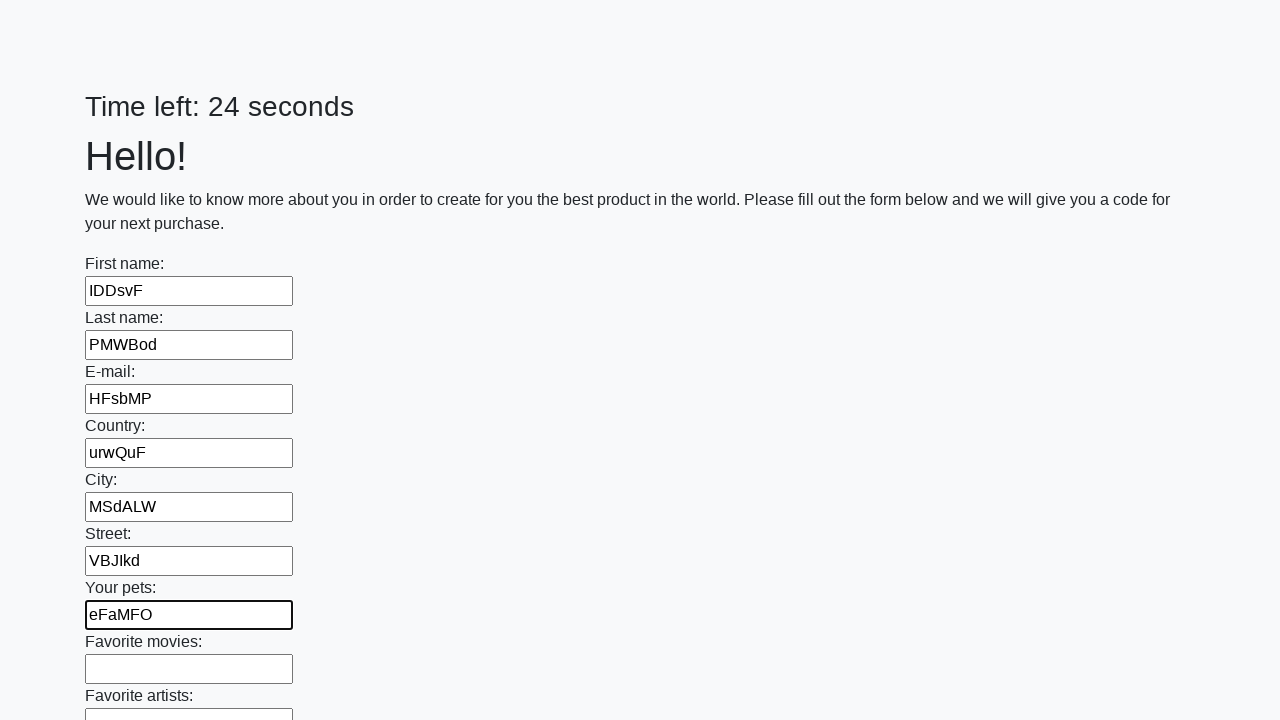

Filled an input field with random text on input >> nth=7
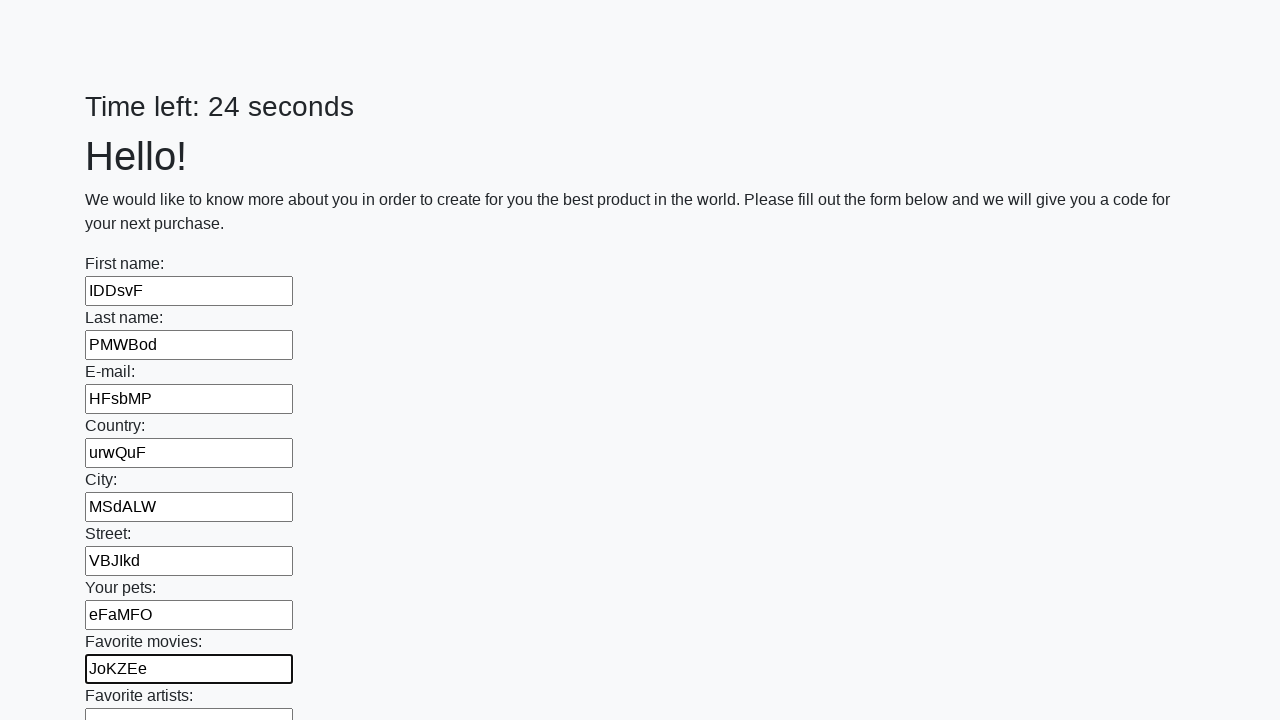

Filled an input field with random text on input >> nth=8
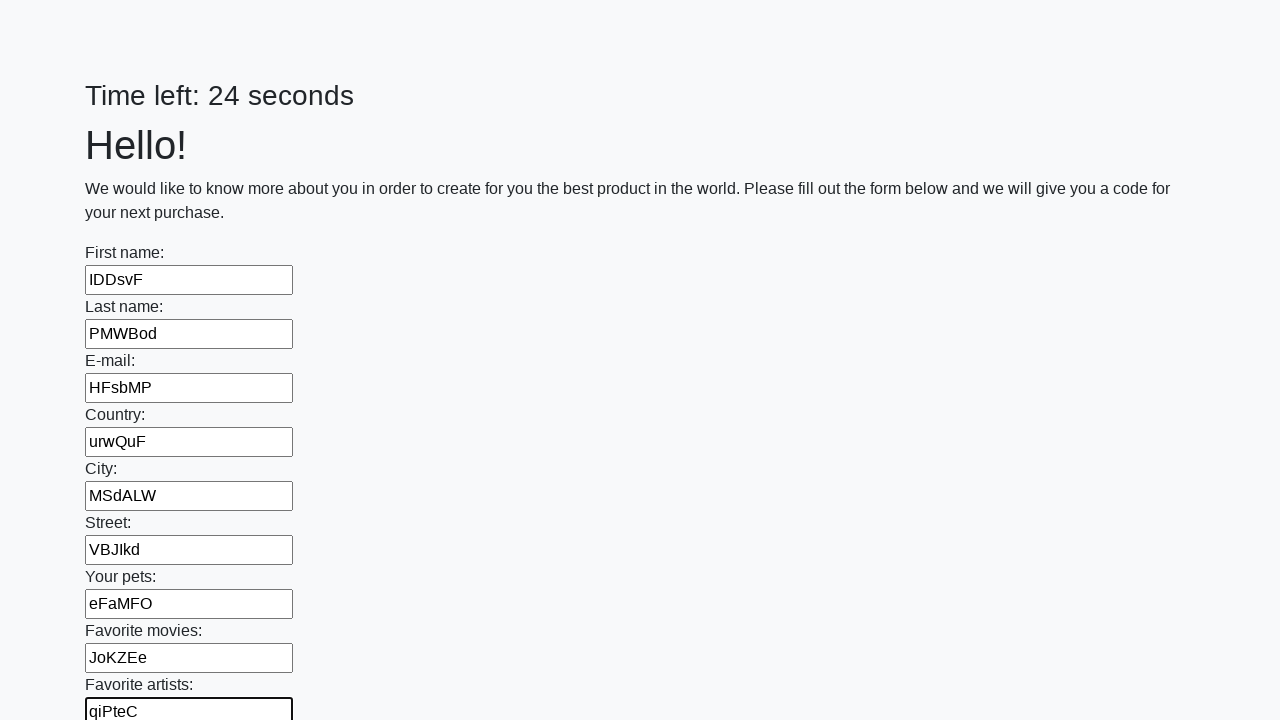

Filled an input field with random text on input >> nth=9
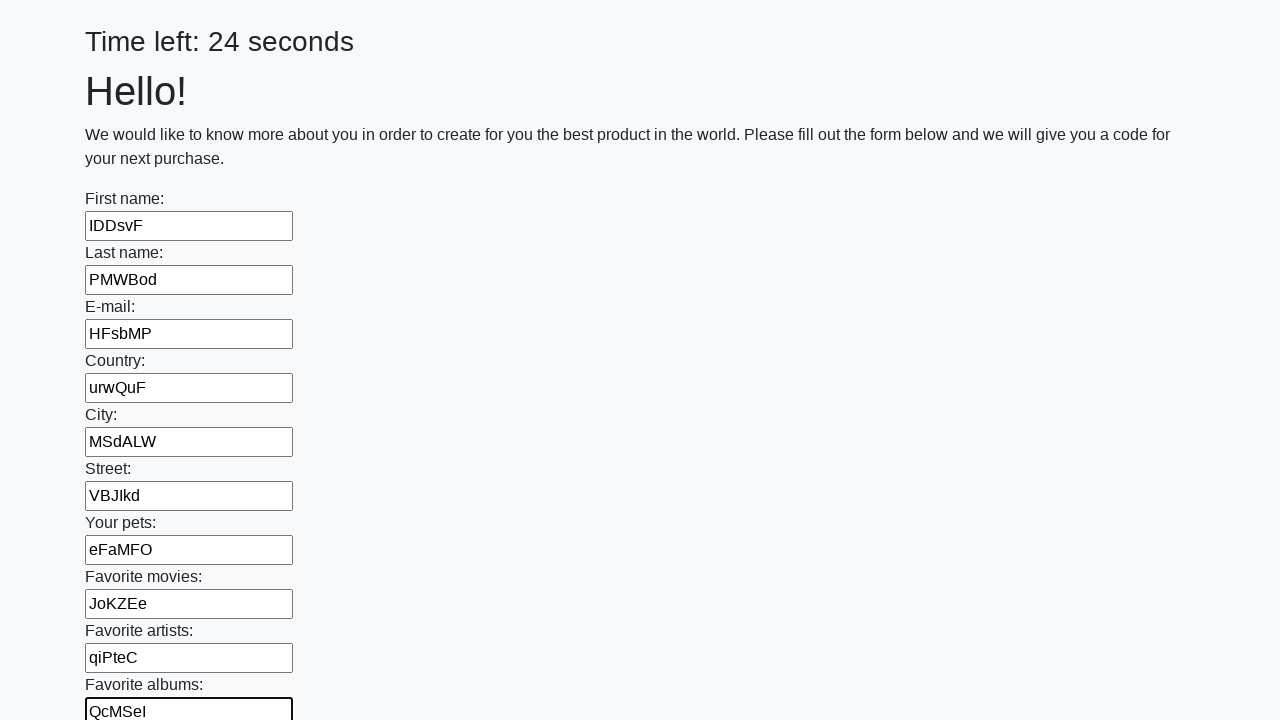

Filled an input field with random text on input >> nth=10
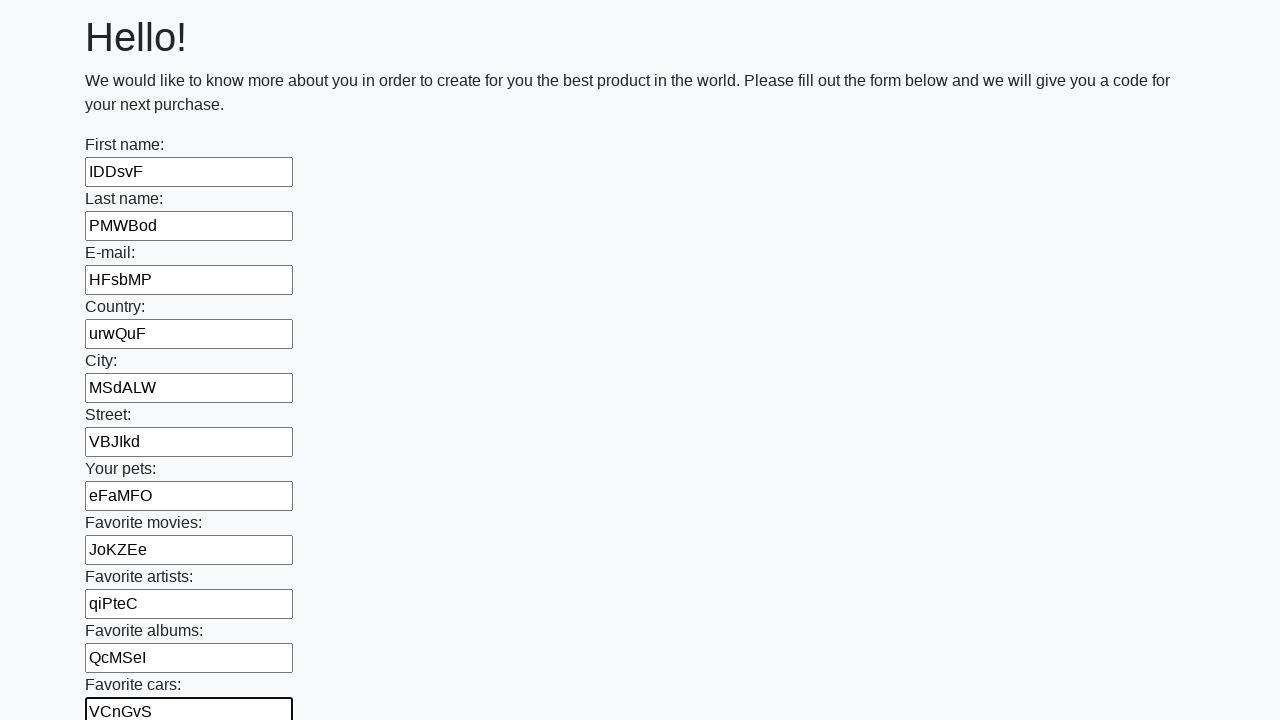

Filled an input field with random text on input >> nth=11
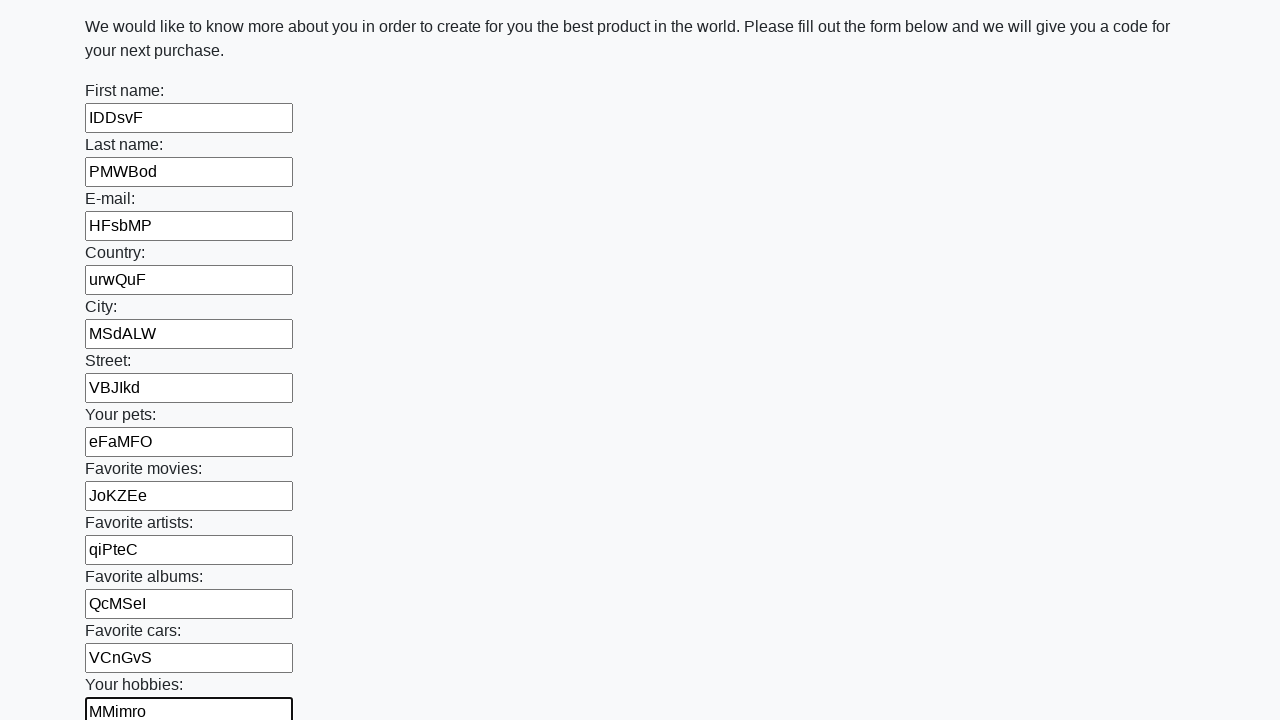

Filled an input field with random text on input >> nth=12
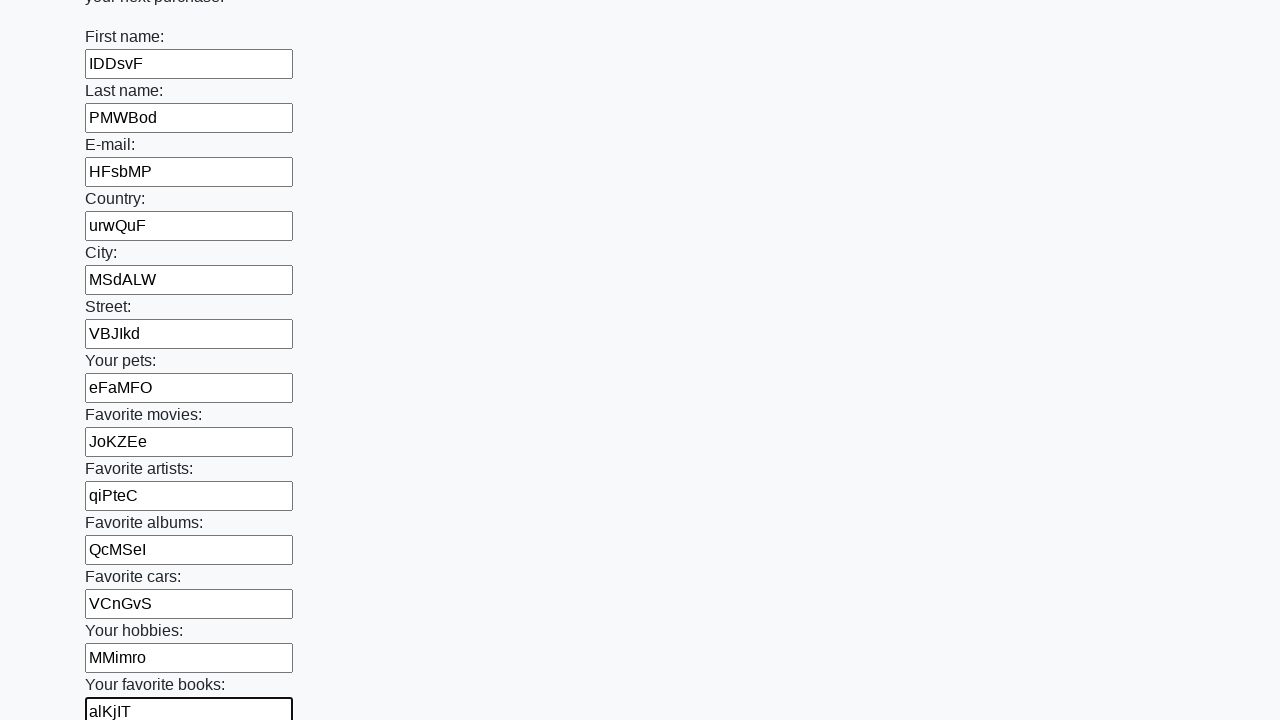

Filled an input field with random text on input >> nth=13
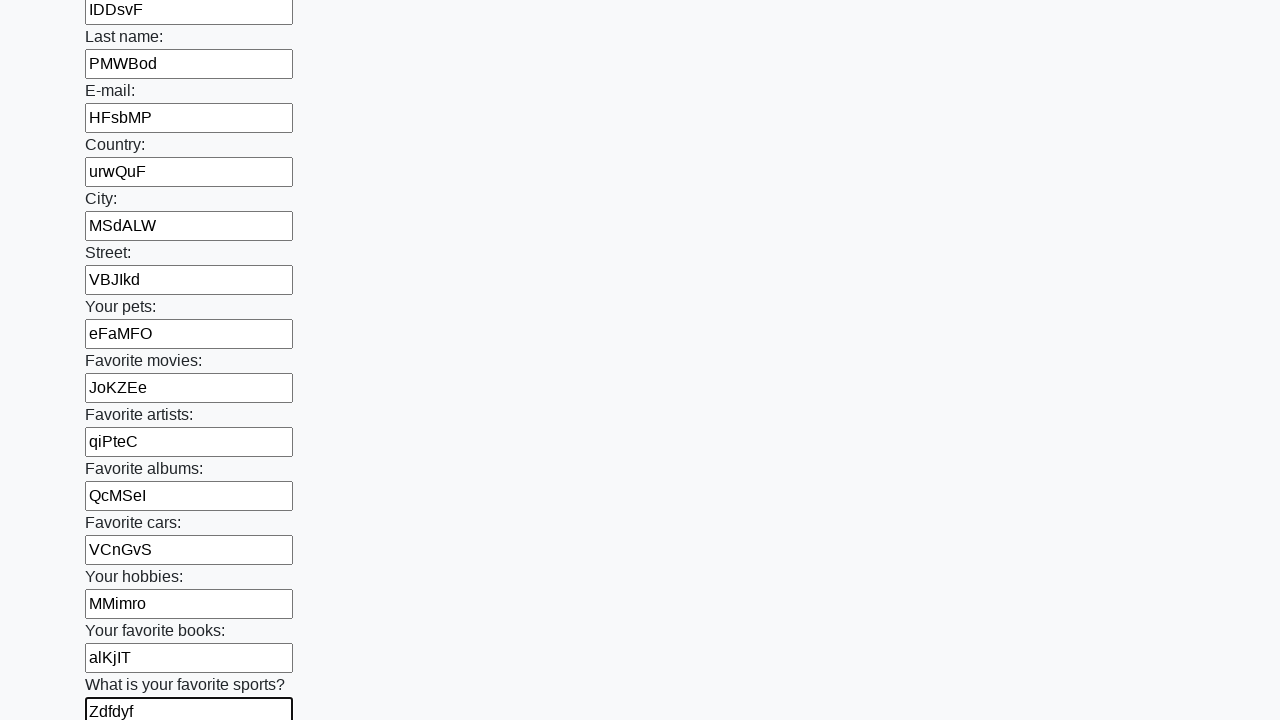

Filled an input field with random text on input >> nth=14
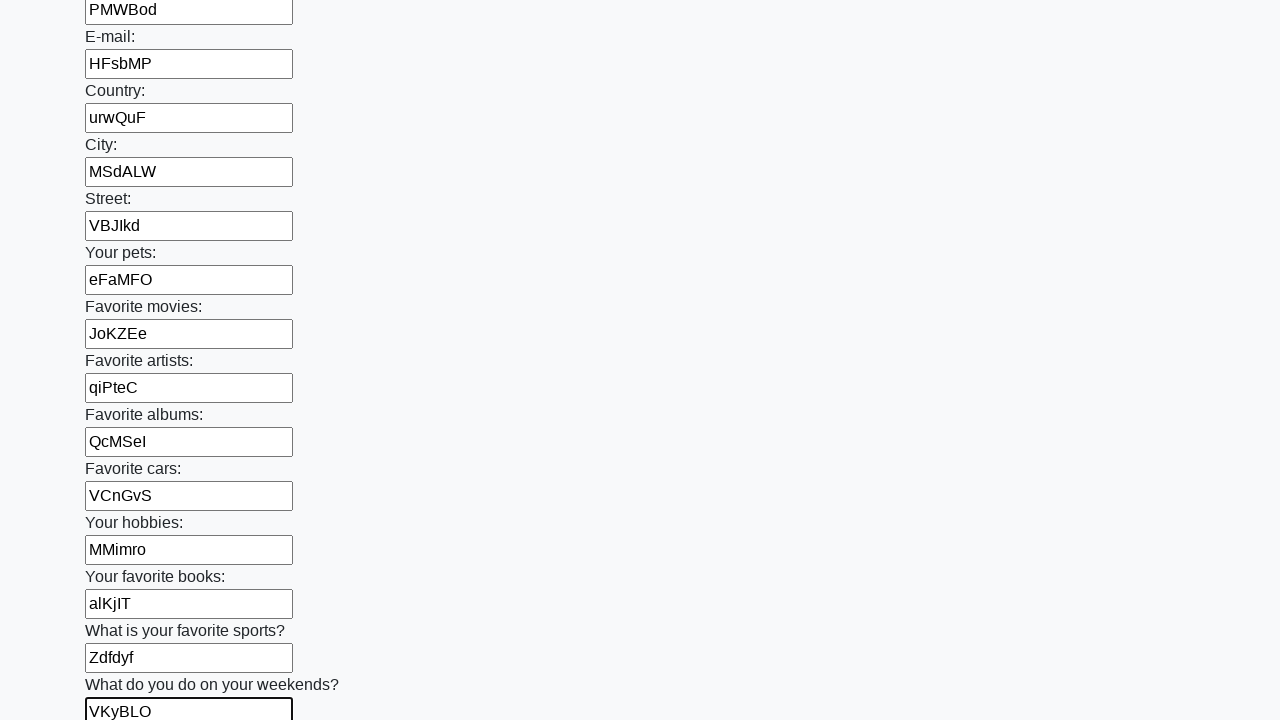

Filled an input field with random text on input >> nth=15
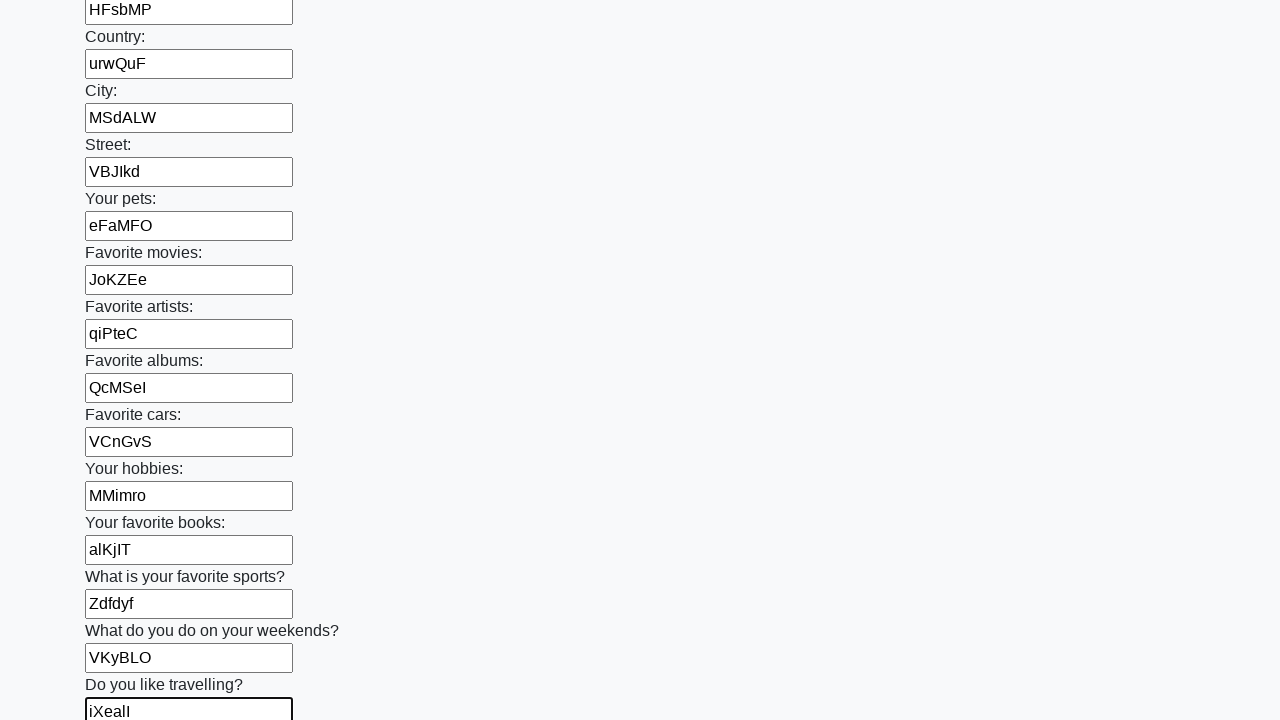

Filled an input field with random text on input >> nth=16
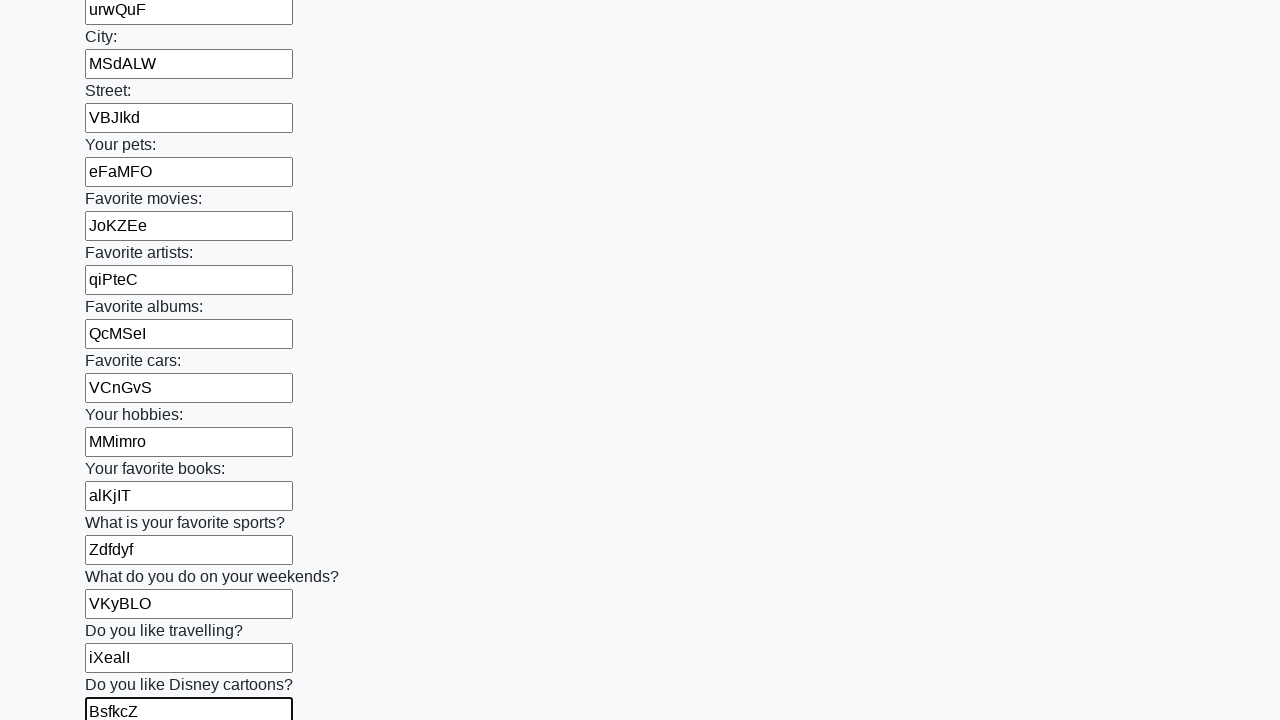

Filled an input field with random text on input >> nth=17
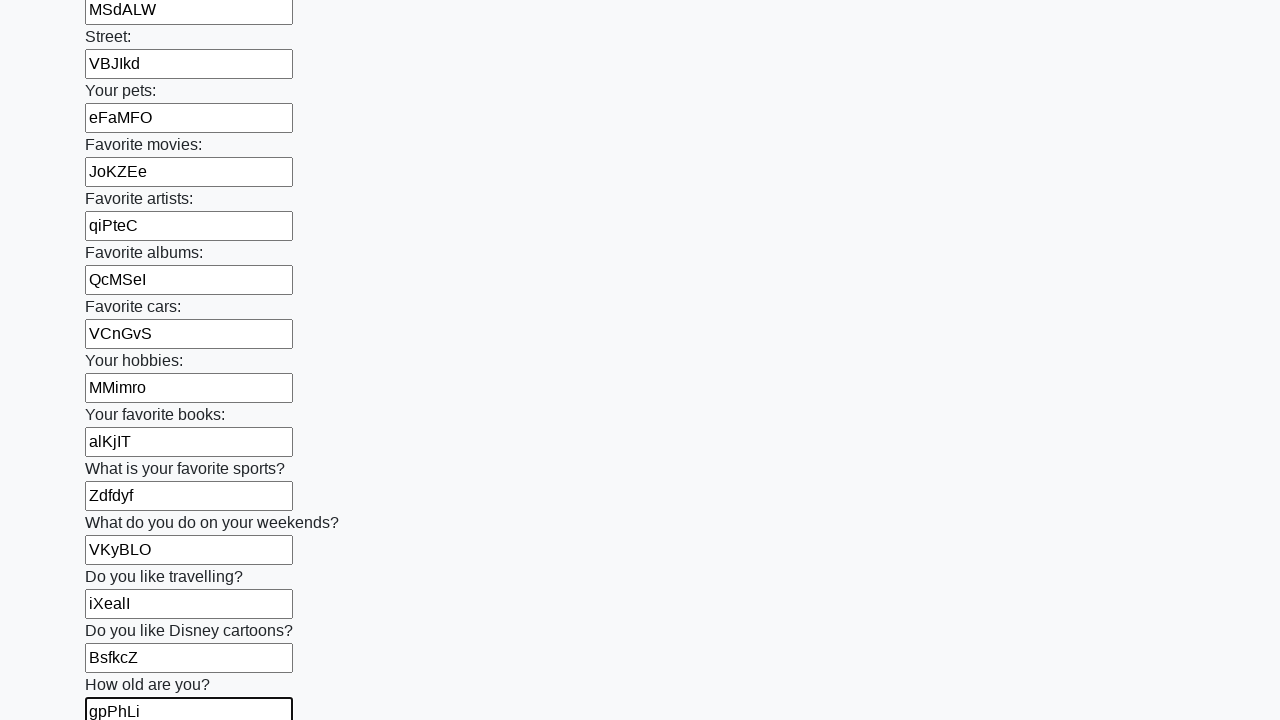

Filled an input field with random text on input >> nth=18
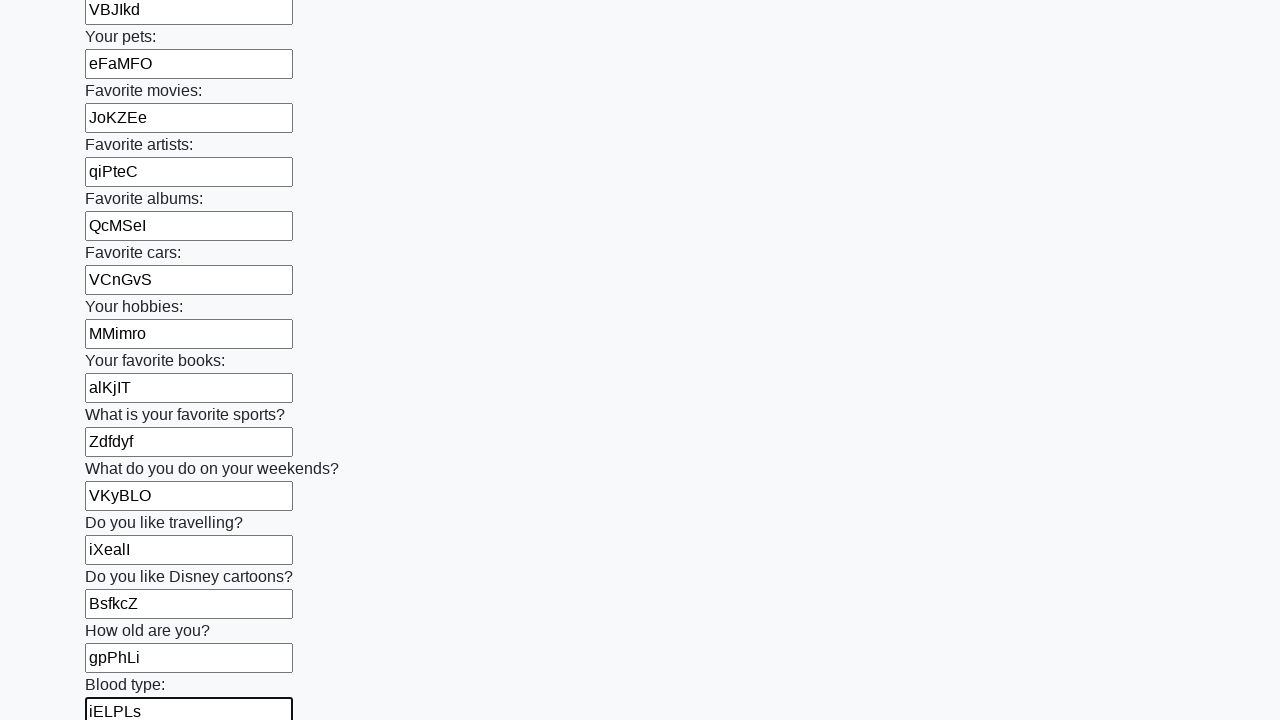

Filled an input field with random text on input >> nth=19
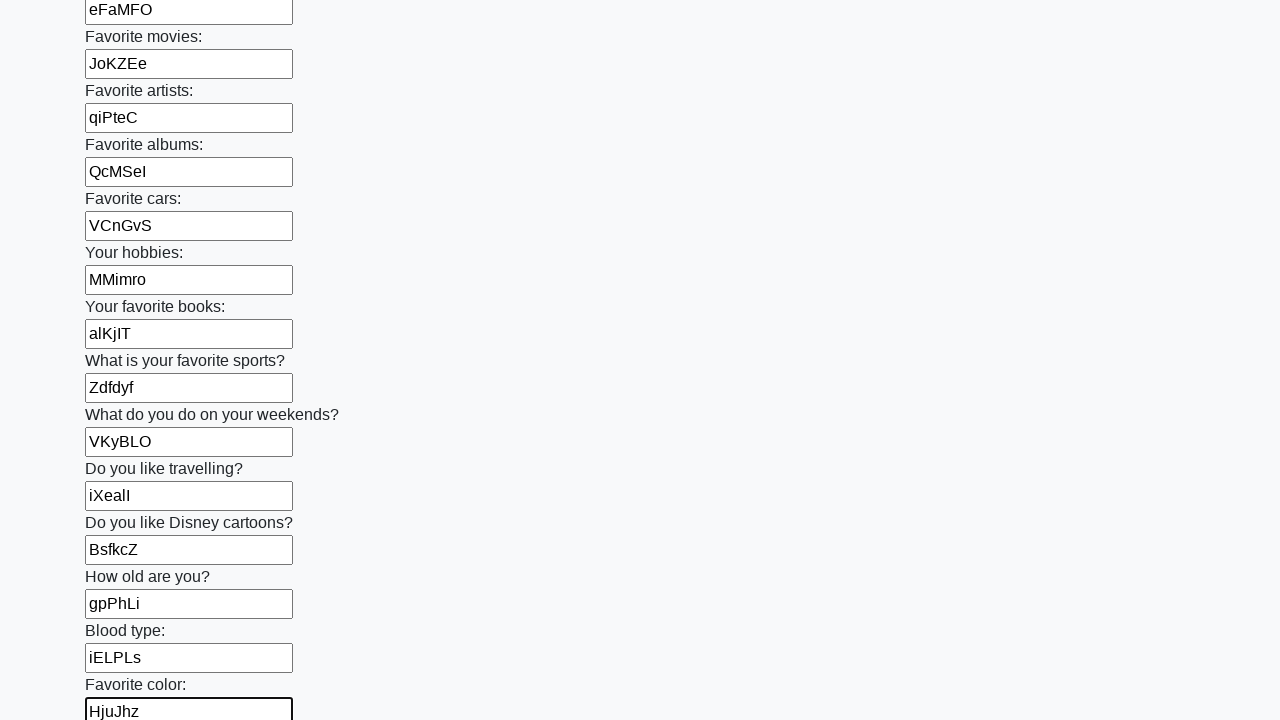

Filled an input field with random text on input >> nth=20
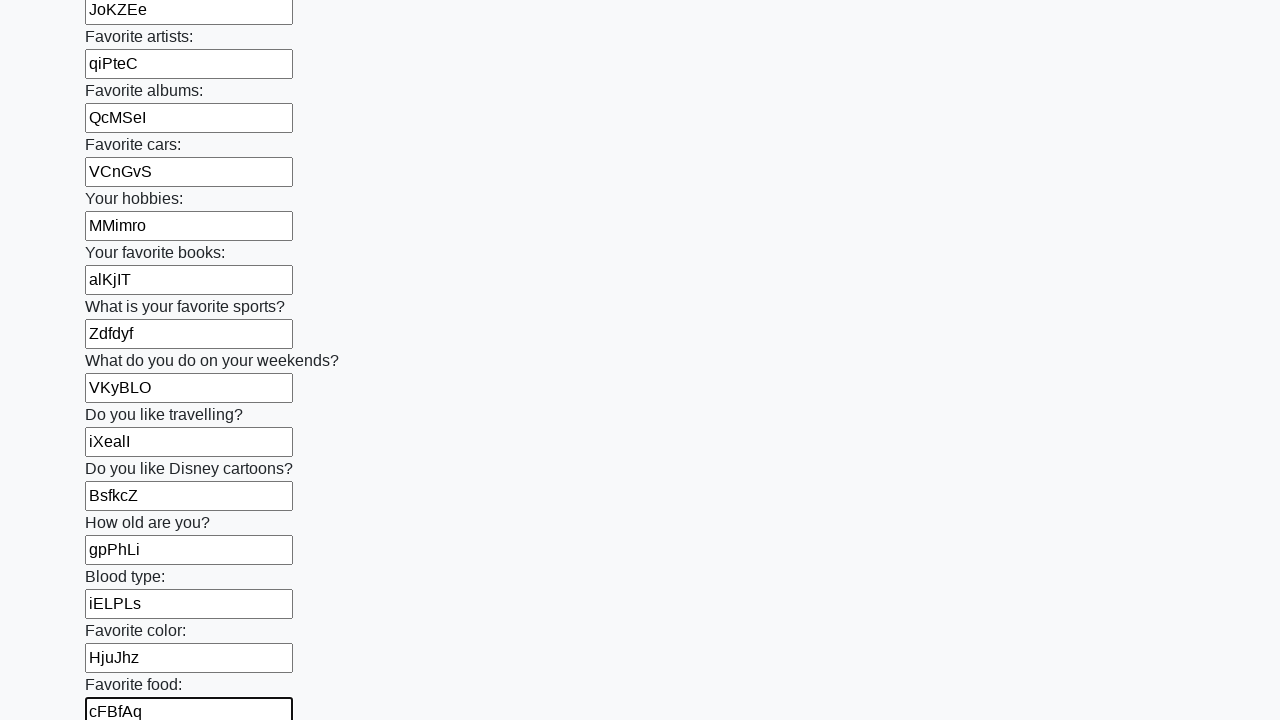

Filled an input field with random text on input >> nth=21
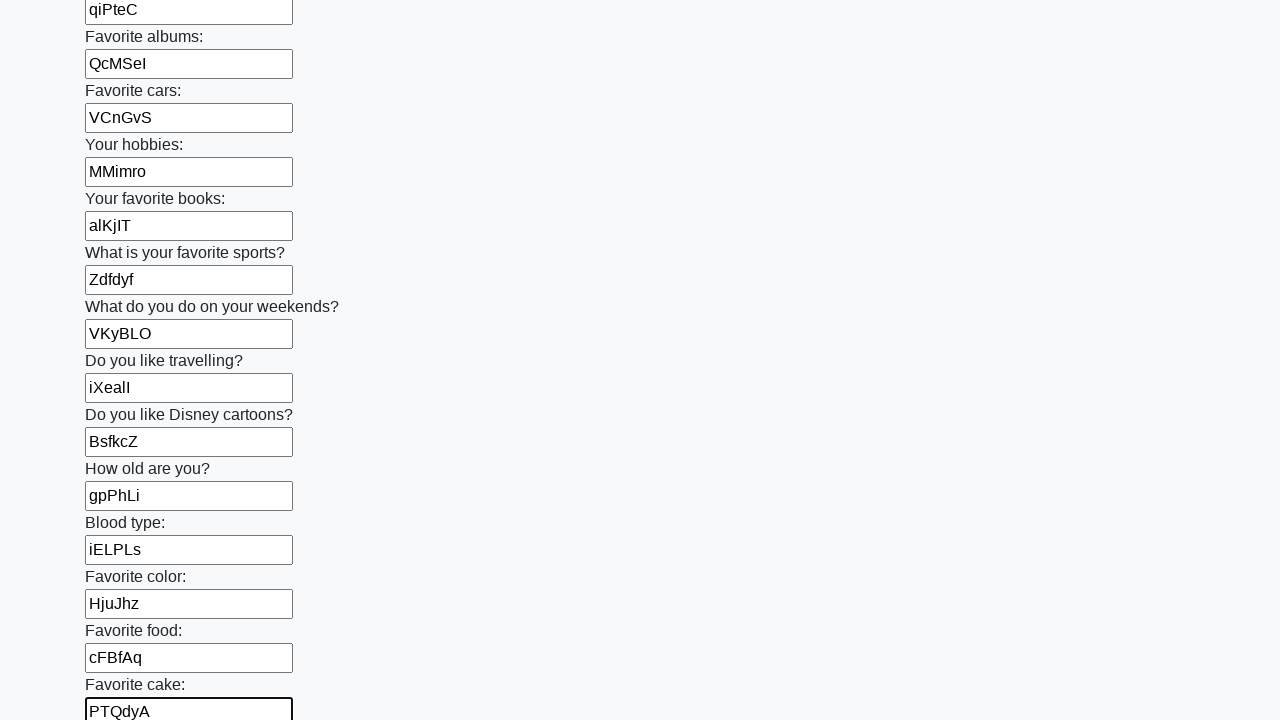

Filled an input field with random text on input >> nth=22
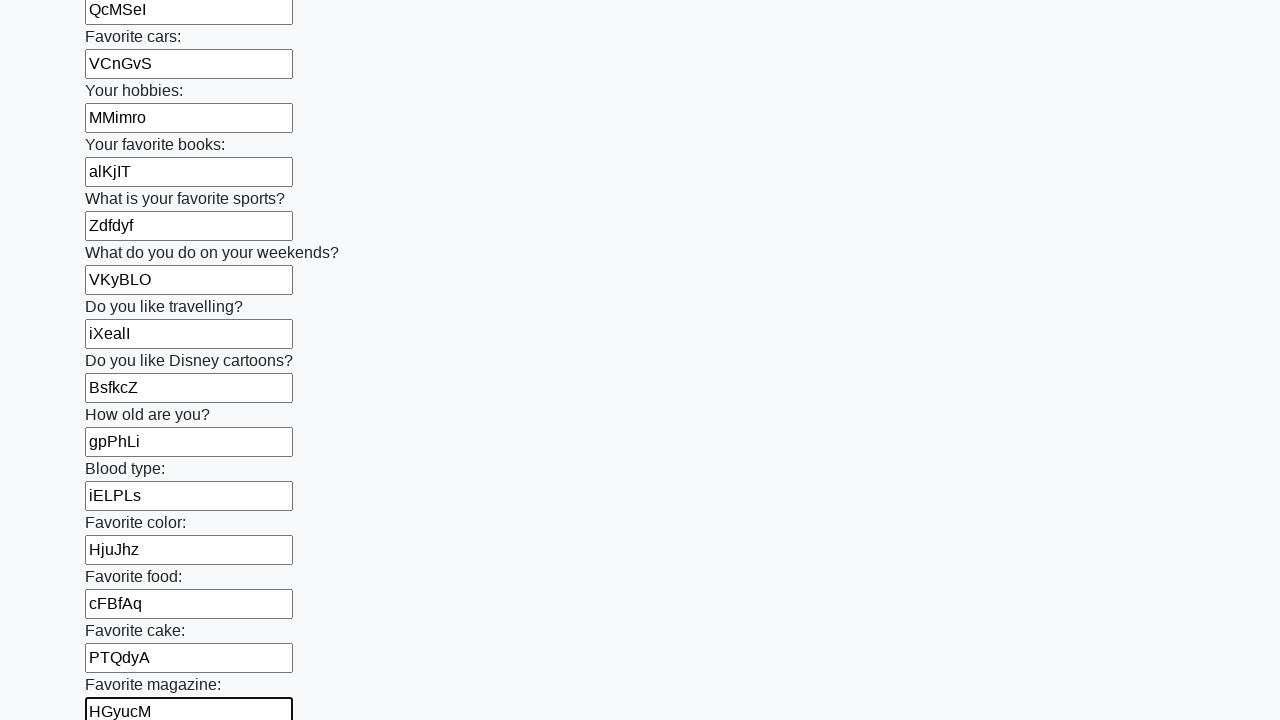

Filled an input field with random text on input >> nth=23
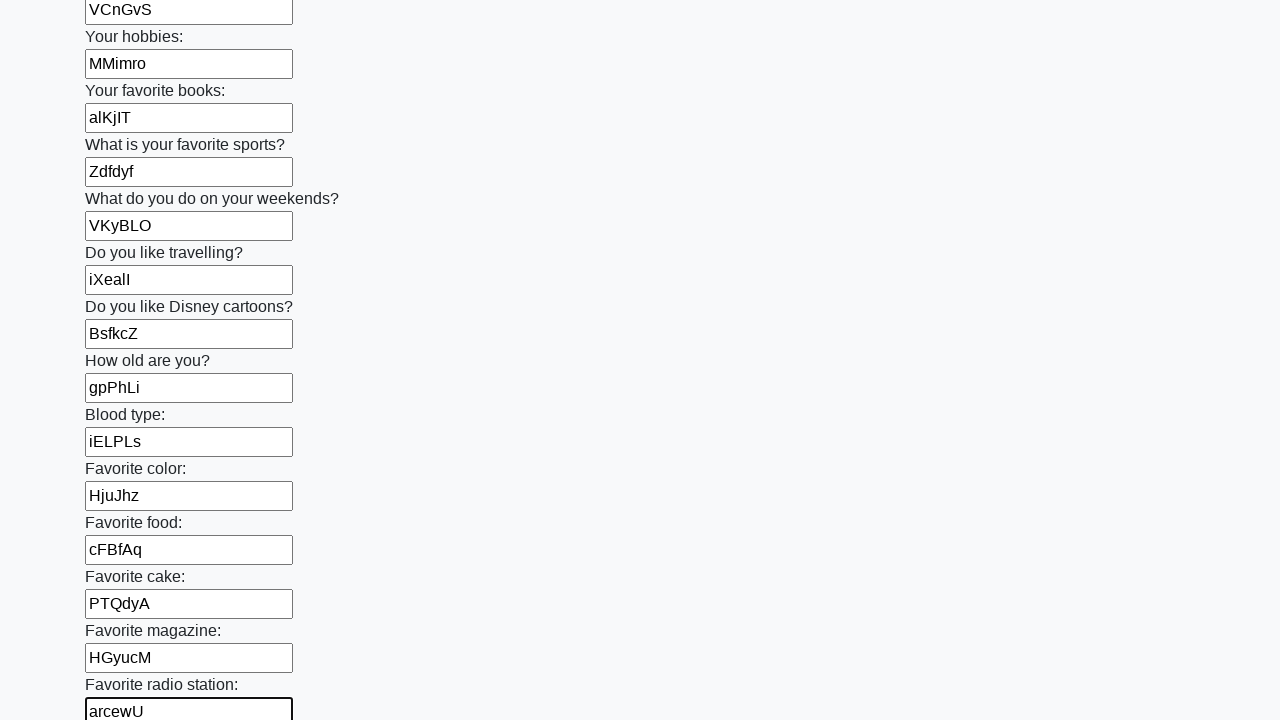

Filled an input field with random text on input >> nth=24
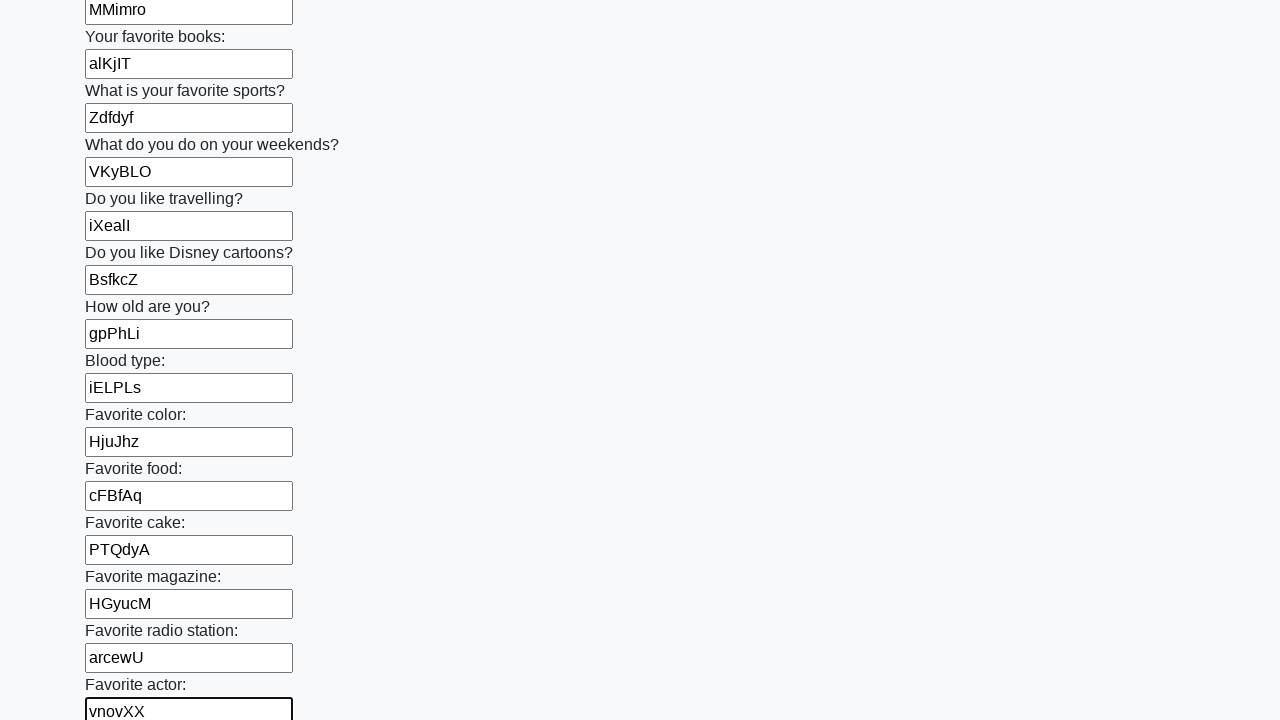

Filled an input field with random text on input >> nth=25
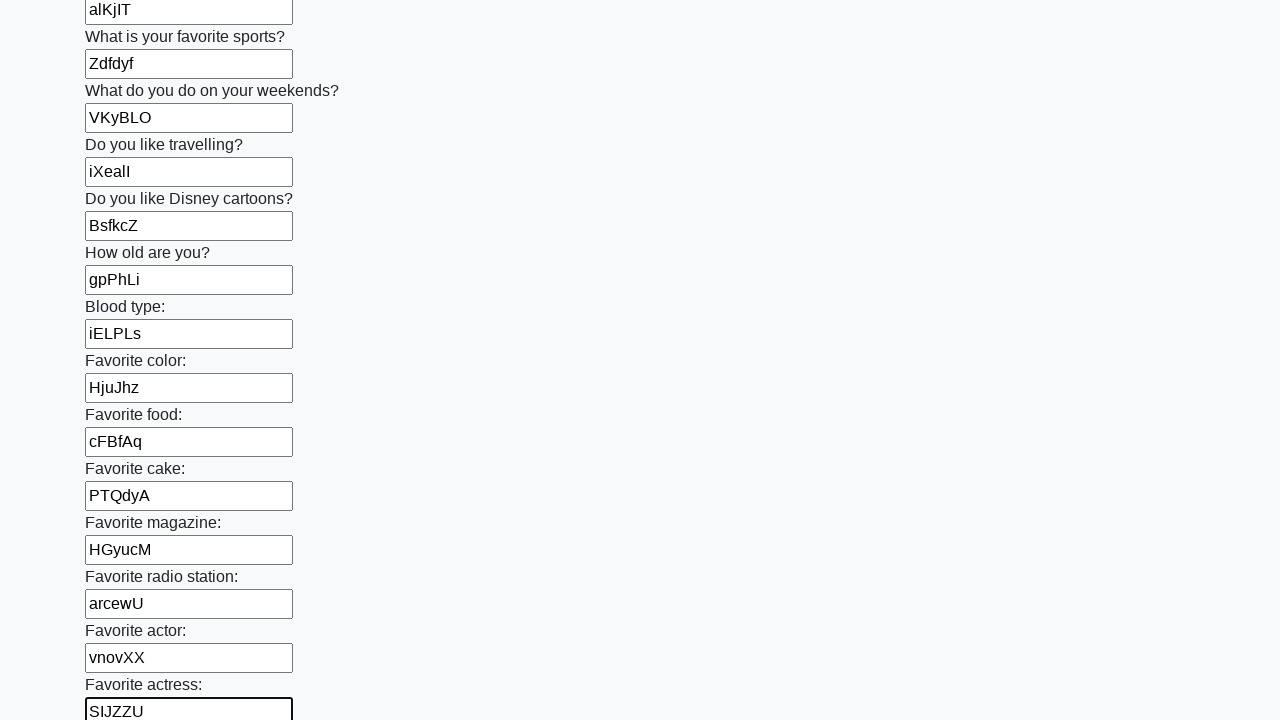

Filled an input field with random text on input >> nth=26
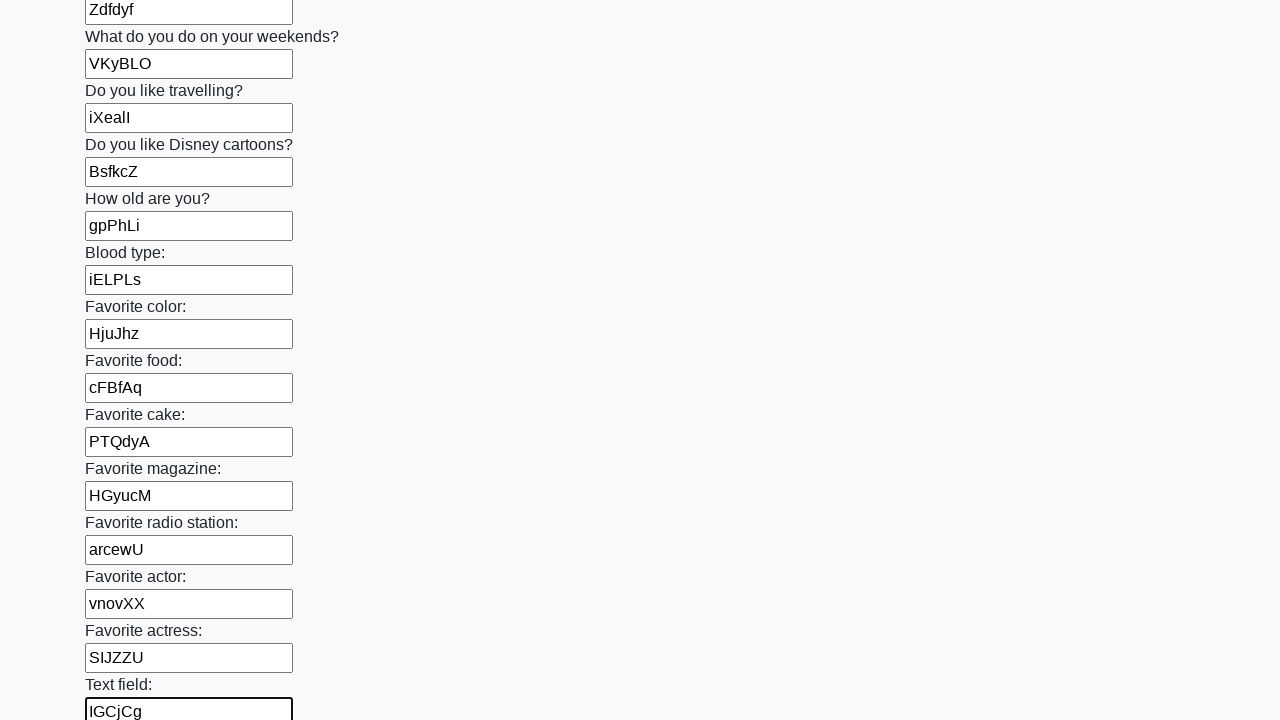

Filled an input field with random text on input >> nth=27
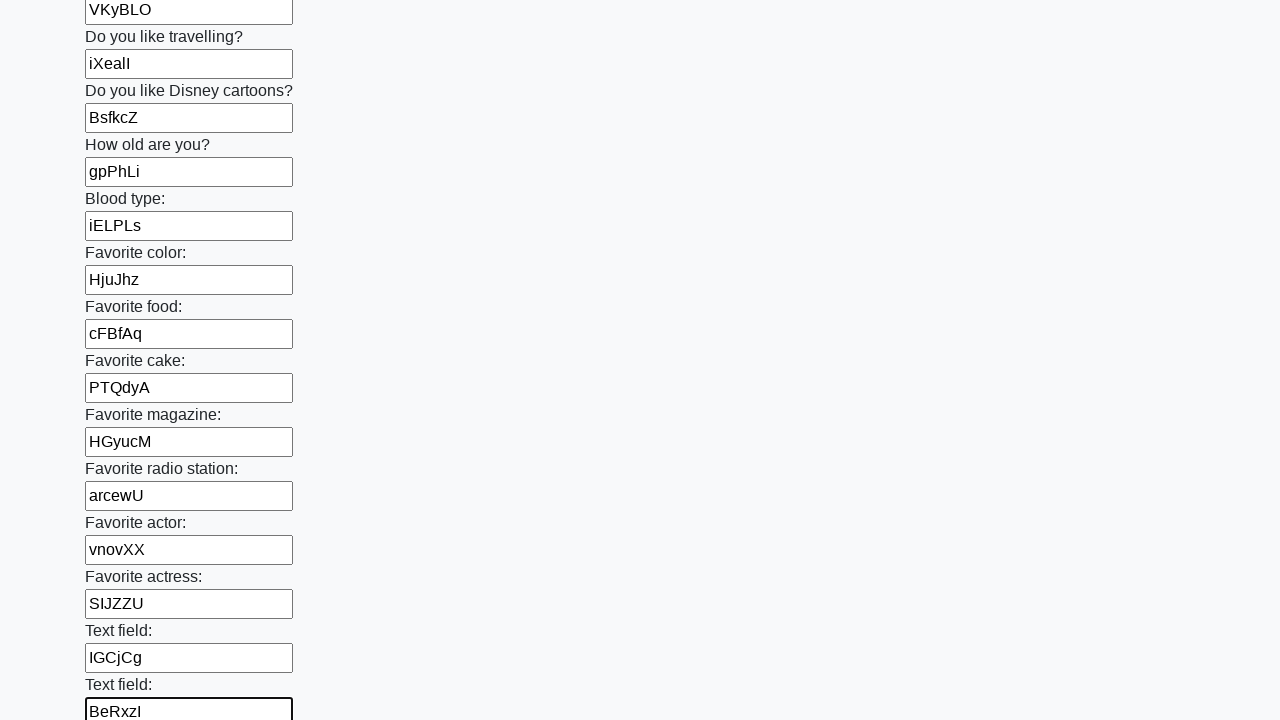

Filled an input field with random text on input >> nth=28
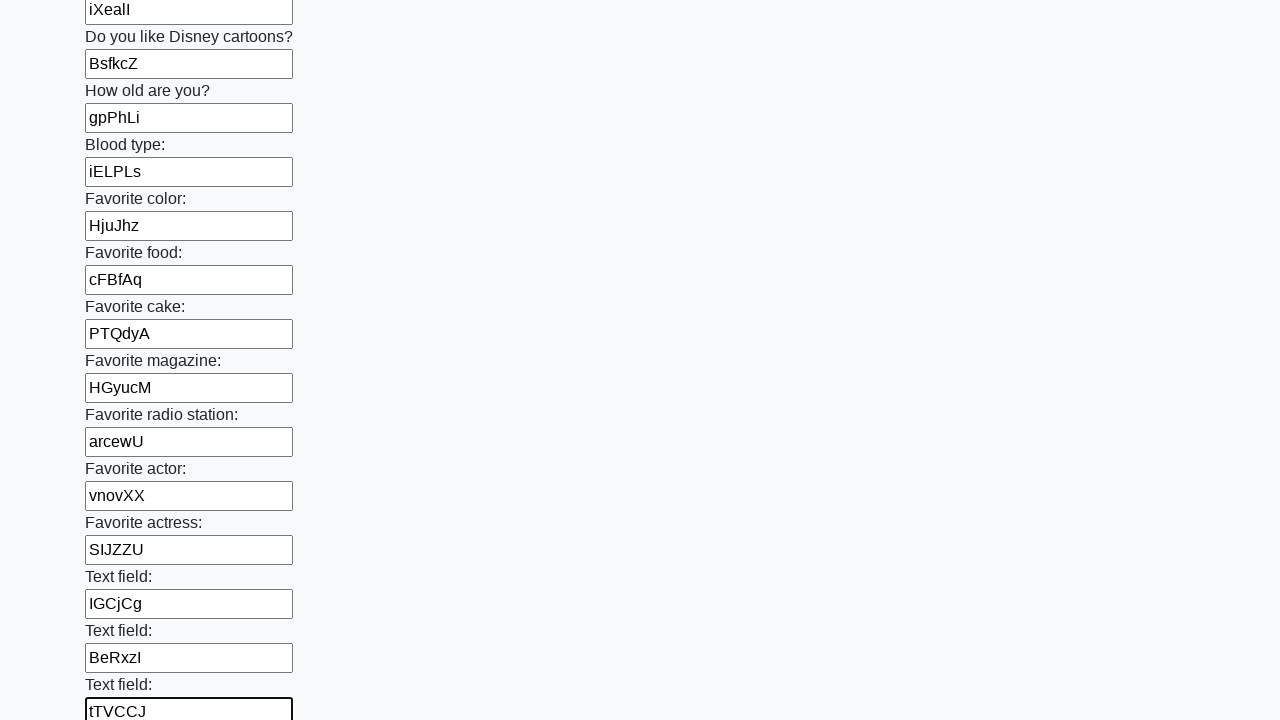

Filled an input field with random text on input >> nth=29
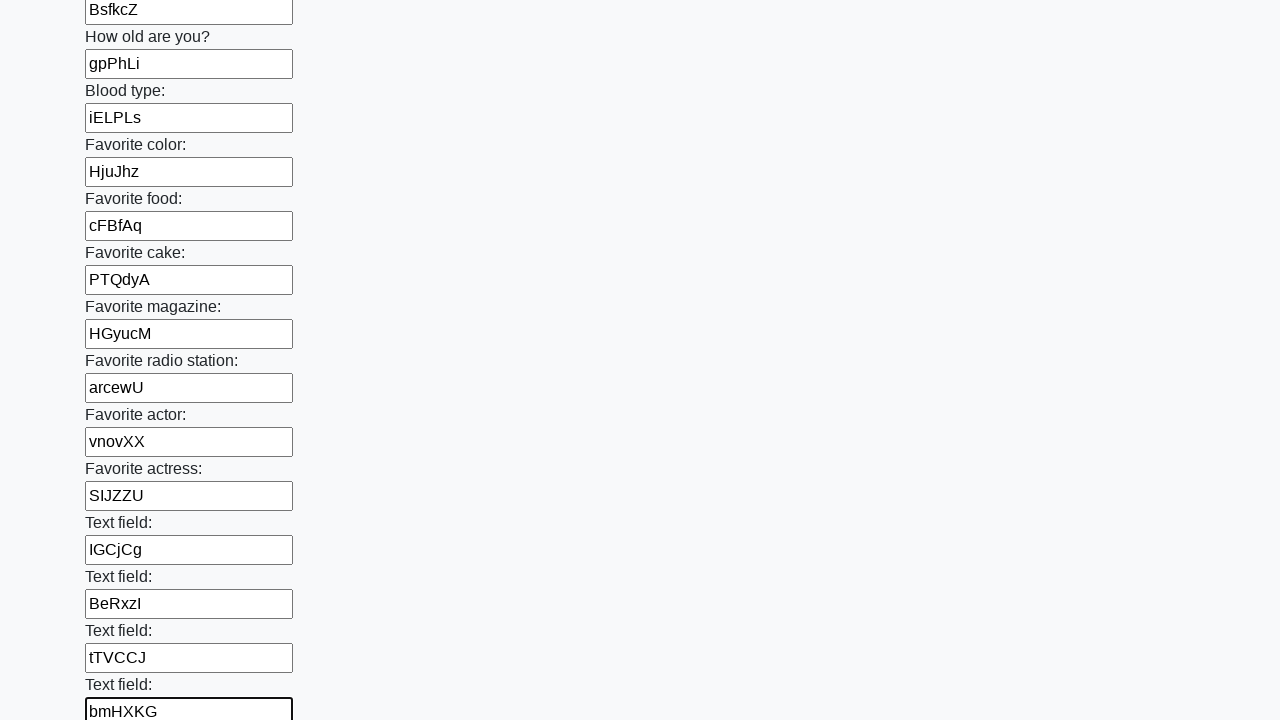

Filled an input field with random text on input >> nth=30
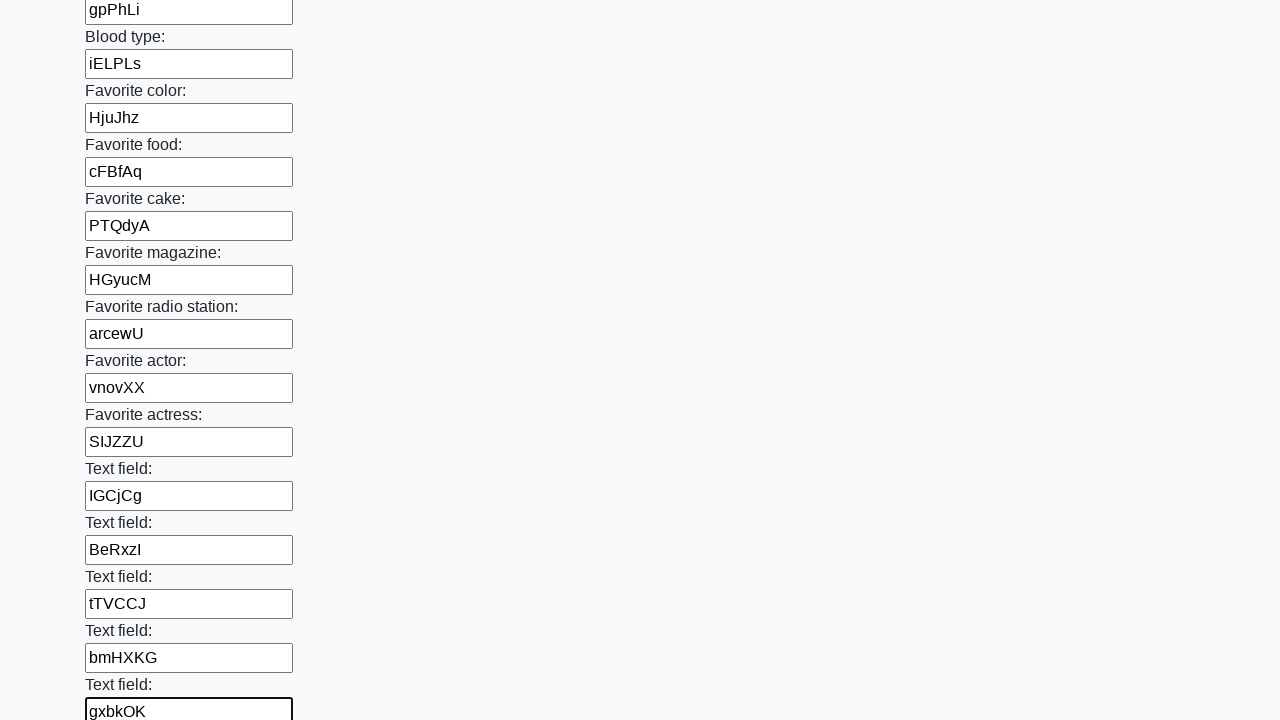

Filled an input field with random text on input >> nth=31
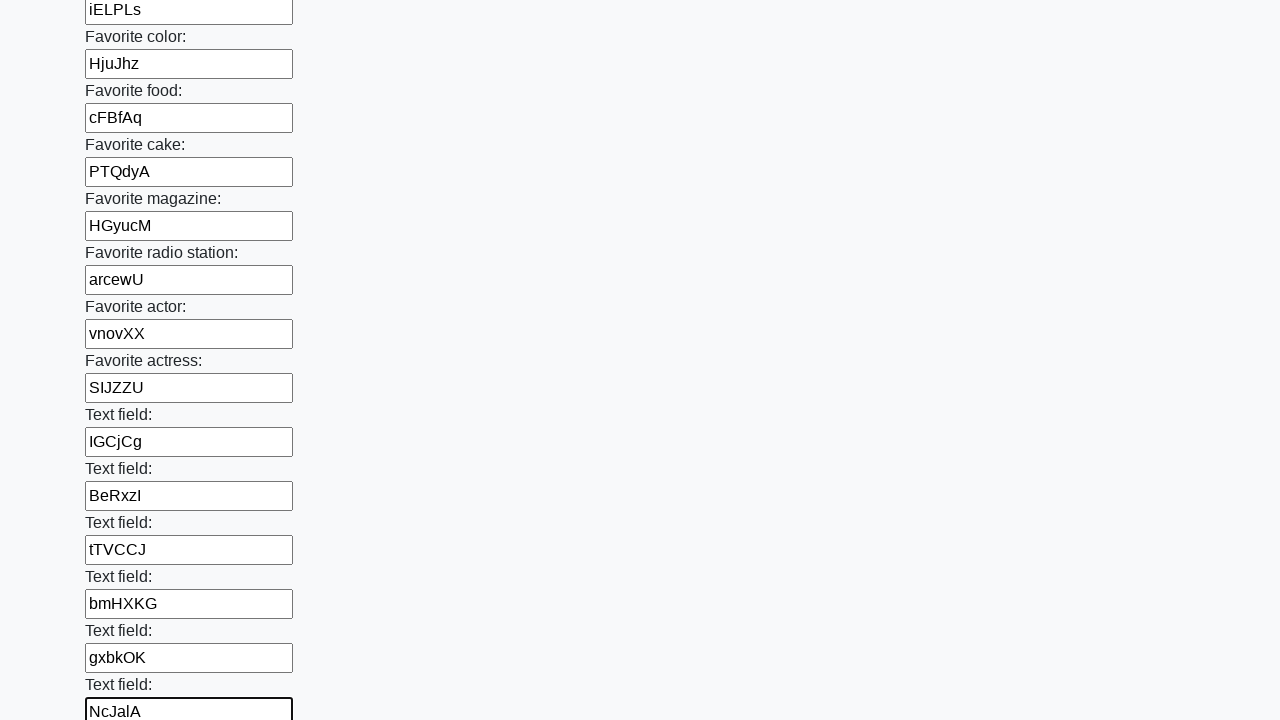

Filled an input field with random text on input >> nth=32
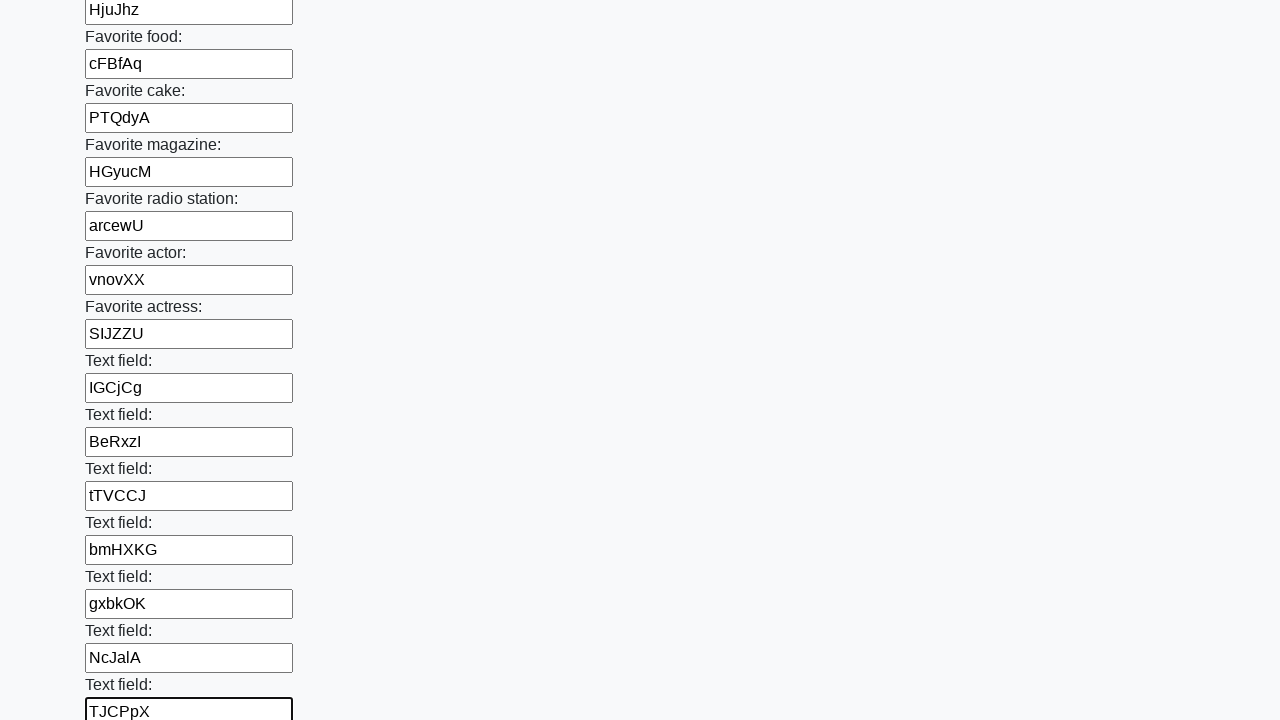

Filled an input field with random text on input >> nth=33
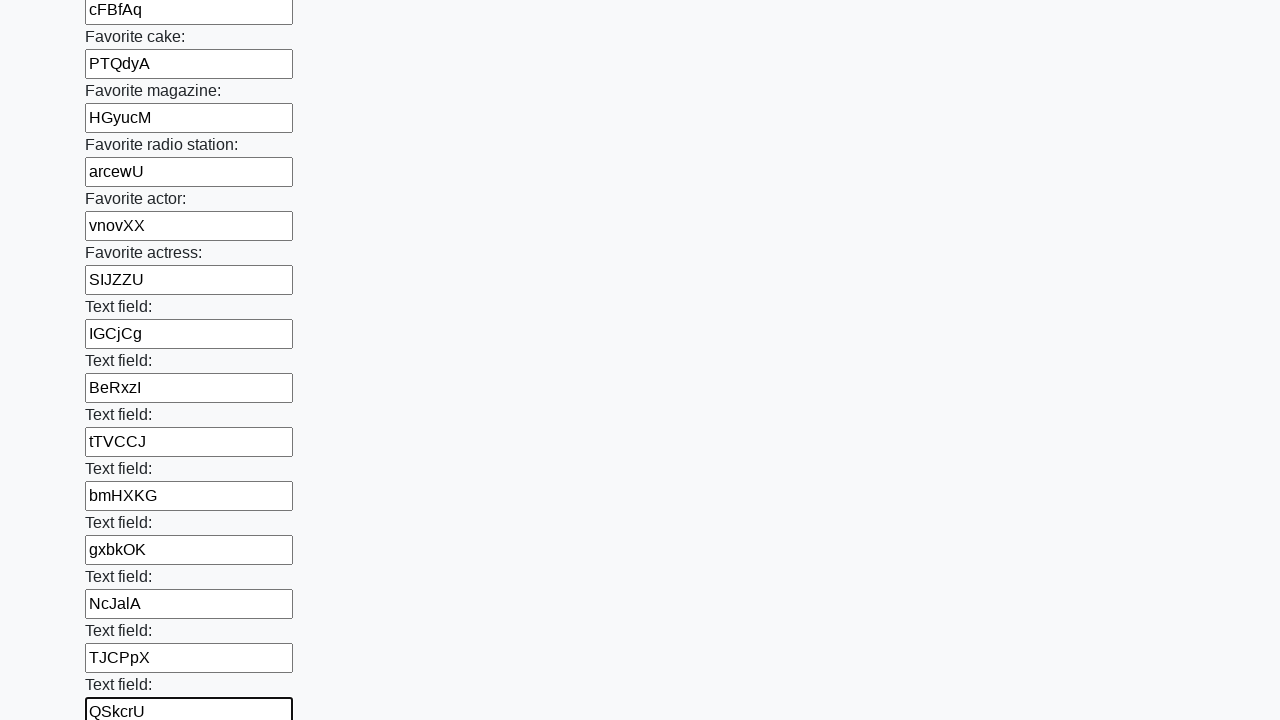

Filled an input field with random text on input >> nth=34
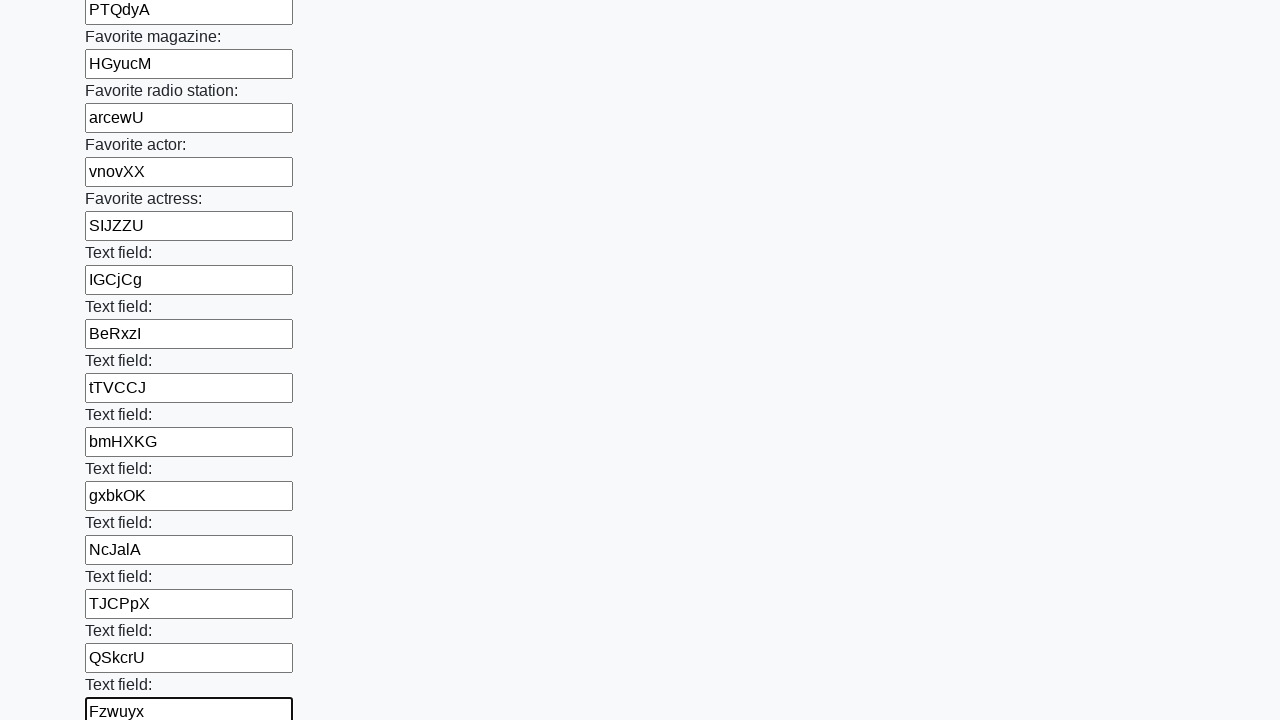

Filled an input field with random text on input >> nth=35
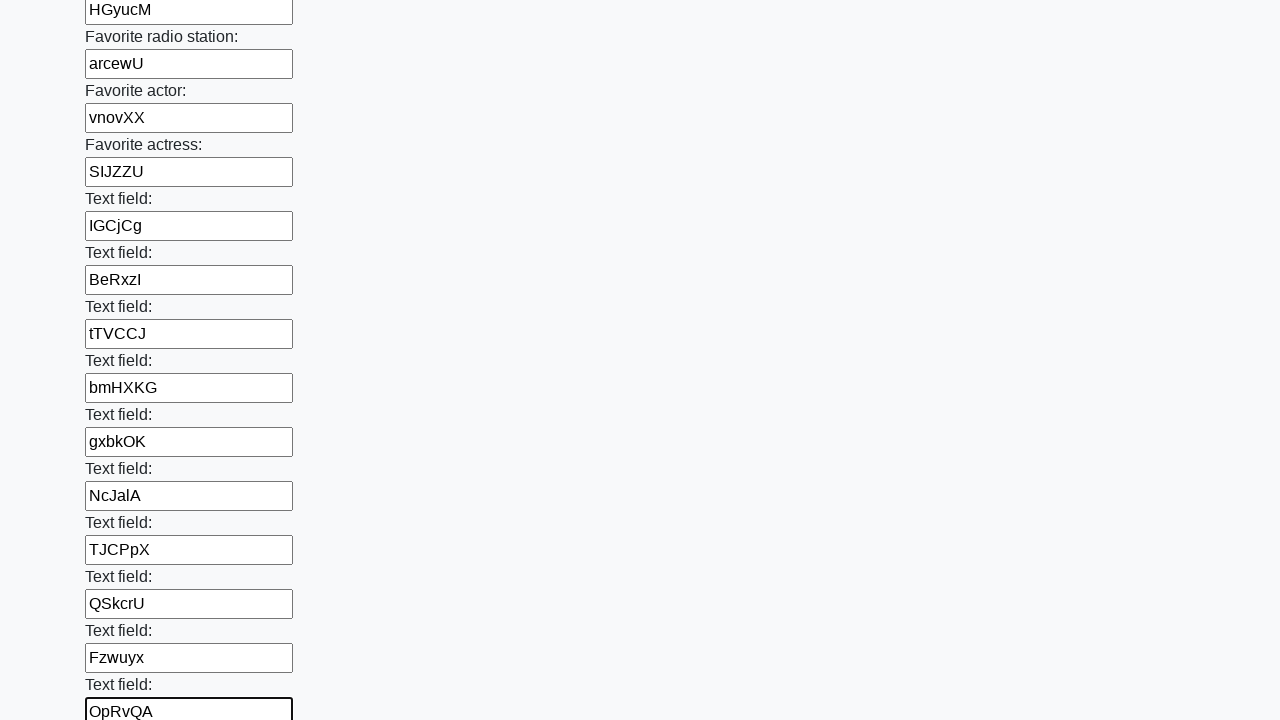

Filled an input field with random text on input >> nth=36
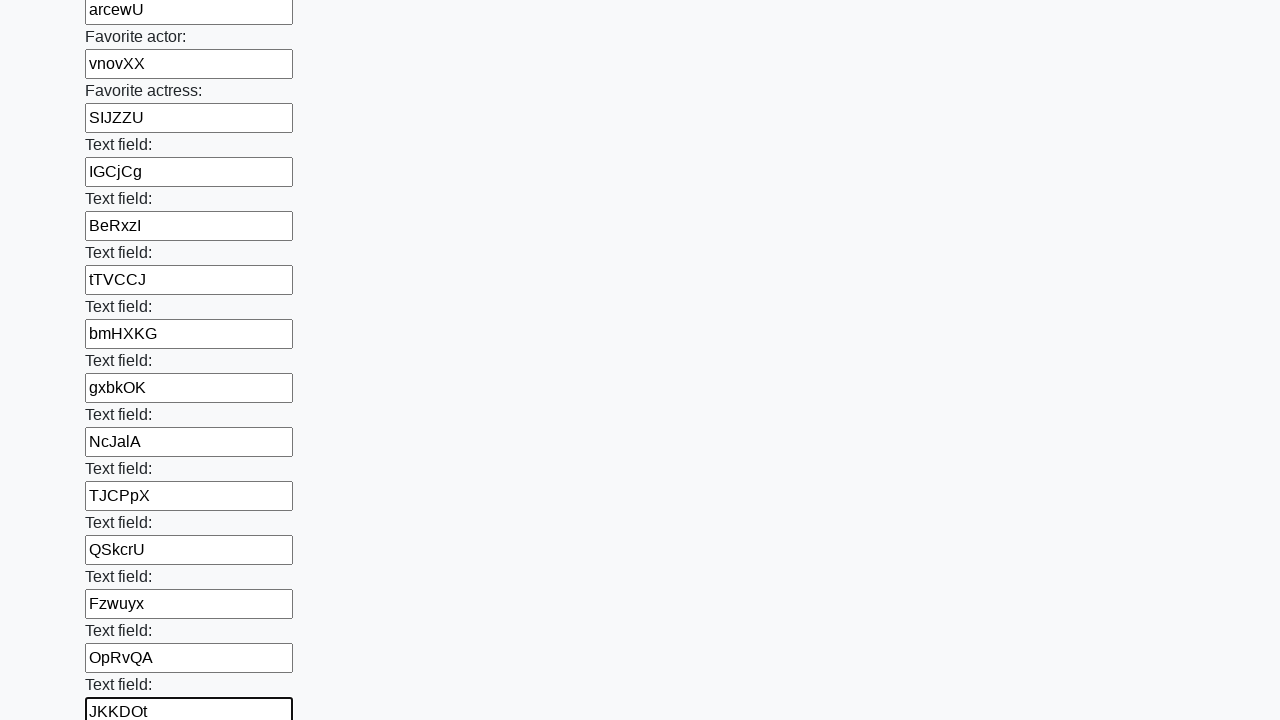

Filled an input field with random text on input >> nth=37
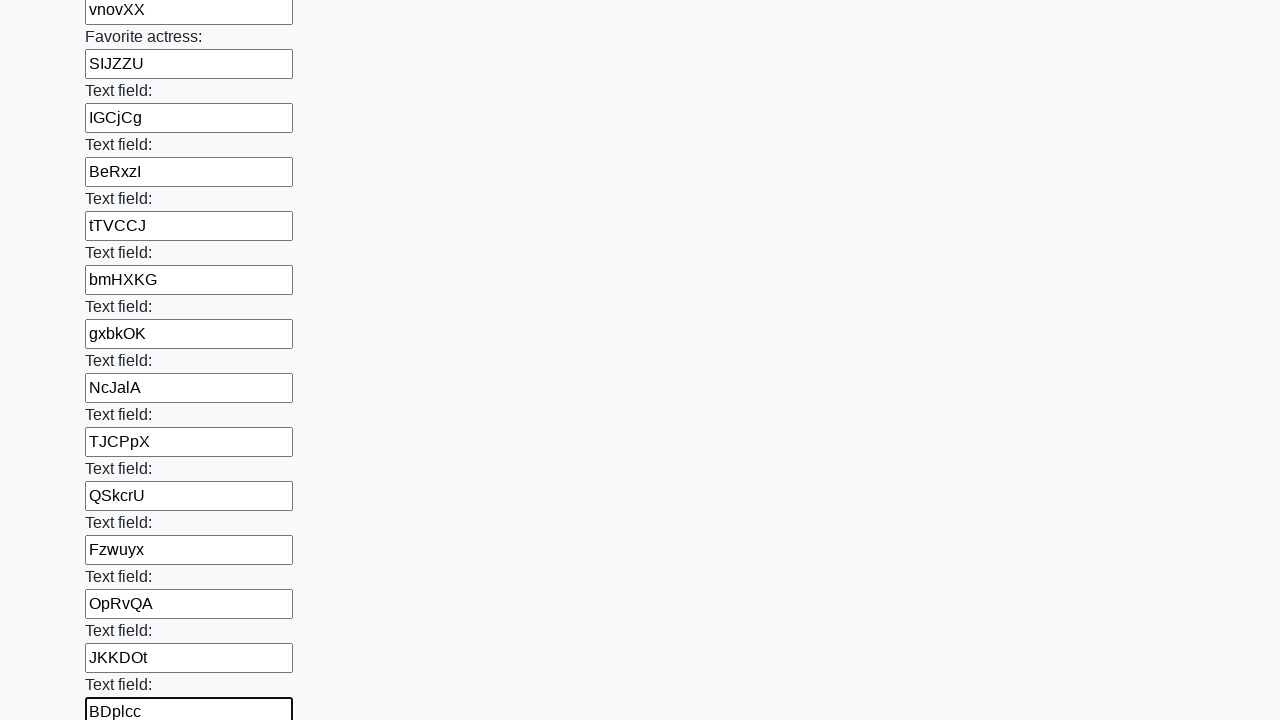

Filled an input field with random text on input >> nth=38
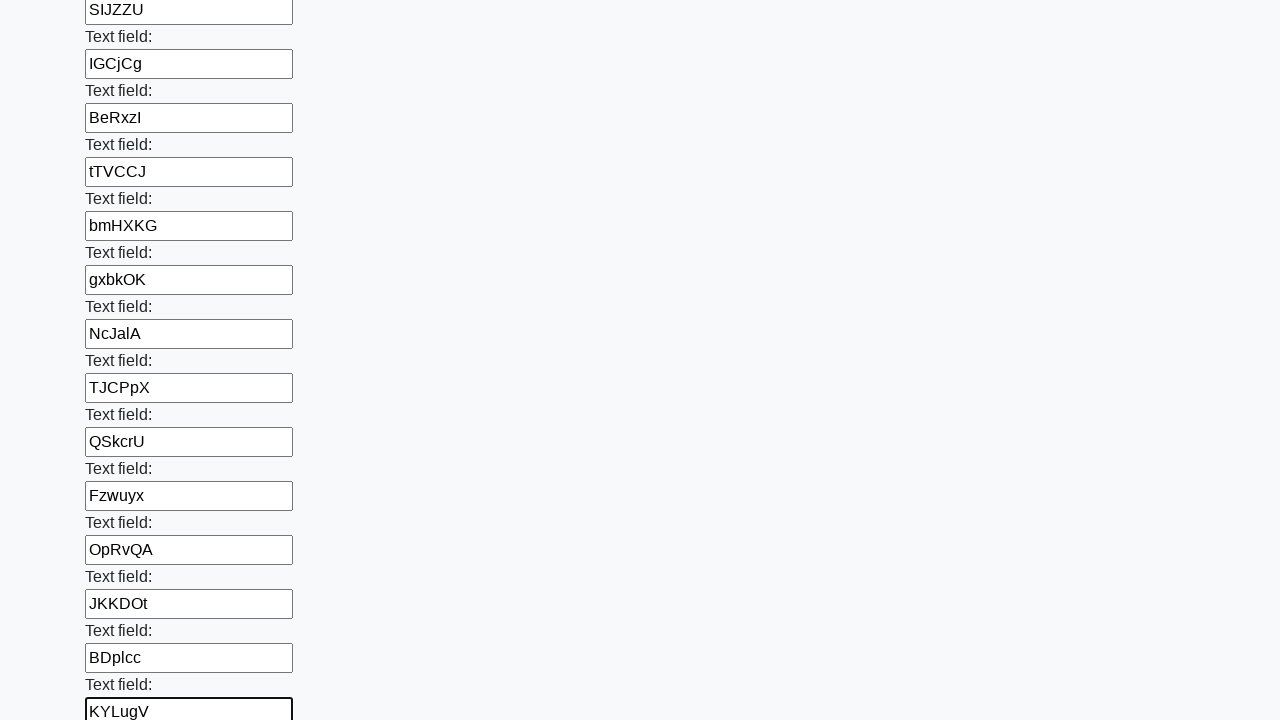

Filled an input field with random text on input >> nth=39
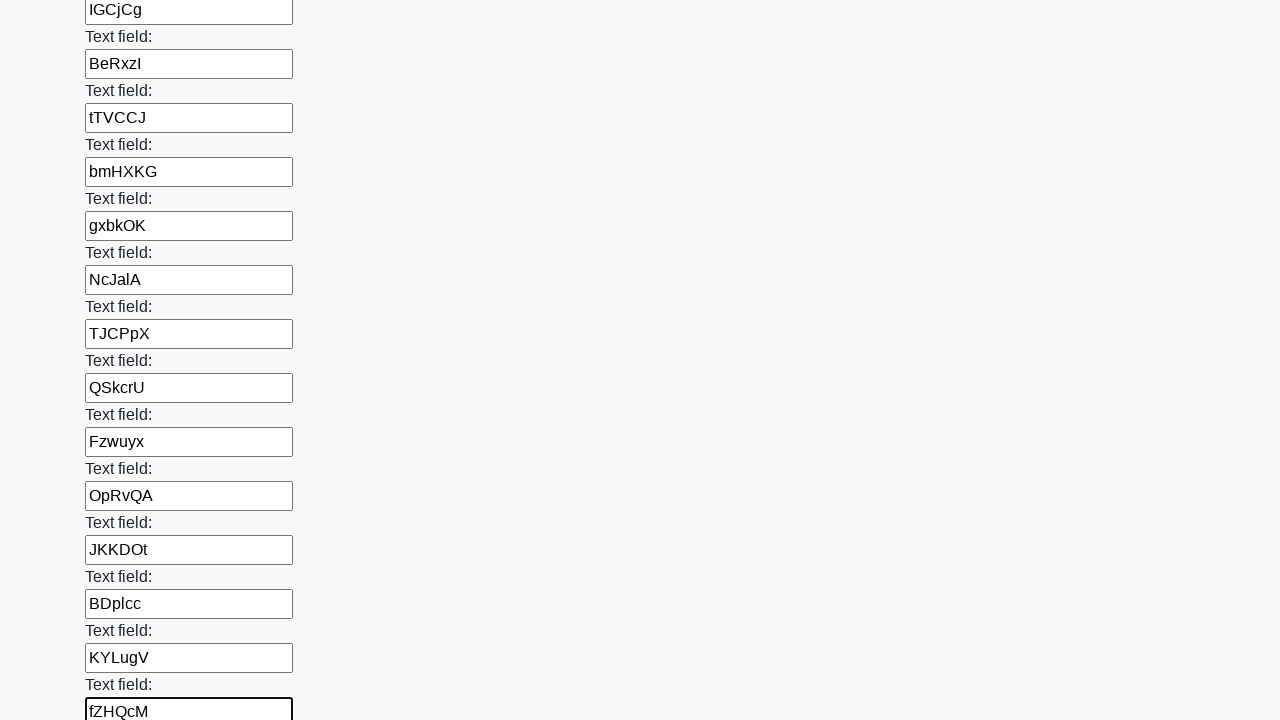

Filled an input field with random text on input >> nth=40
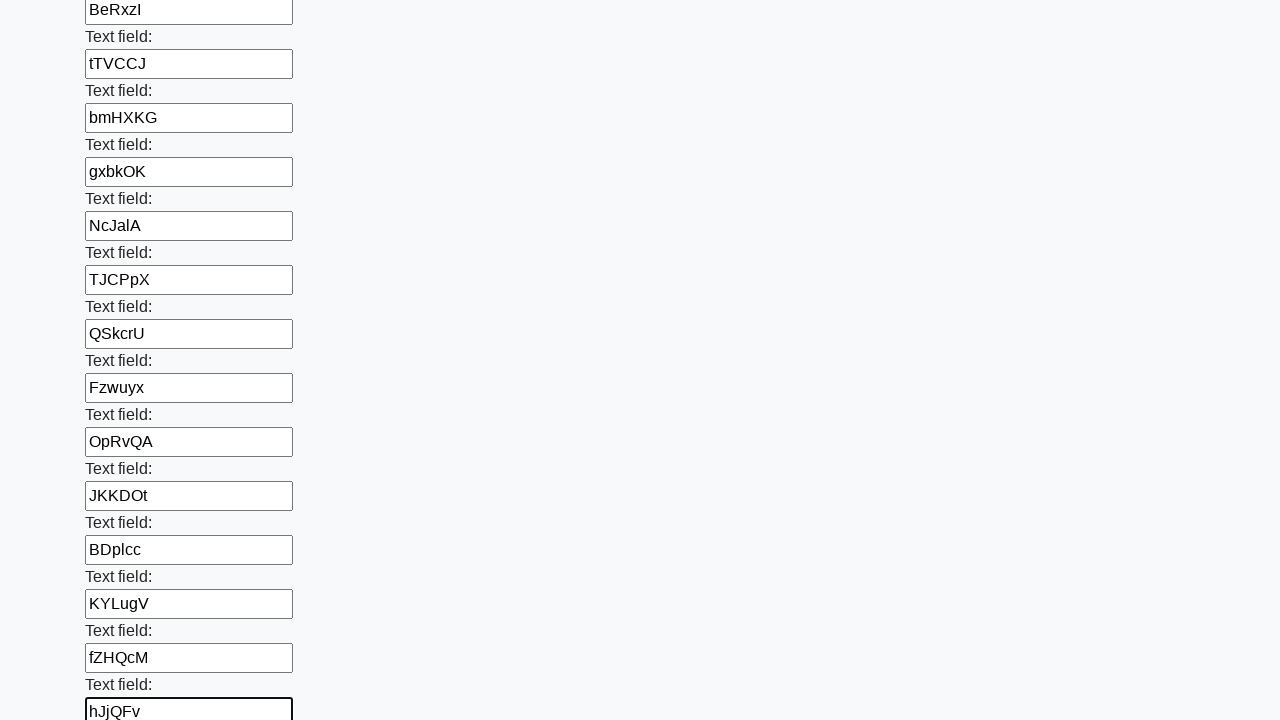

Filled an input field with random text on input >> nth=41
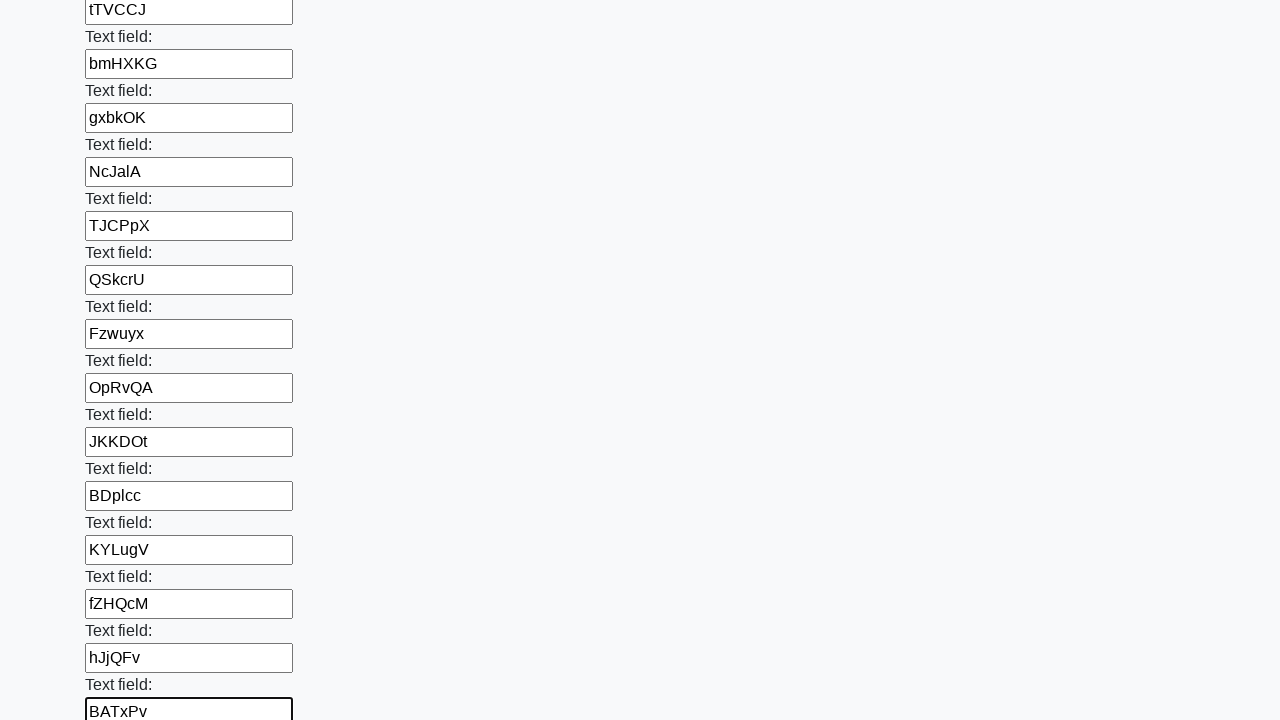

Filled an input field with random text on input >> nth=42
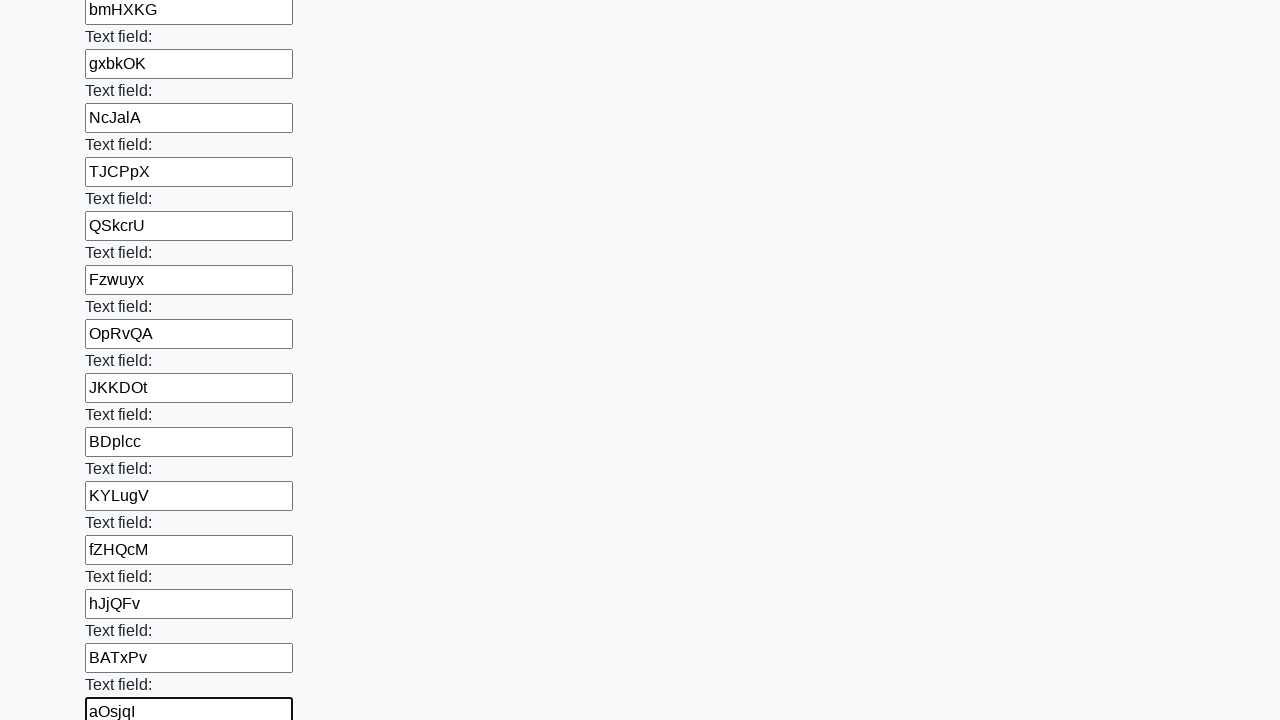

Filled an input field with random text on input >> nth=43
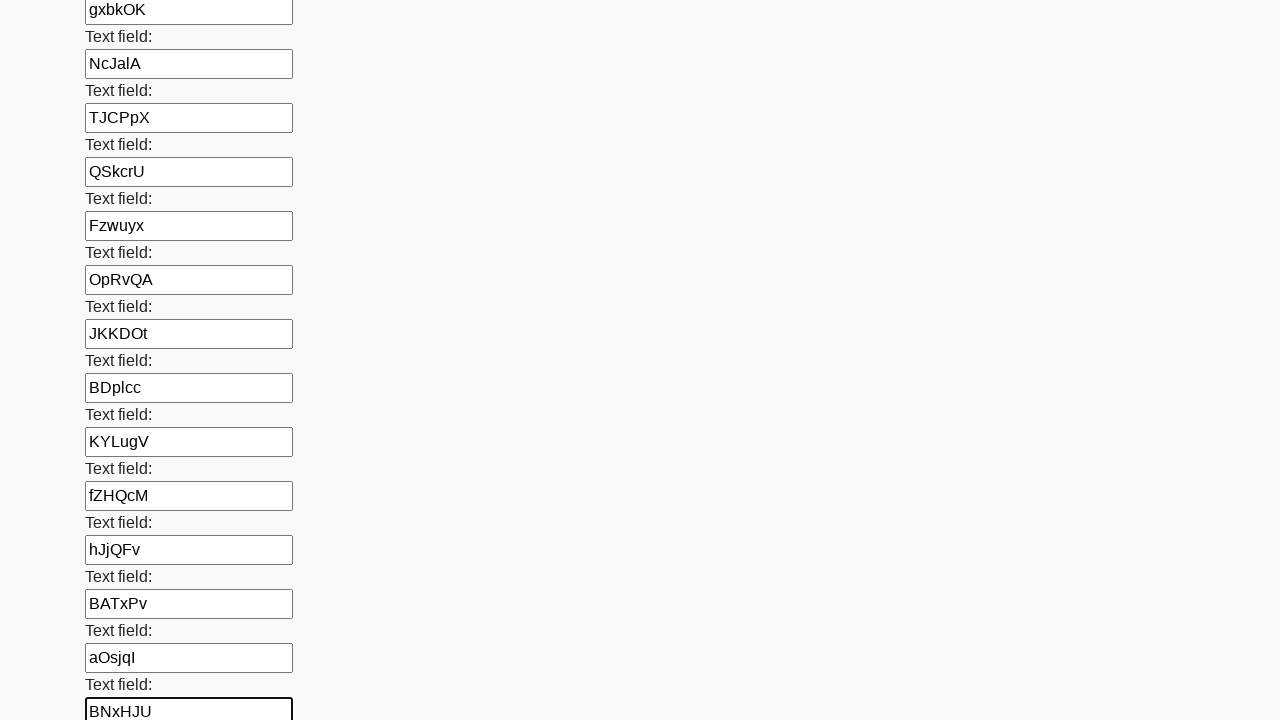

Filled an input field with random text on input >> nth=44
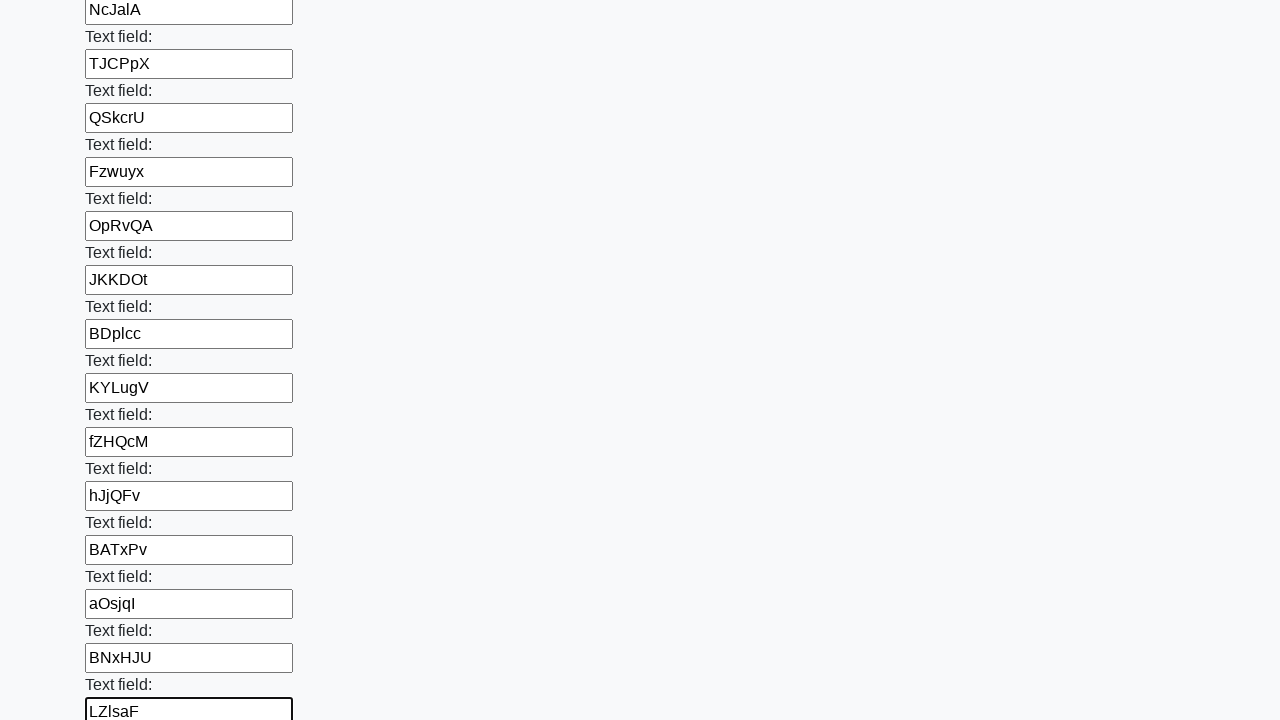

Filled an input field with random text on input >> nth=45
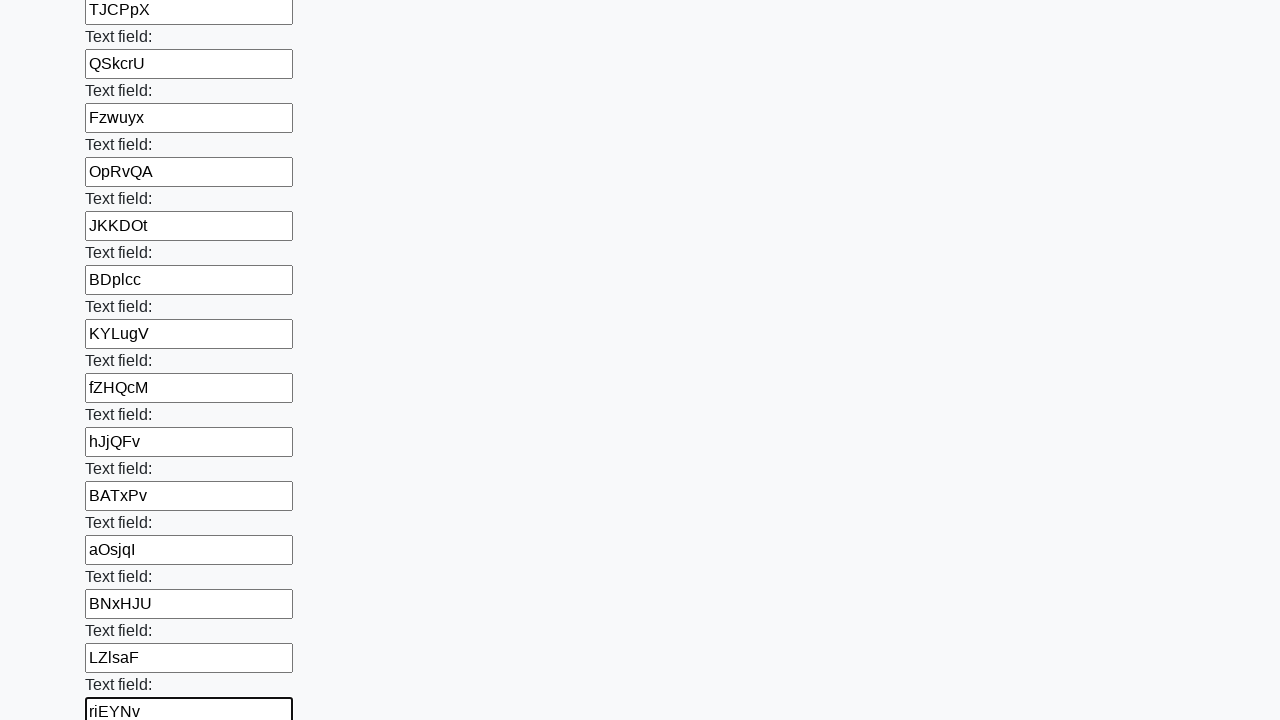

Filled an input field with random text on input >> nth=46
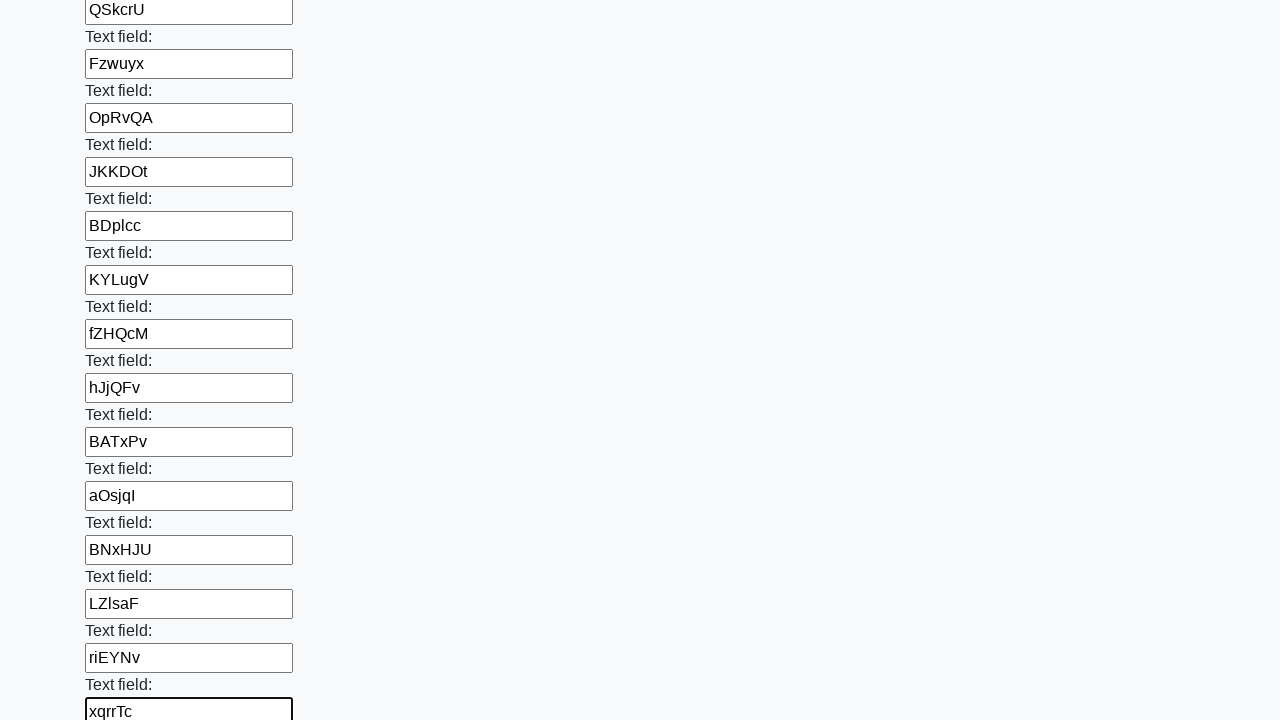

Filled an input field with random text on input >> nth=47
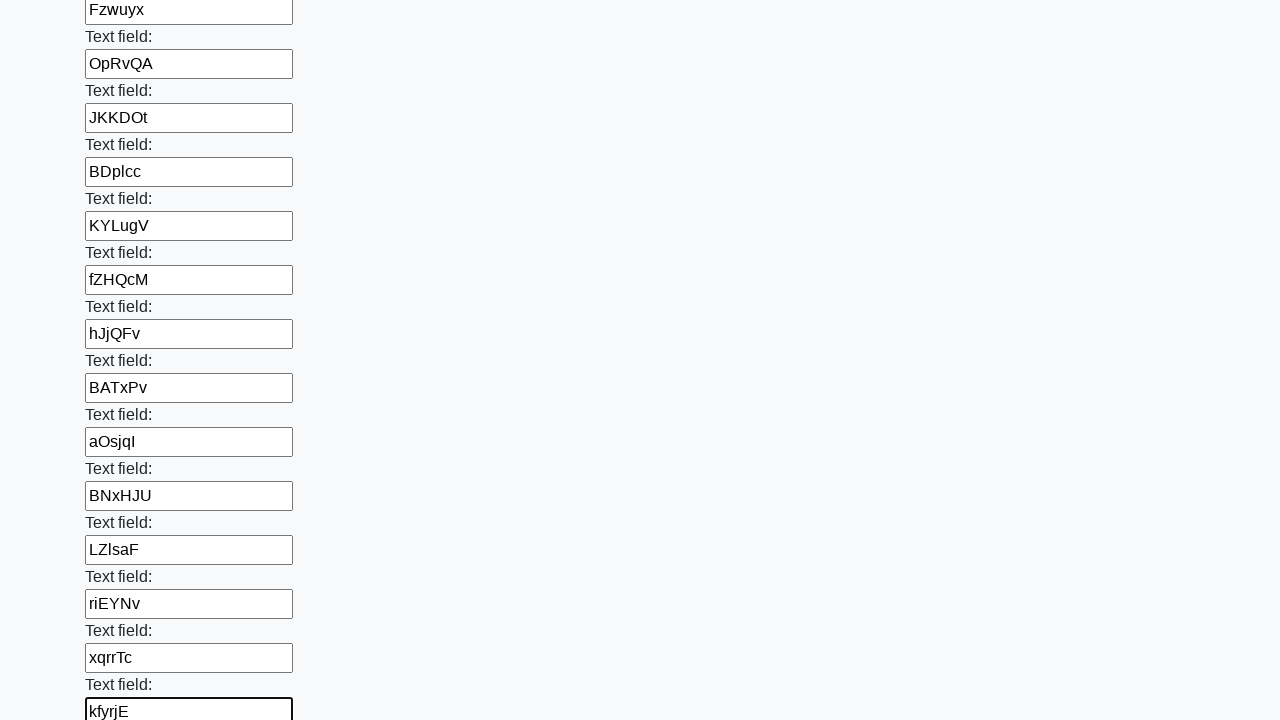

Filled an input field with random text on input >> nth=48
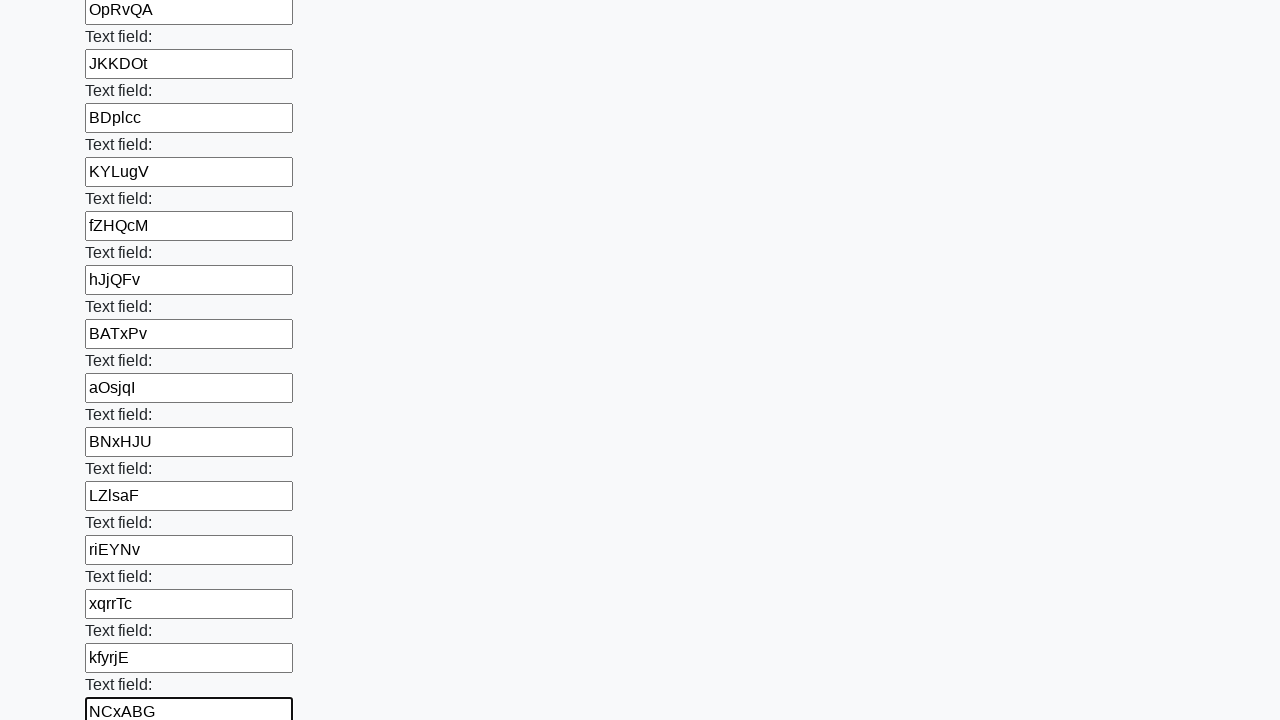

Filled an input field with random text on input >> nth=49
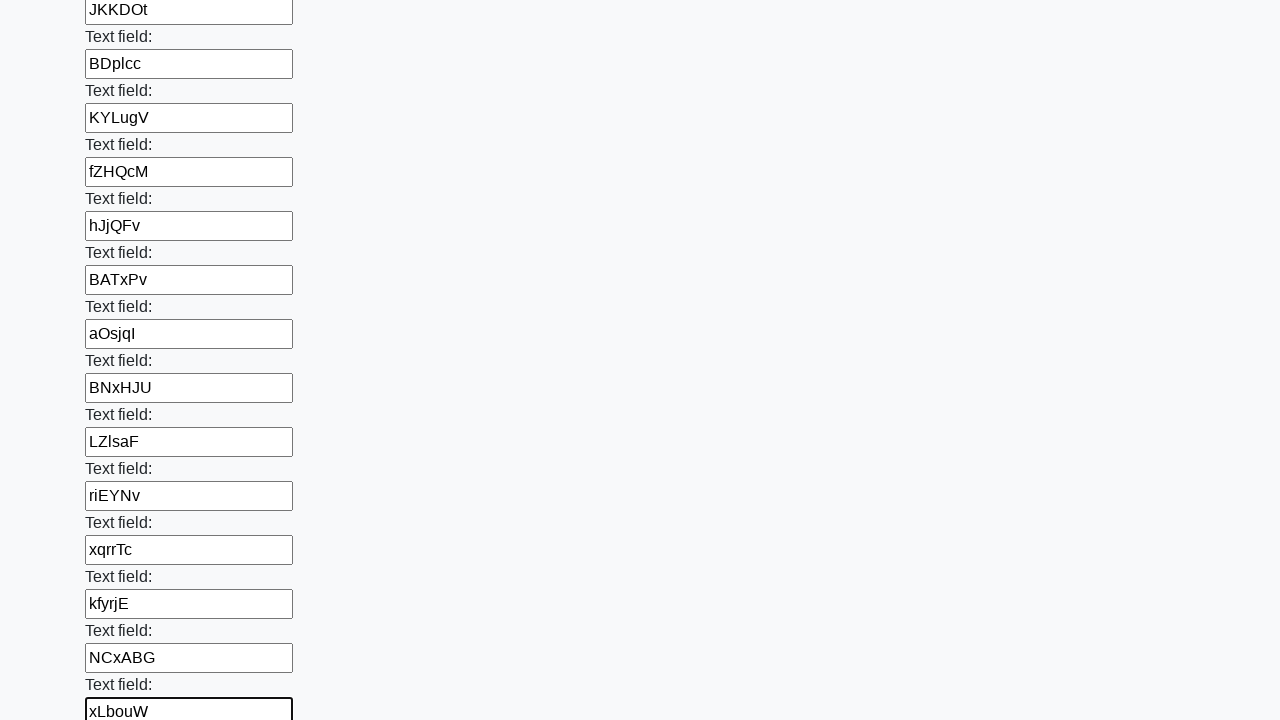

Filled an input field with random text on input >> nth=50
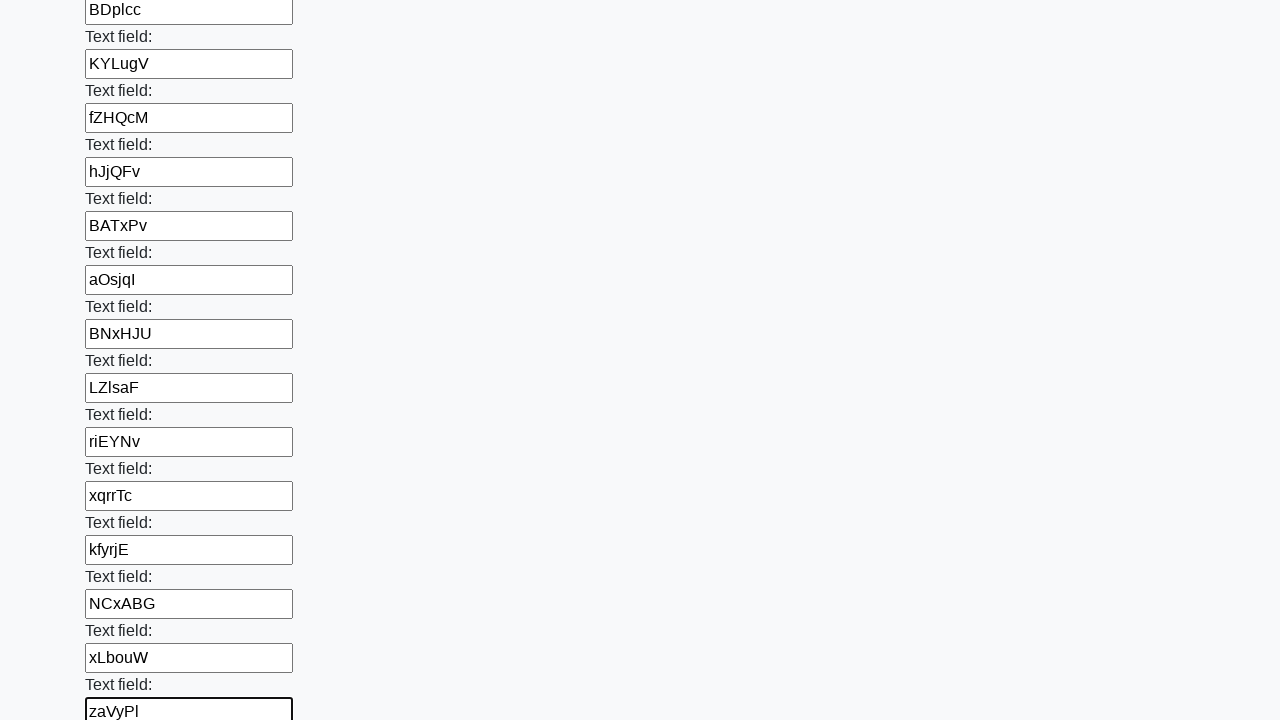

Filled an input field with random text on input >> nth=51
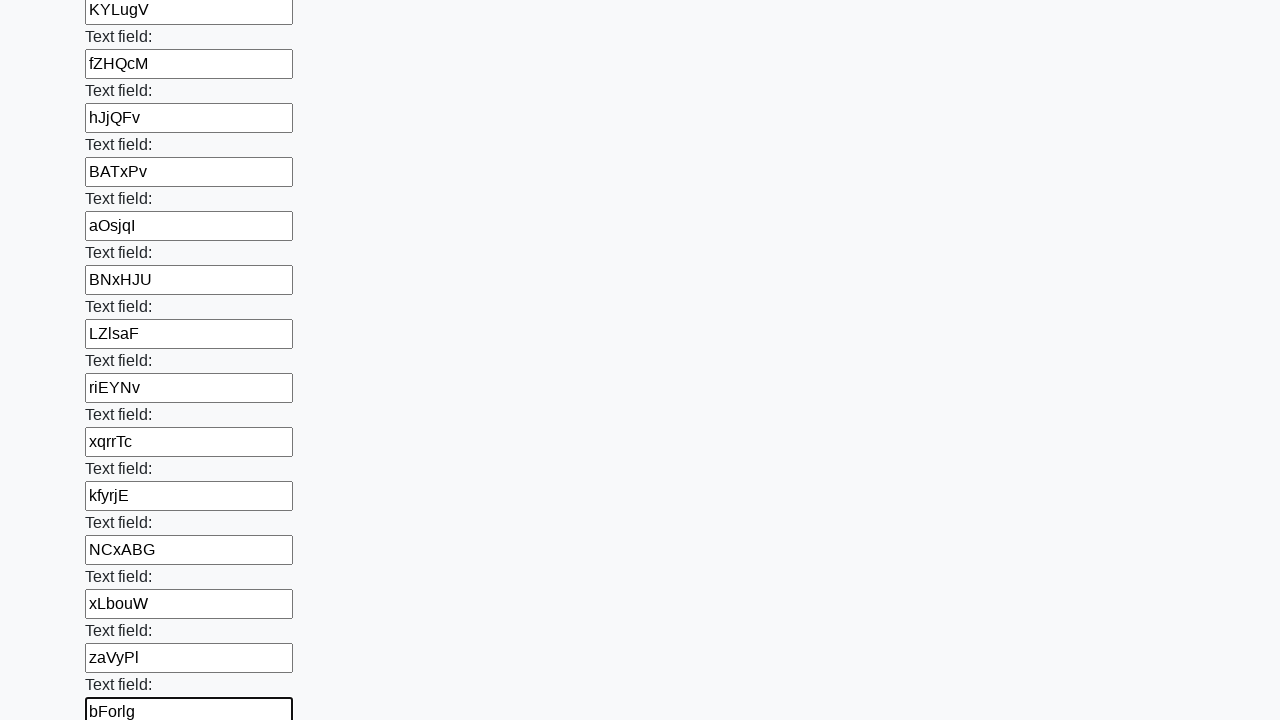

Filled an input field with random text on input >> nth=52
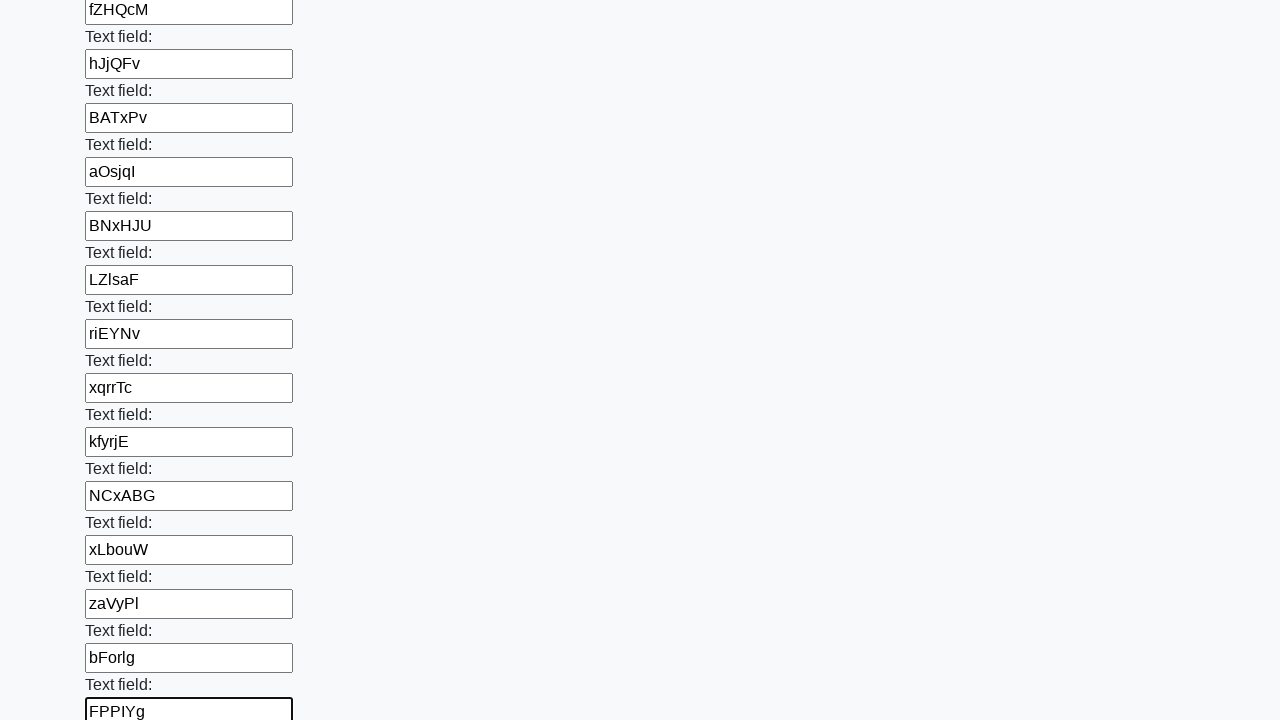

Filled an input field with random text on input >> nth=53
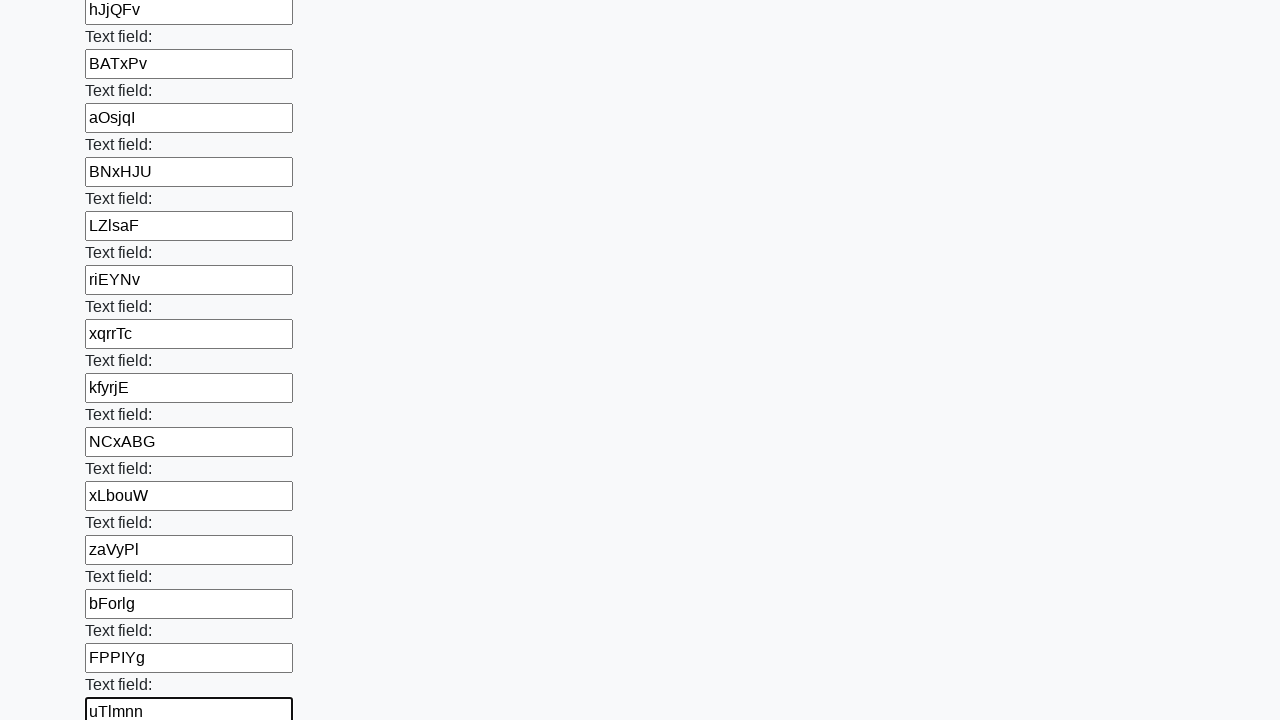

Filled an input field with random text on input >> nth=54
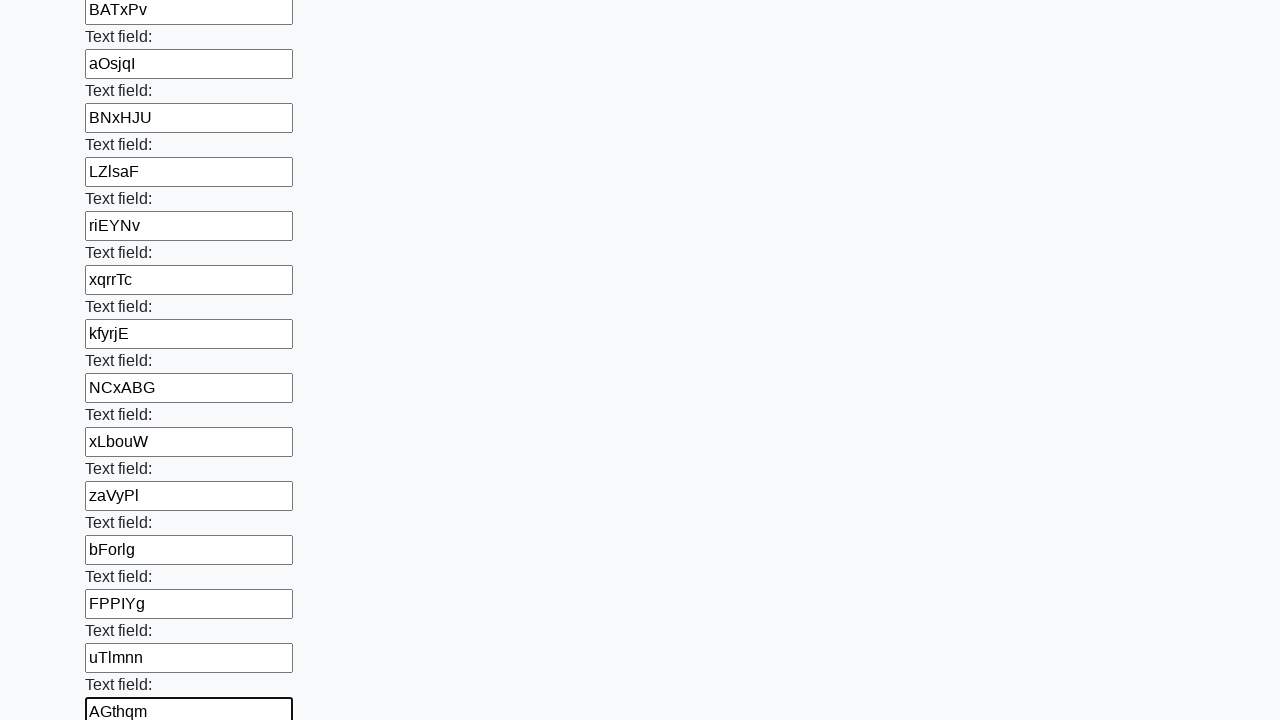

Filled an input field with random text on input >> nth=55
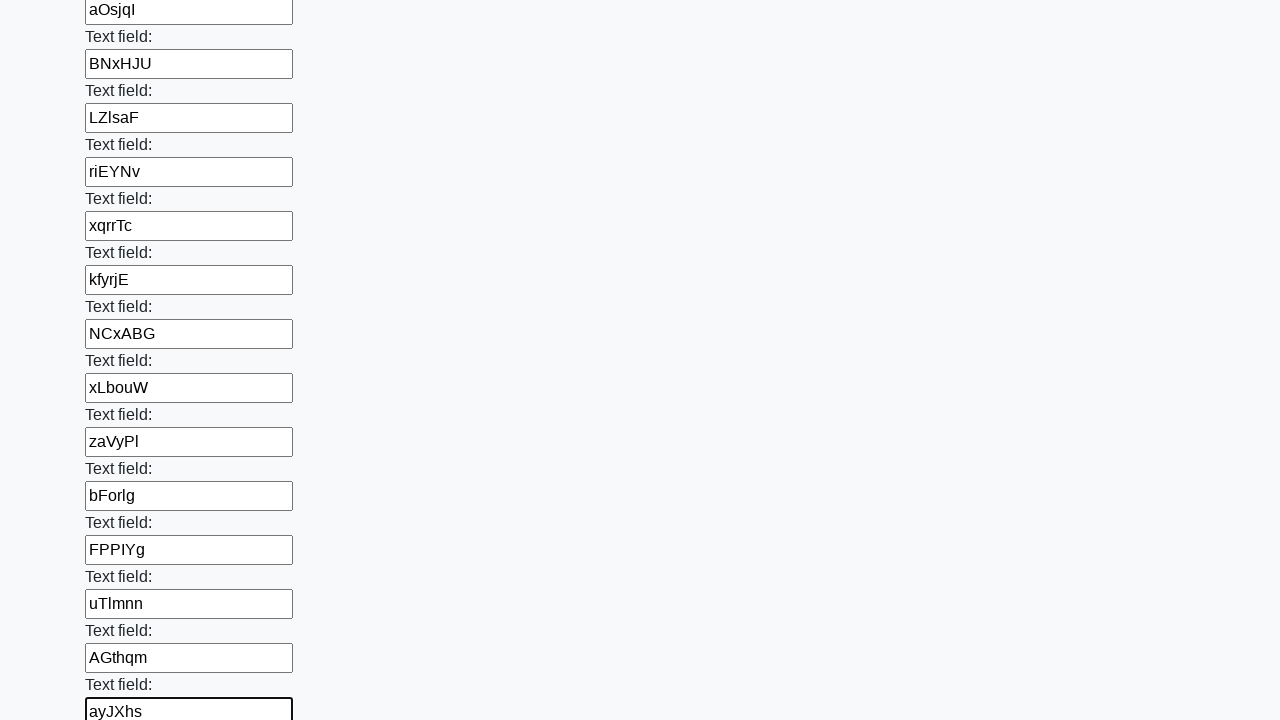

Filled an input field with random text on input >> nth=56
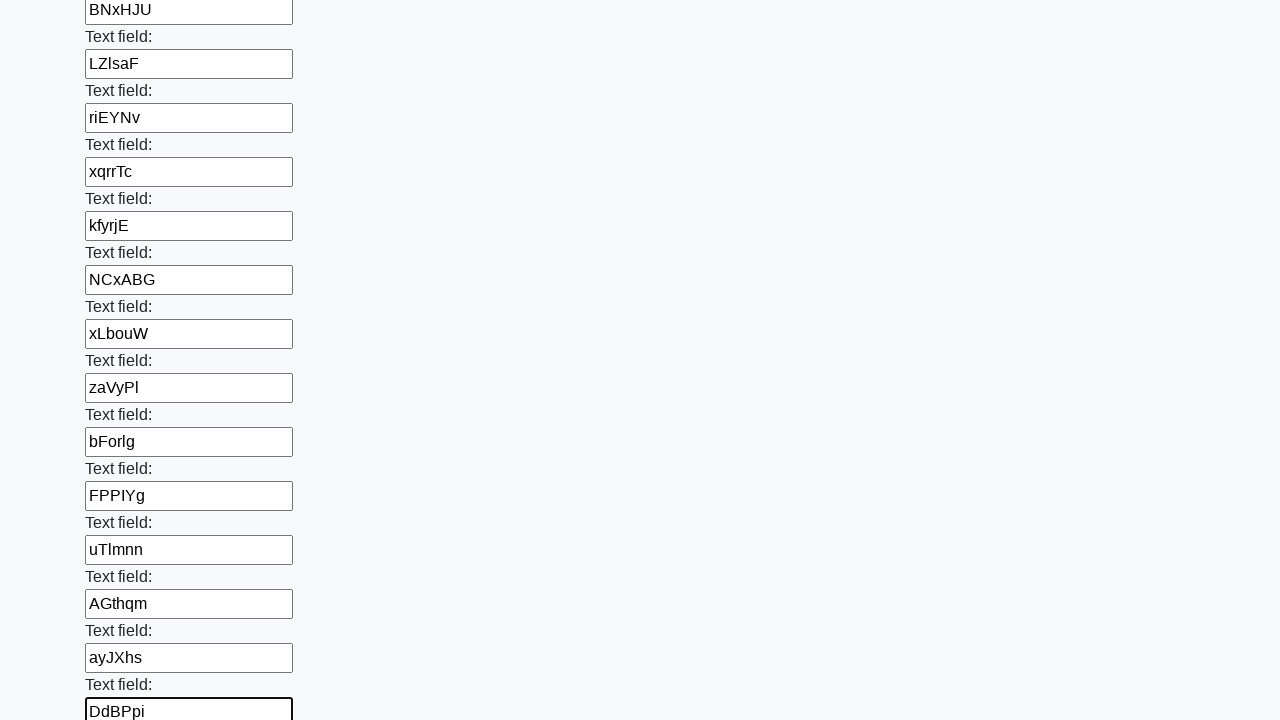

Filled an input field with random text on input >> nth=57
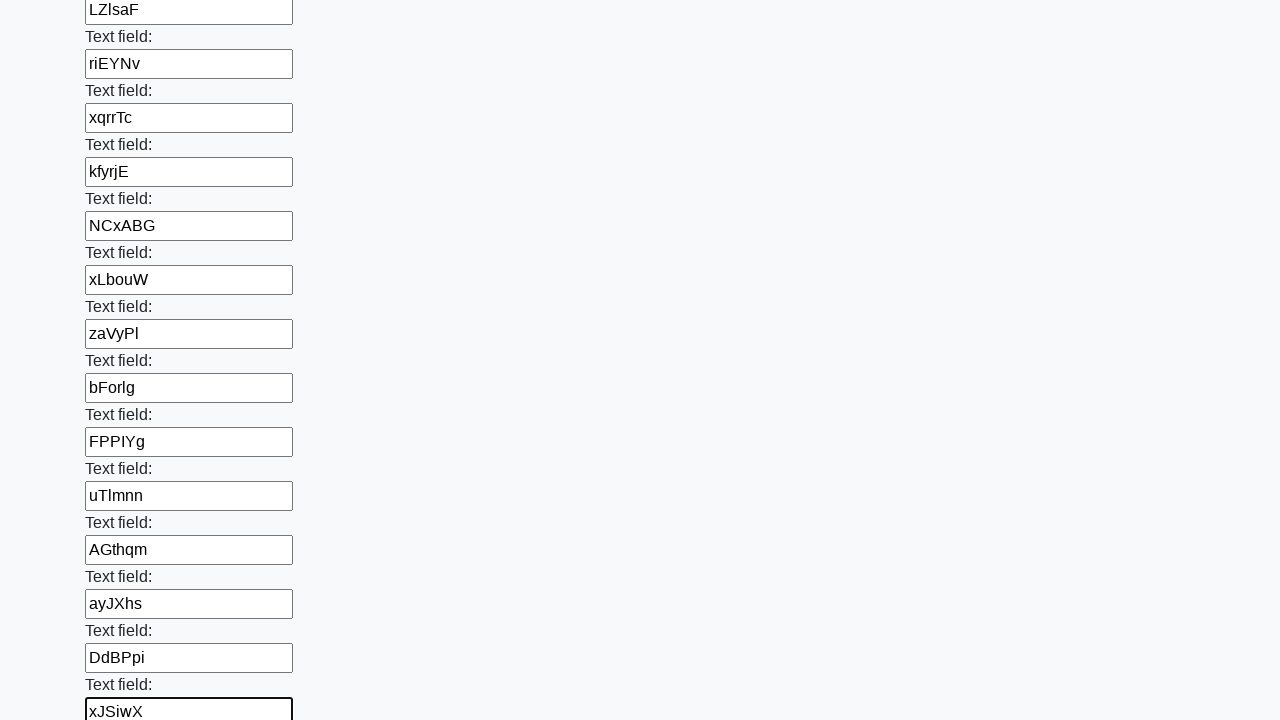

Filled an input field with random text on input >> nth=58
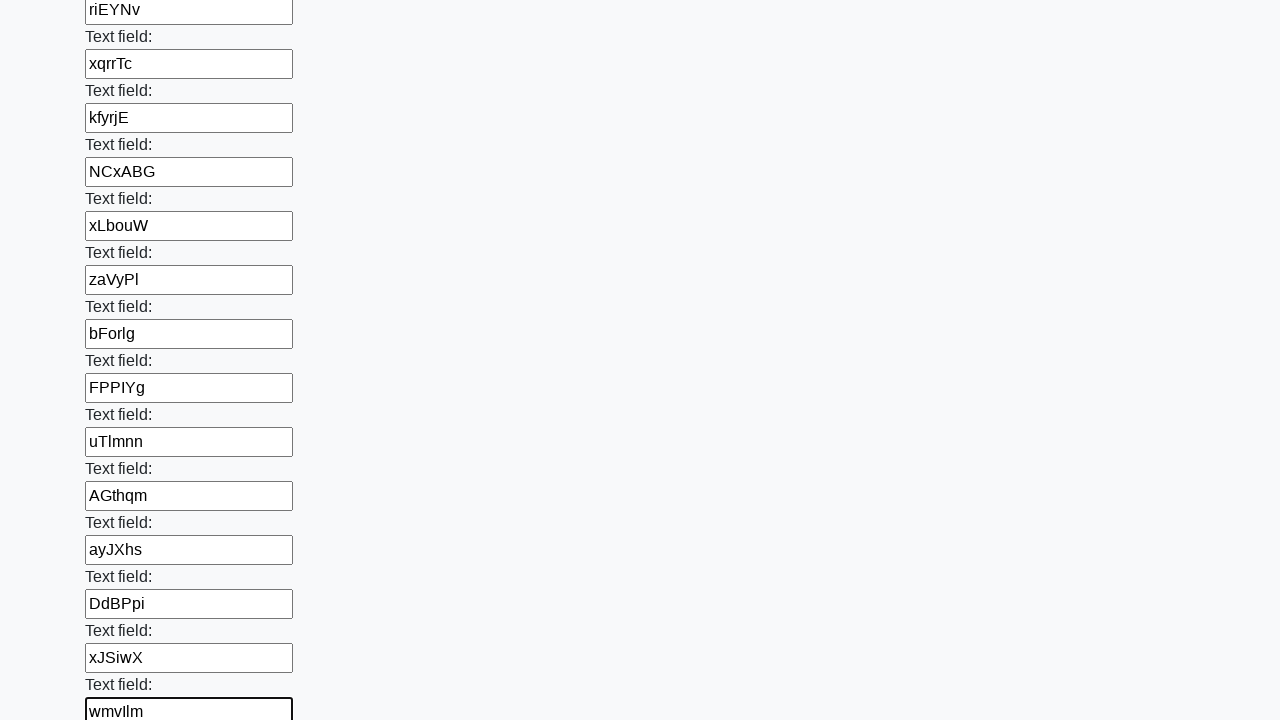

Filled an input field with random text on input >> nth=59
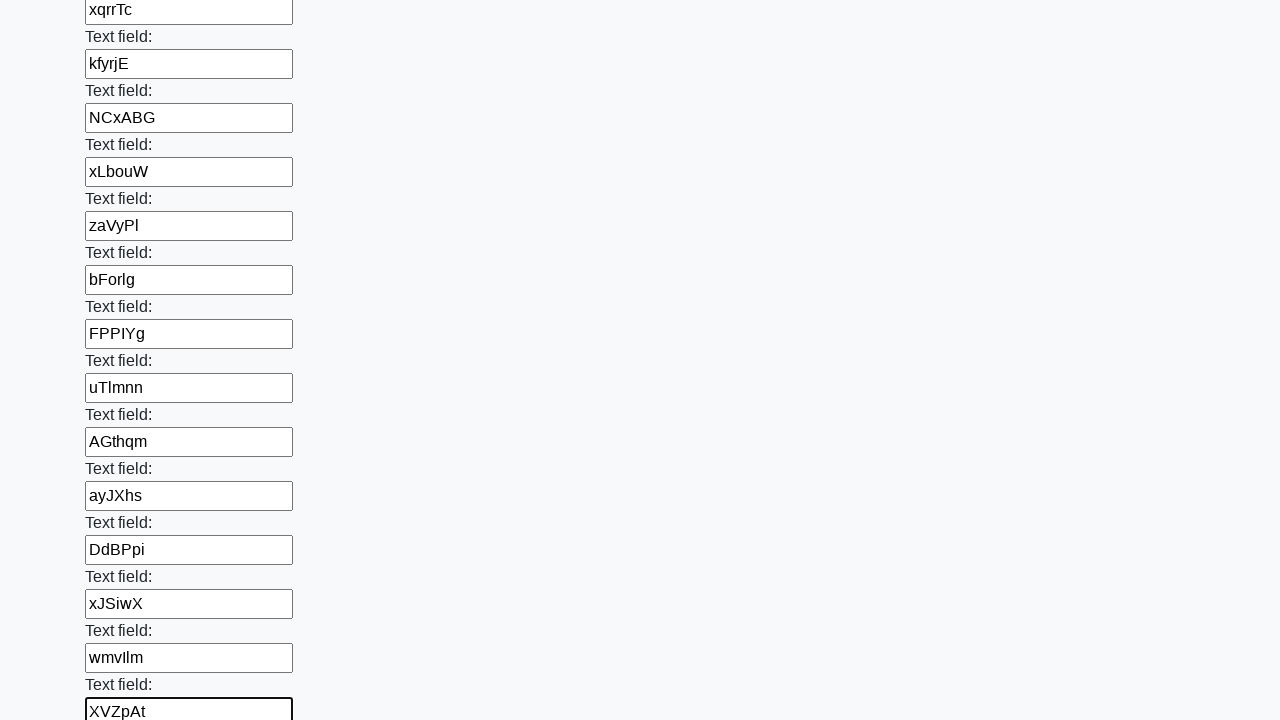

Filled an input field with random text on input >> nth=60
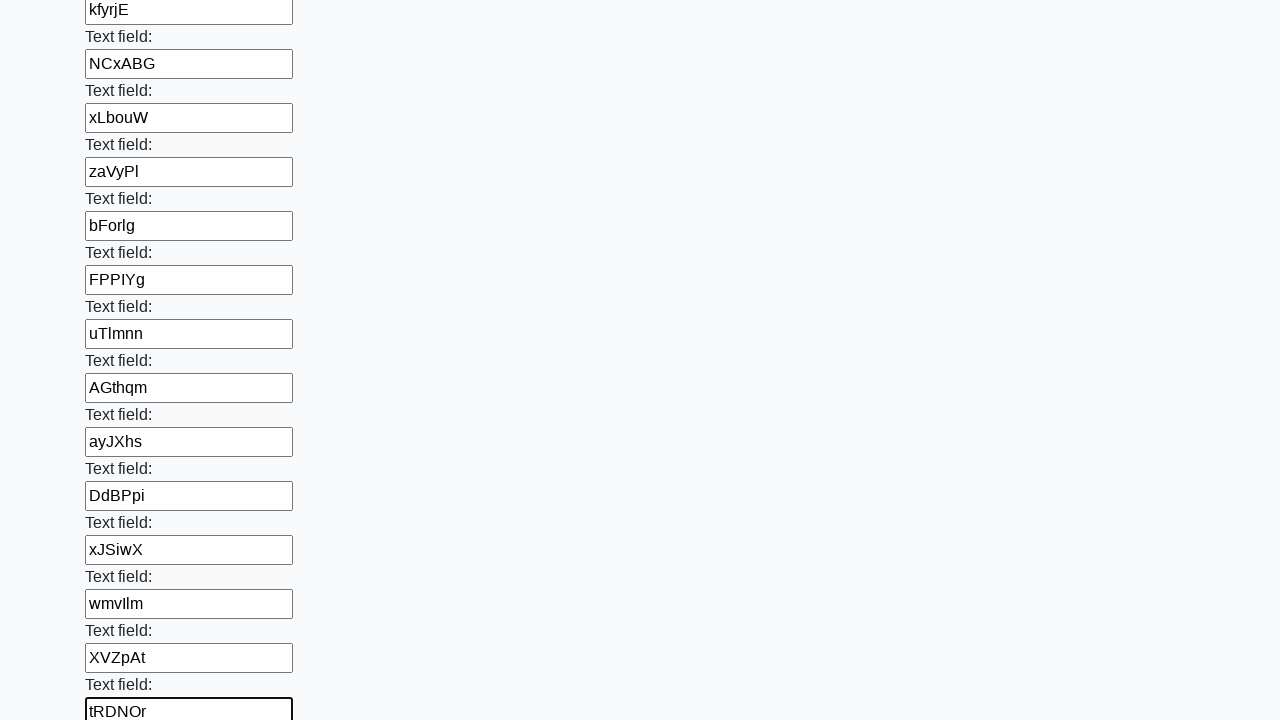

Filled an input field with random text on input >> nth=61
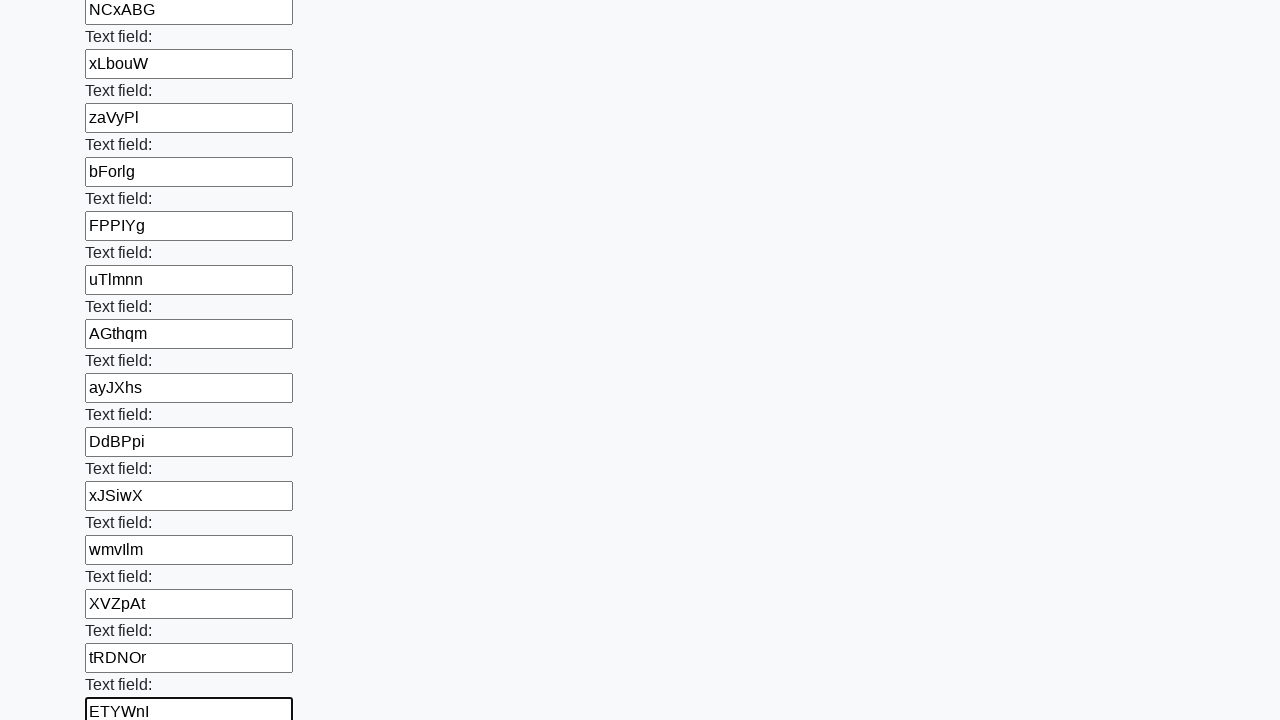

Filled an input field with random text on input >> nth=62
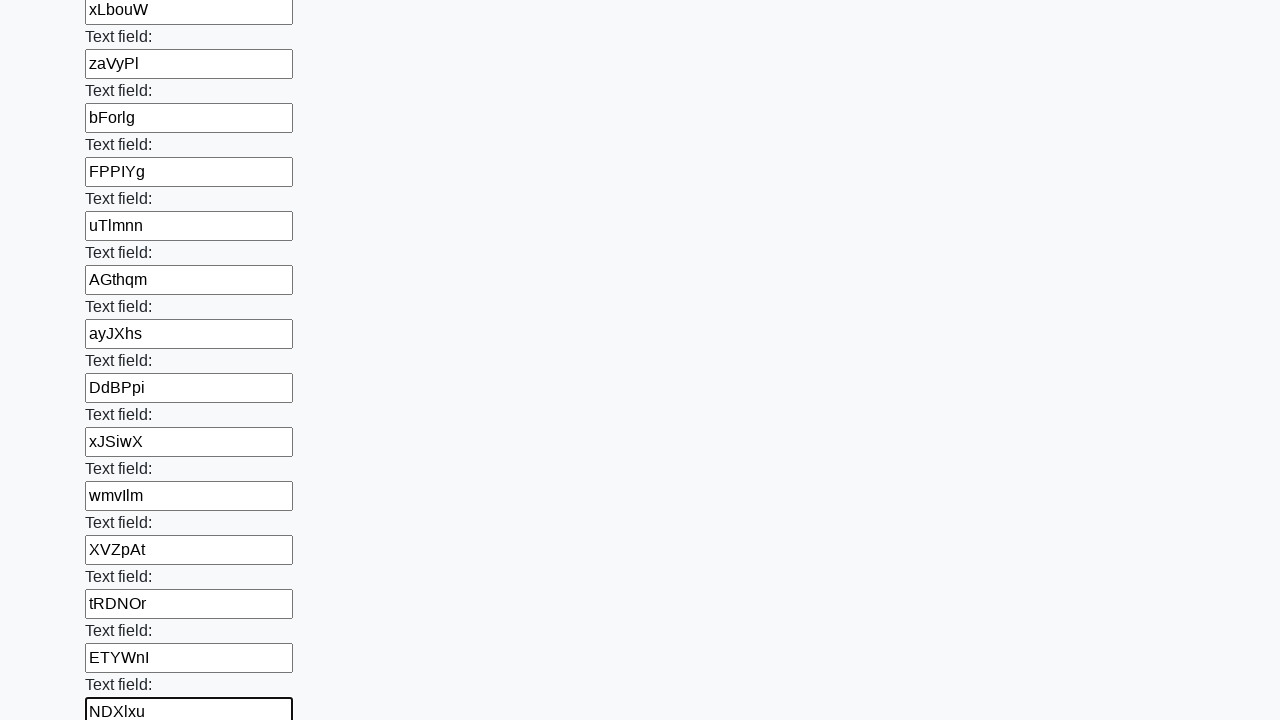

Filled an input field with random text on input >> nth=63
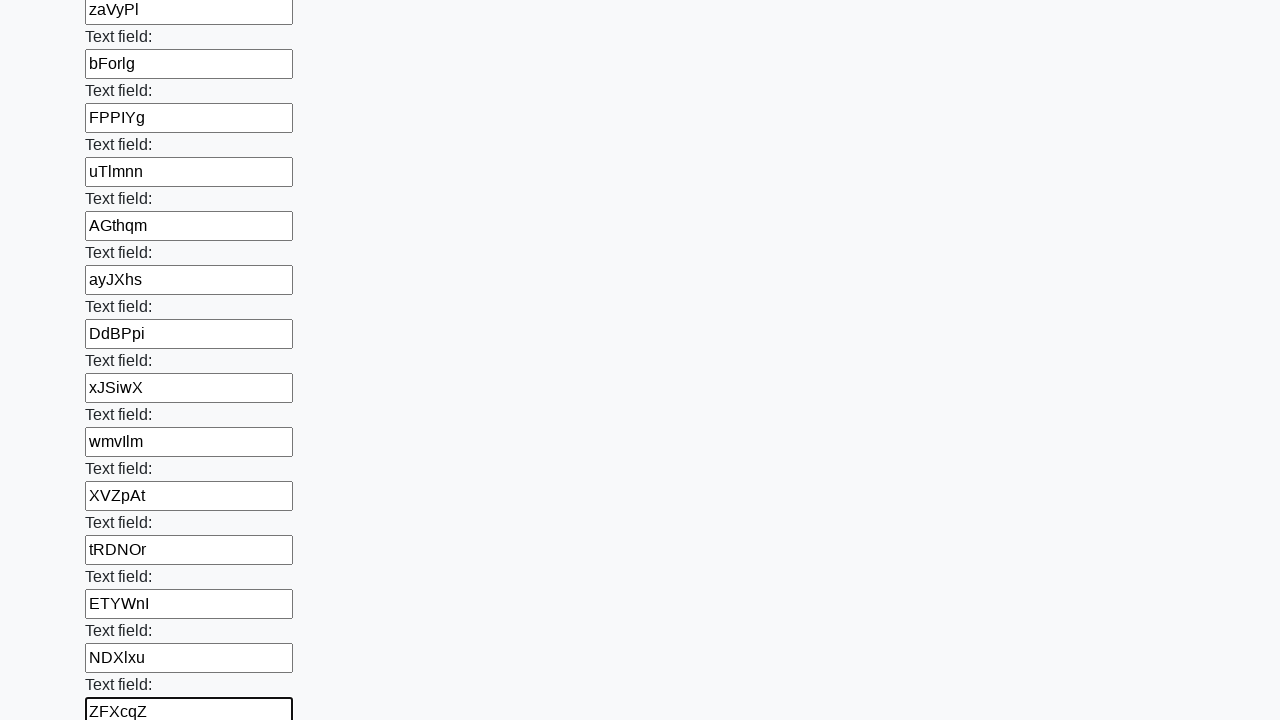

Filled an input field with random text on input >> nth=64
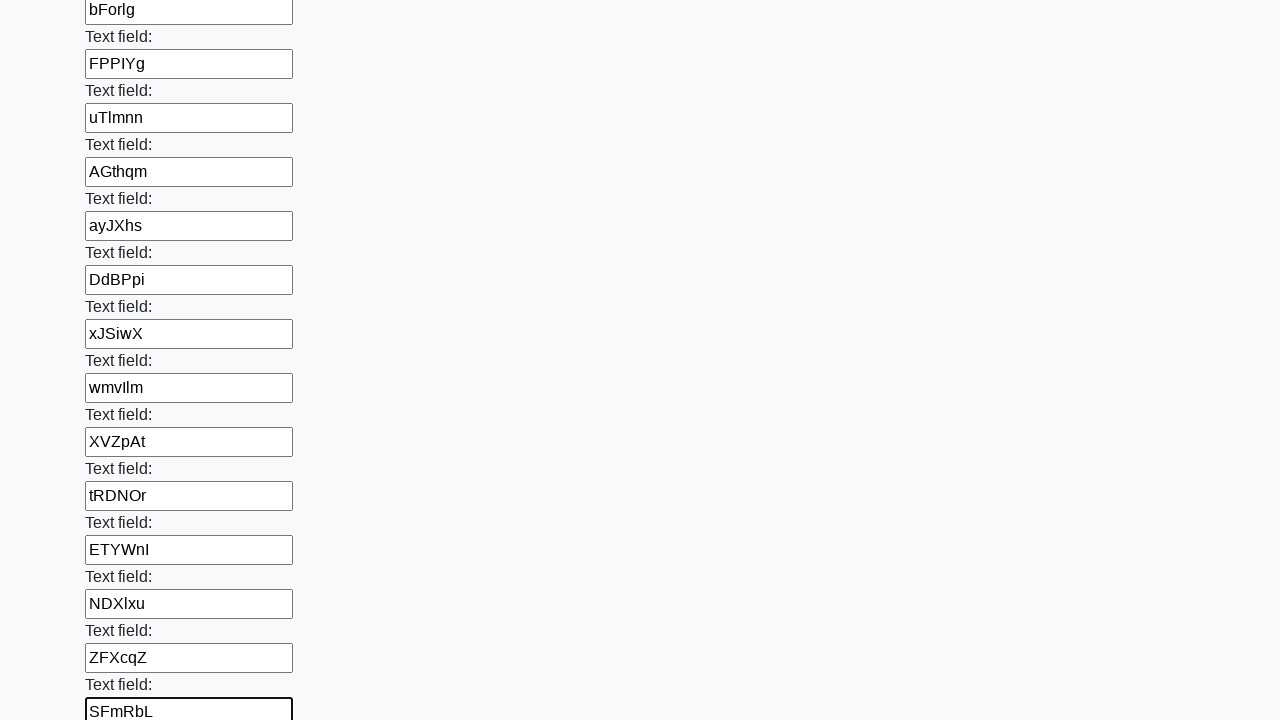

Filled an input field with random text on input >> nth=65
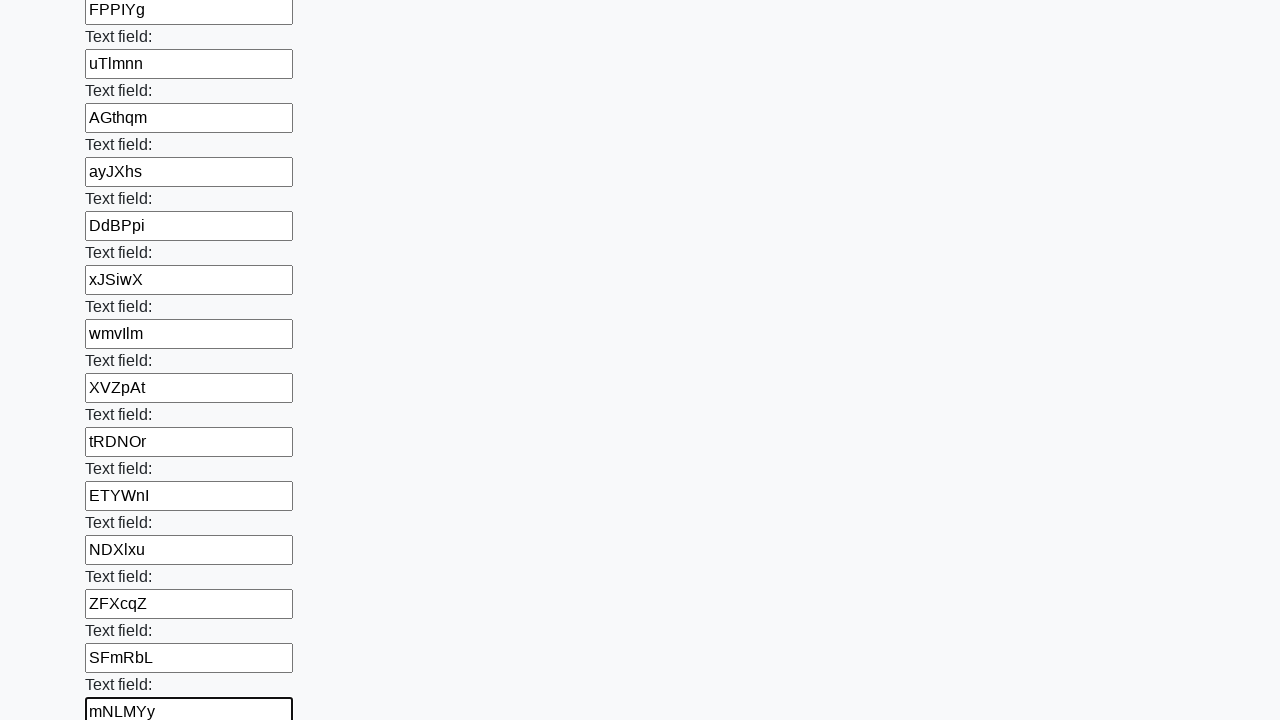

Filled an input field with random text on input >> nth=66
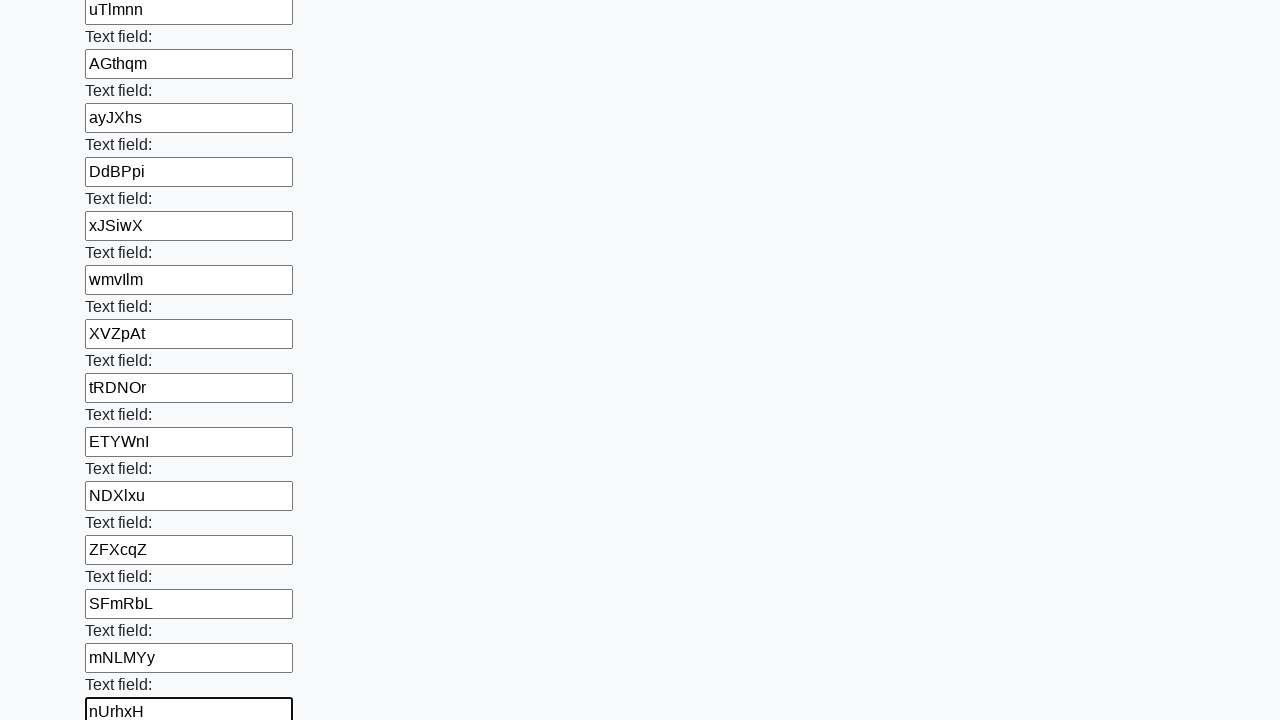

Filled an input field with random text on input >> nth=67
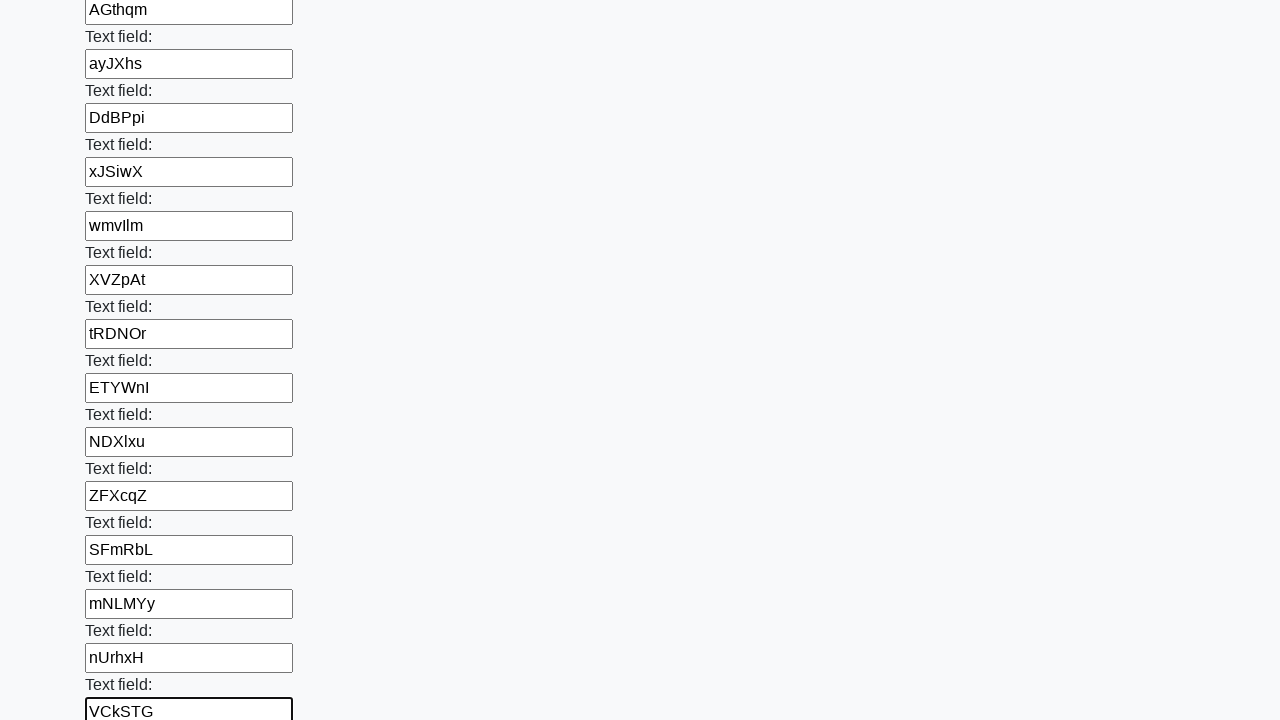

Filled an input field with random text on input >> nth=68
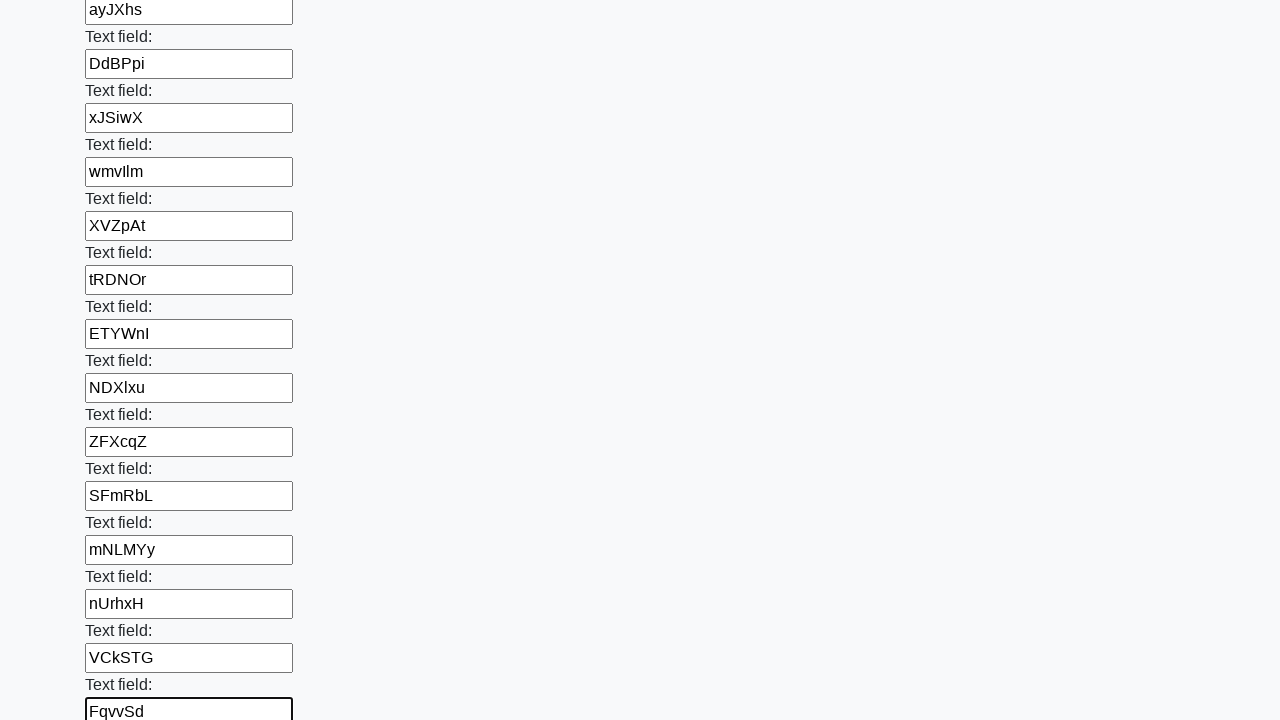

Filled an input field with random text on input >> nth=69
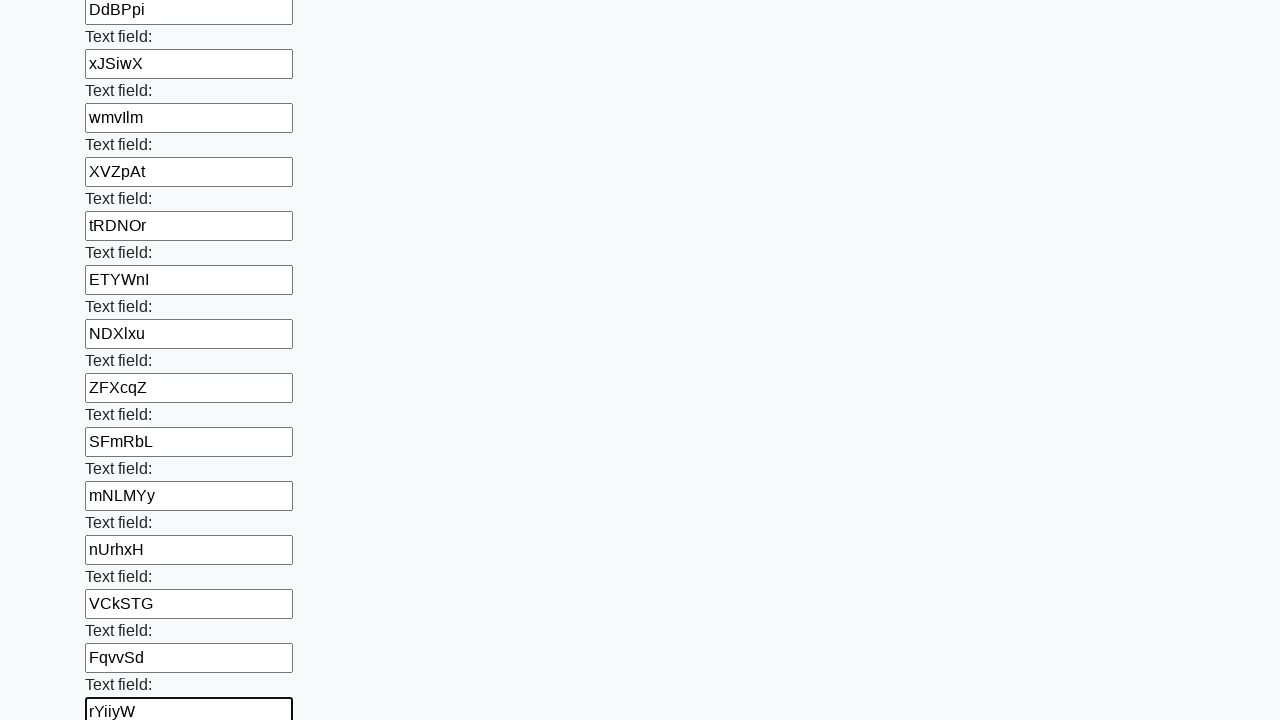

Filled an input field with random text on input >> nth=70
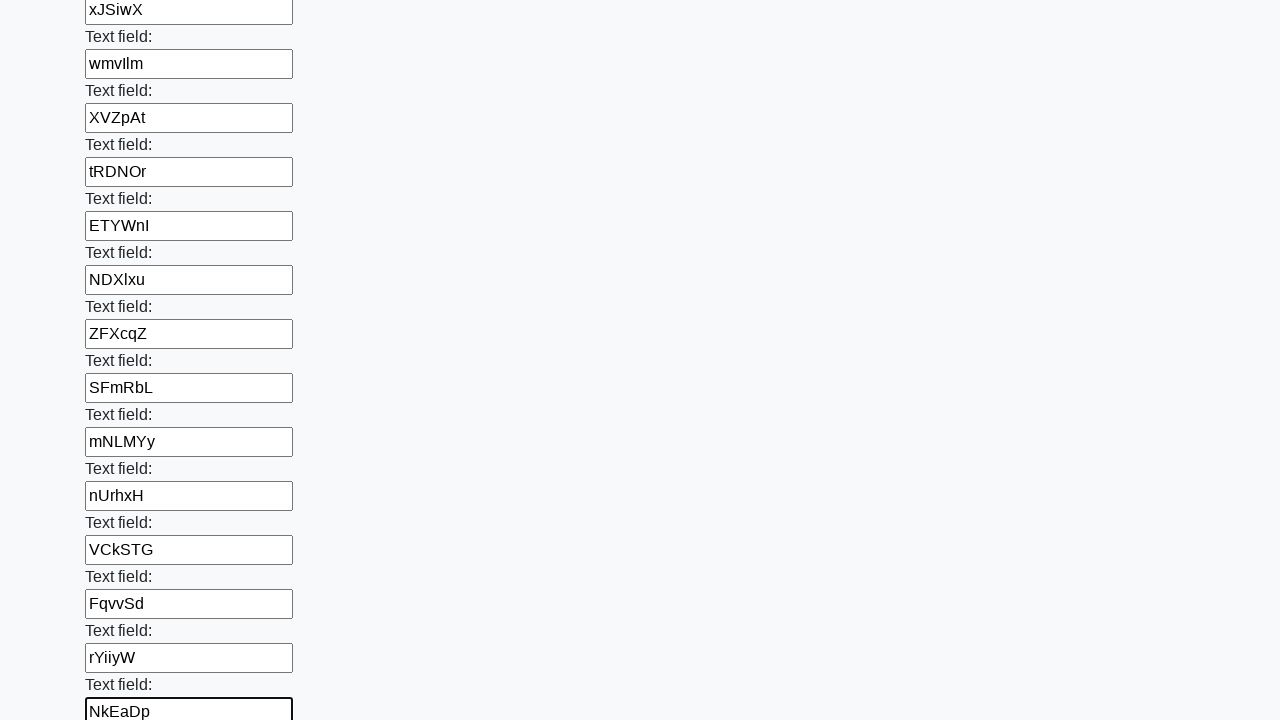

Filled an input field with random text on input >> nth=71
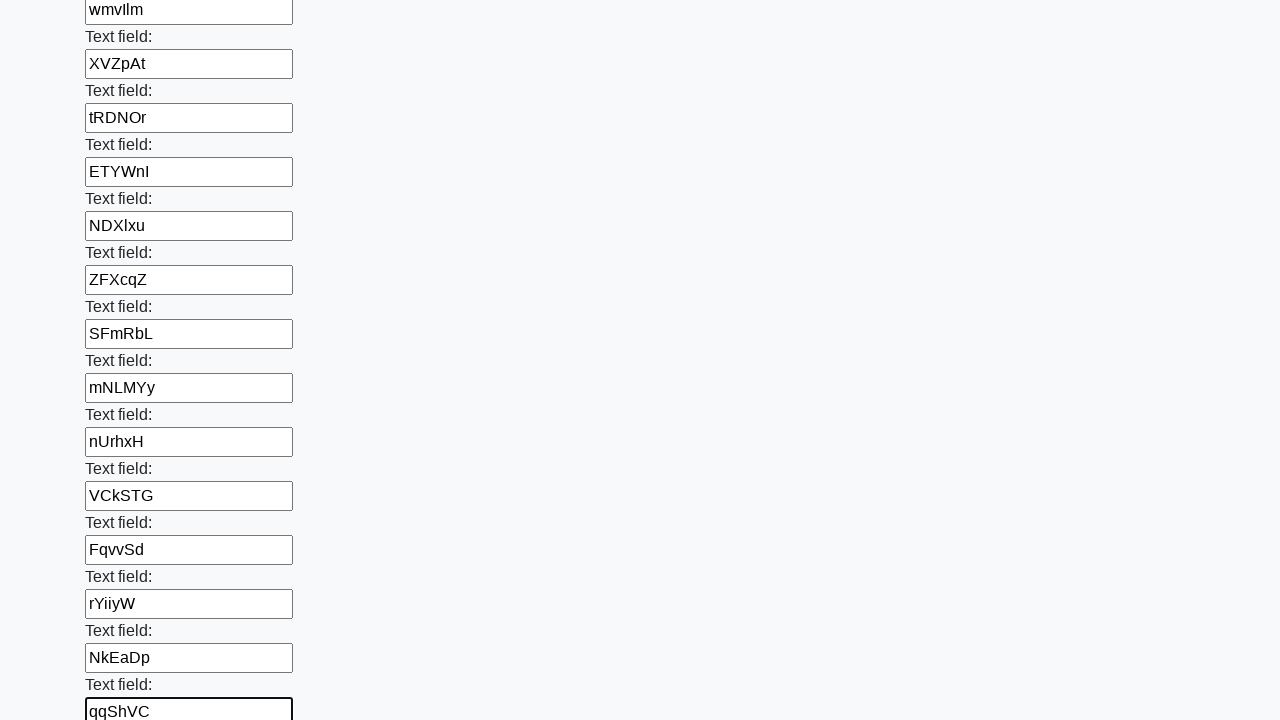

Filled an input field with random text on input >> nth=72
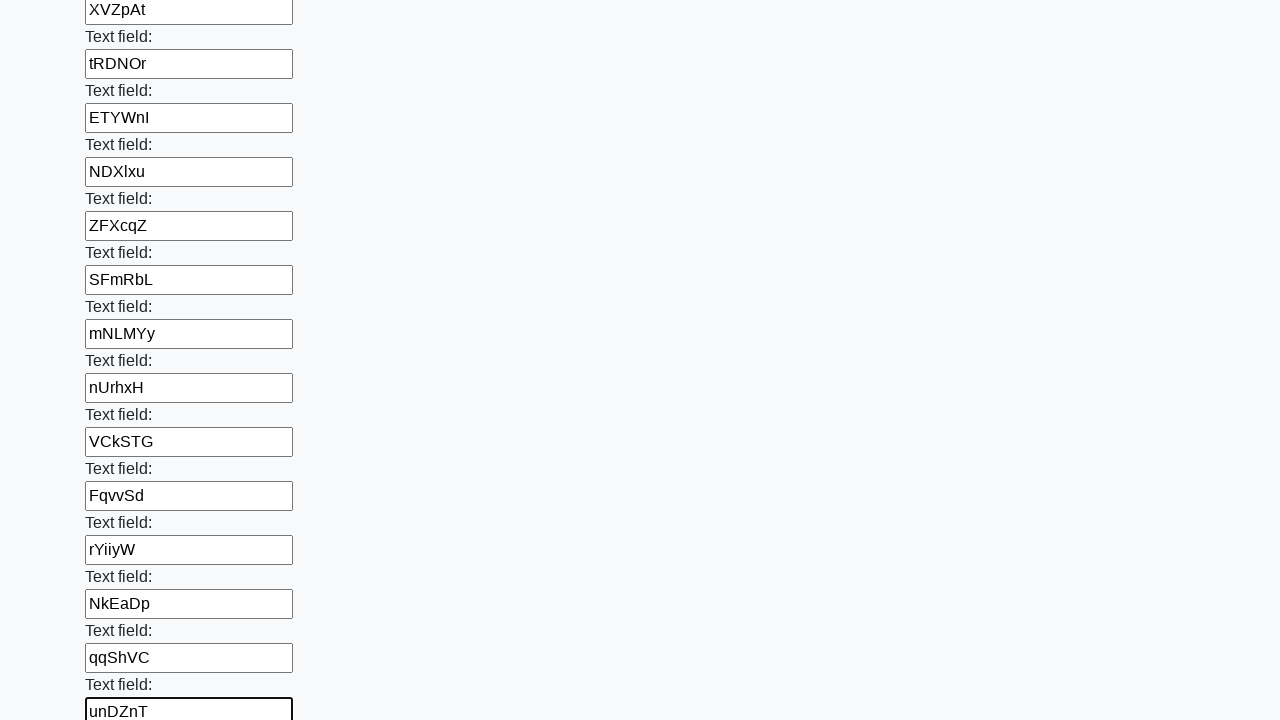

Filled an input field with random text on input >> nth=73
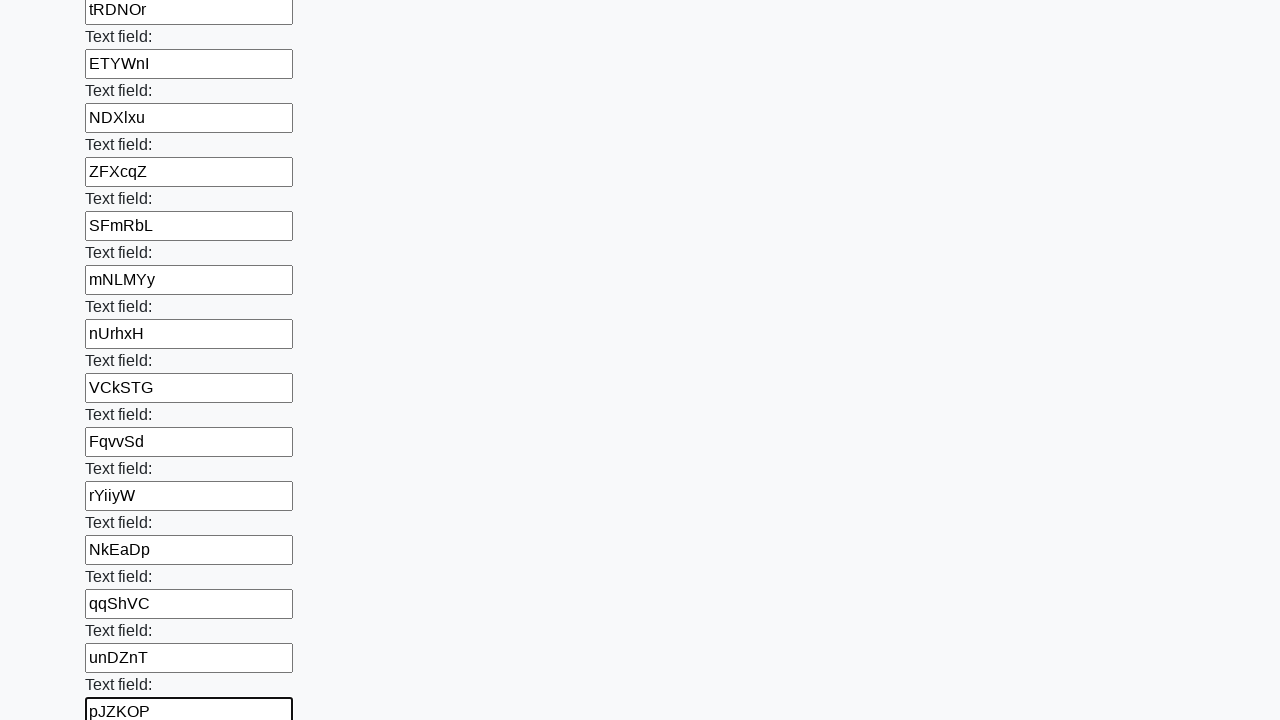

Filled an input field with random text on input >> nth=74
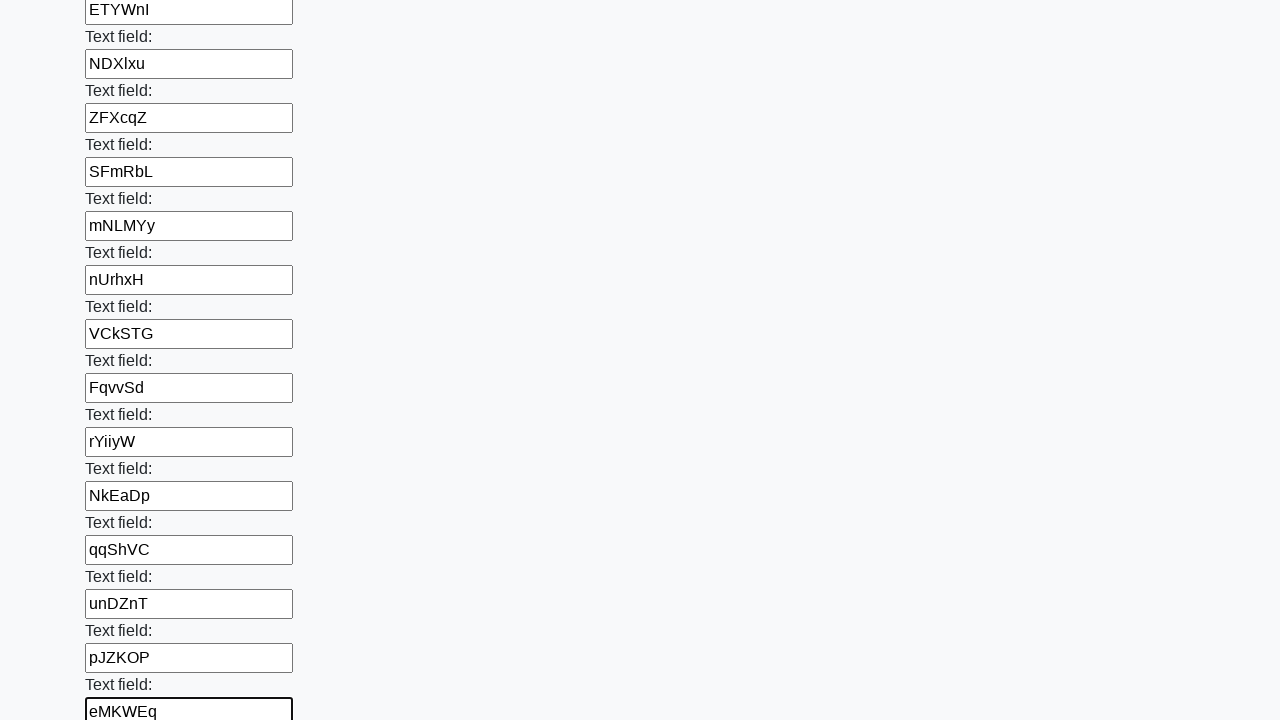

Filled an input field with random text on input >> nth=75
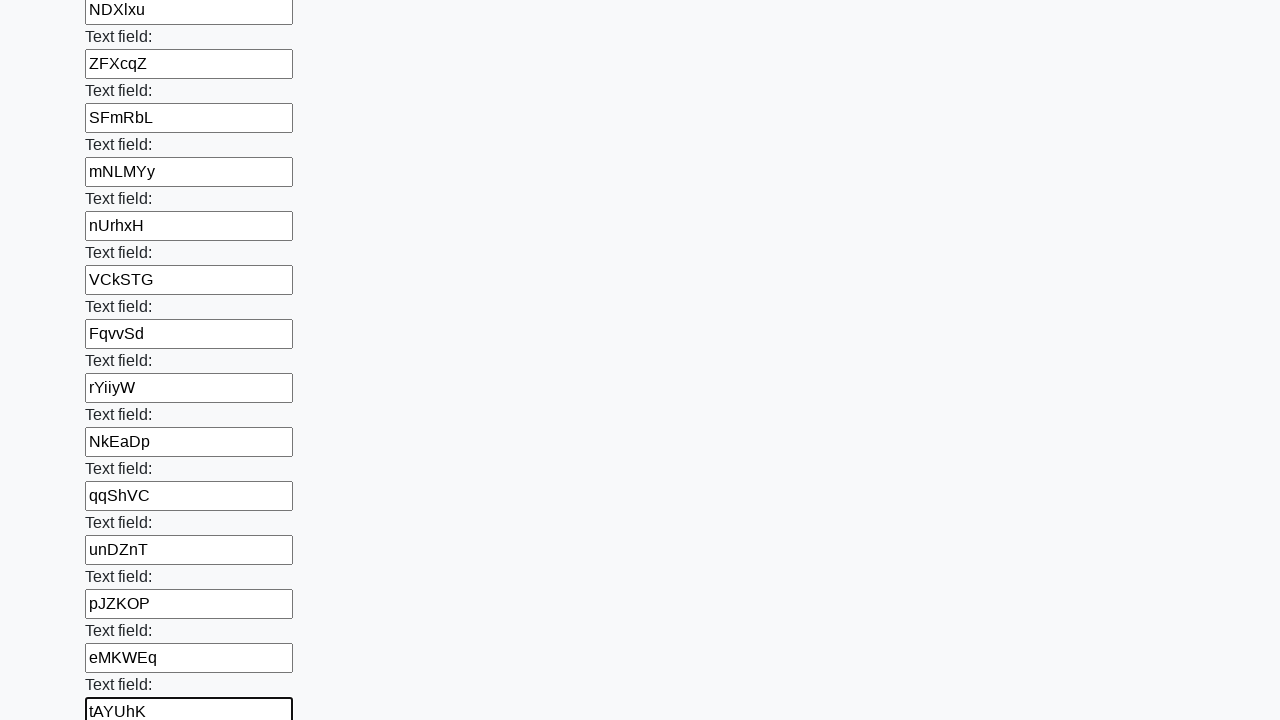

Filled an input field with random text on input >> nth=76
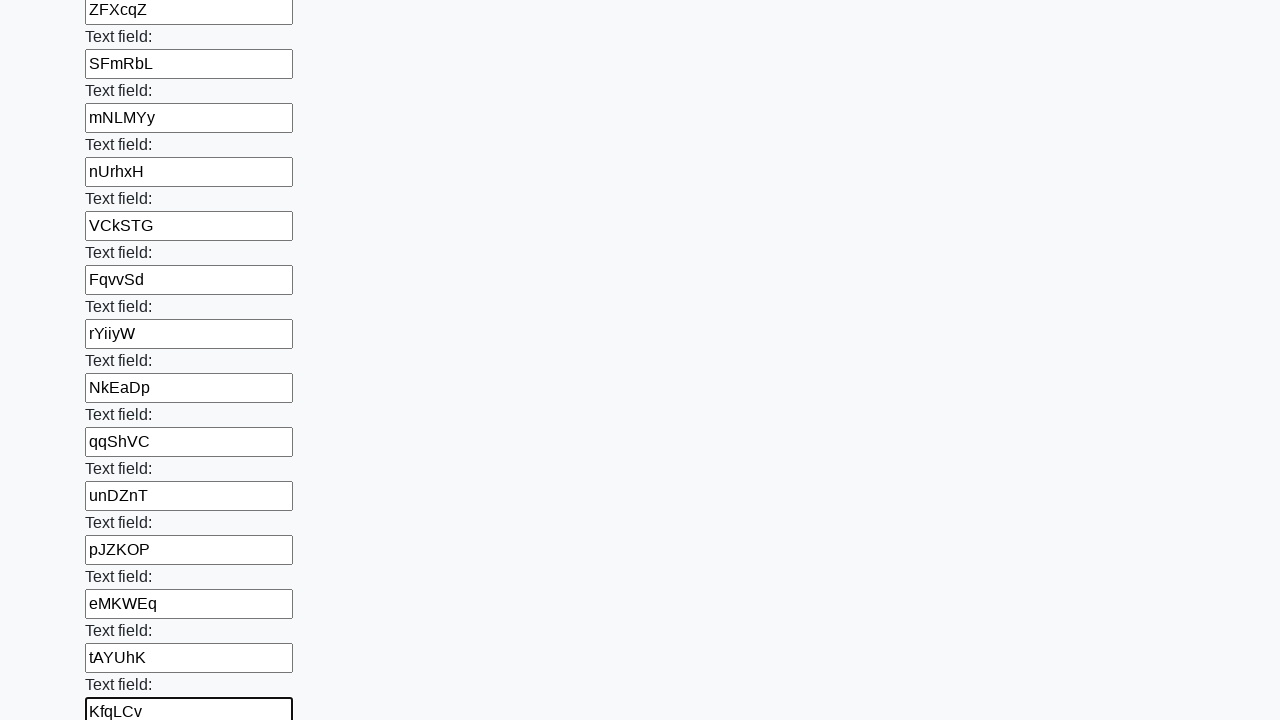

Filled an input field with random text on input >> nth=77
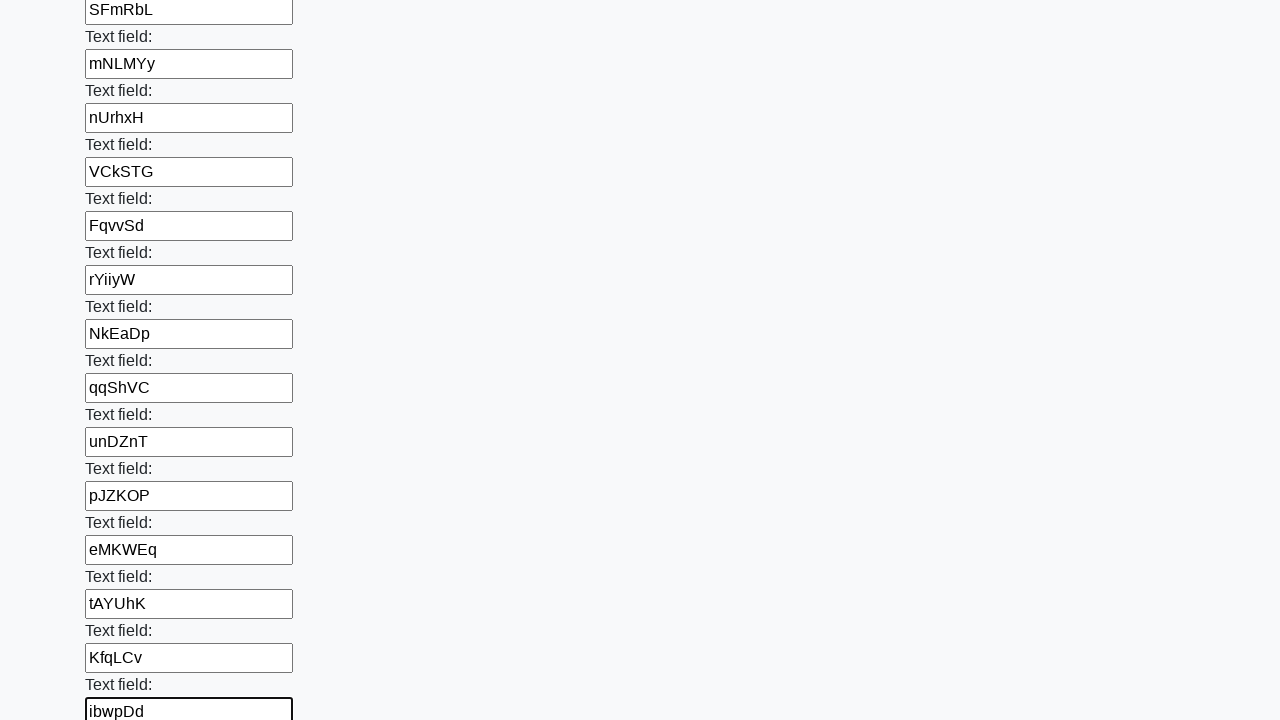

Filled an input field with random text on input >> nth=78
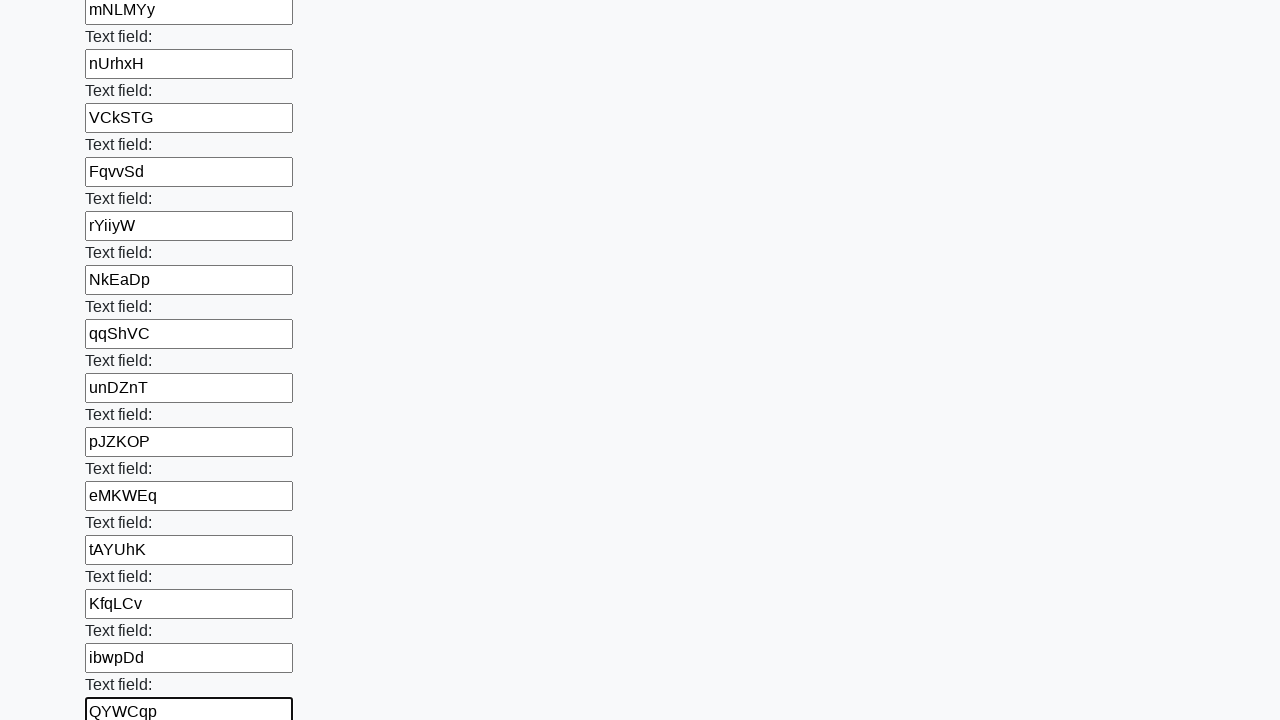

Filled an input field with random text on input >> nth=79
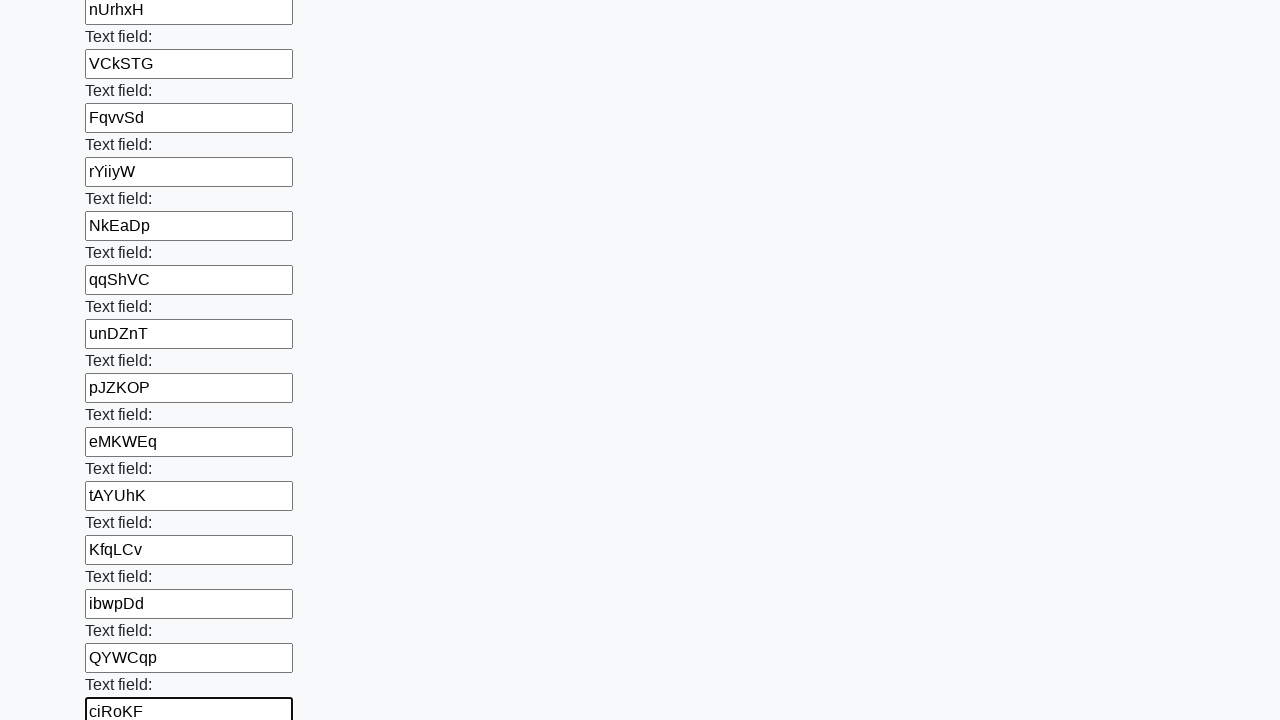

Filled an input field with random text on input >> nth=80
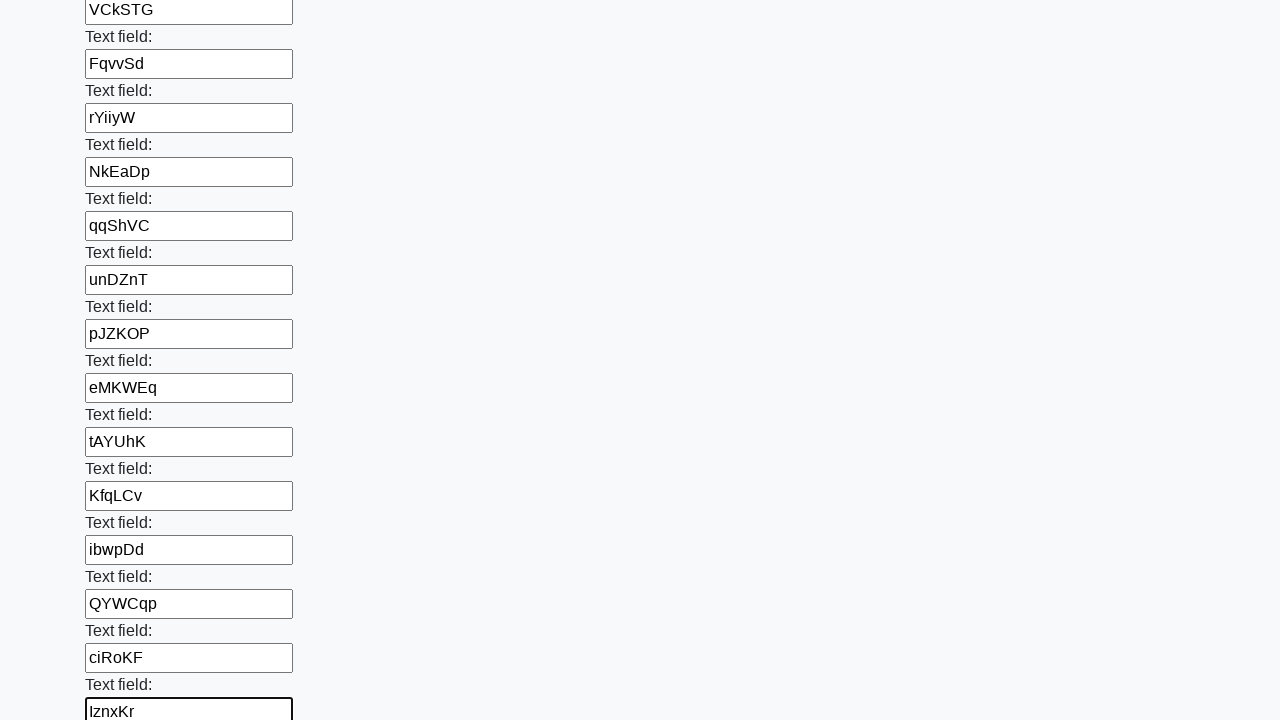

Filled an input field with random text on input >> nth=81
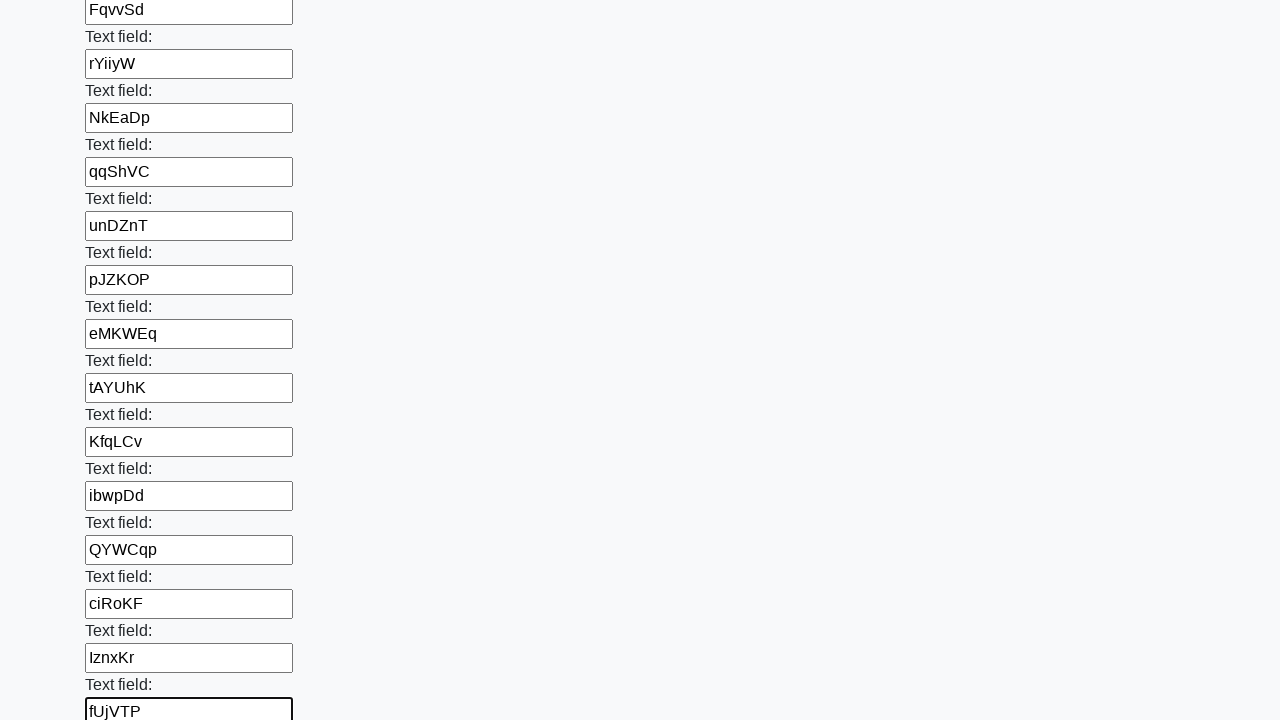

Filled an input field with random text on input >> nth=82
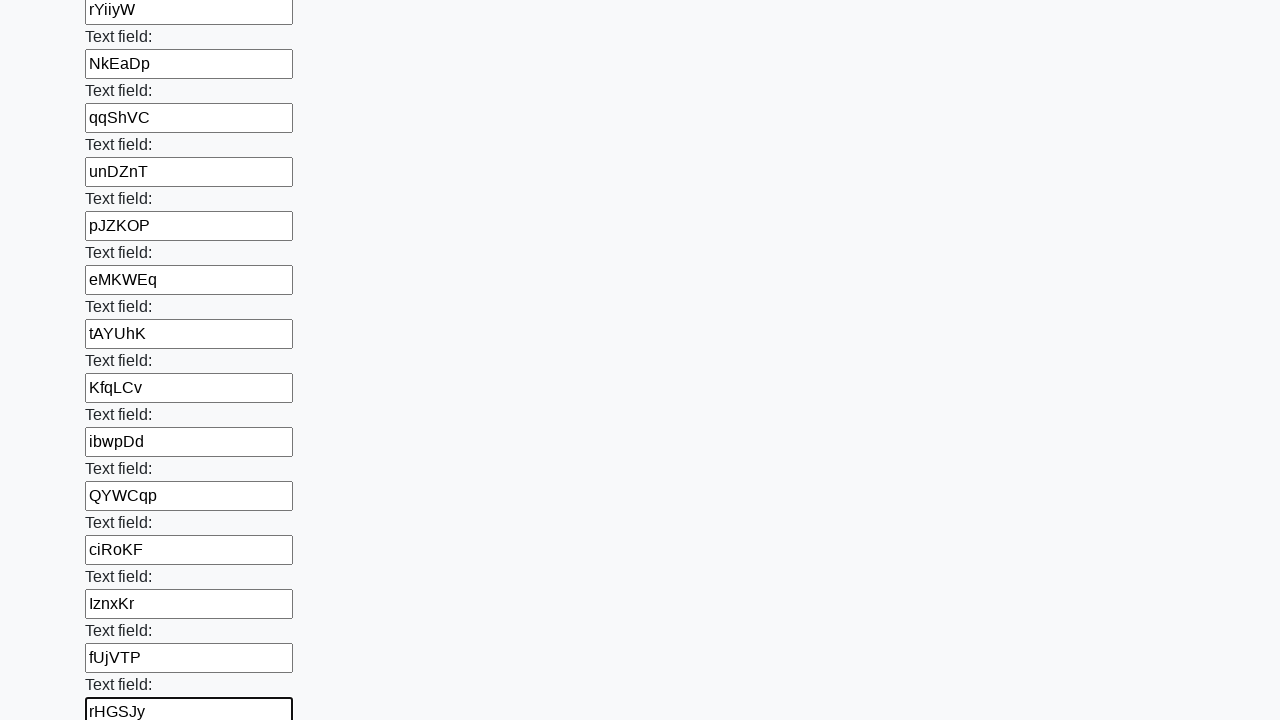

Filled an input field with random text on input >> nth=83
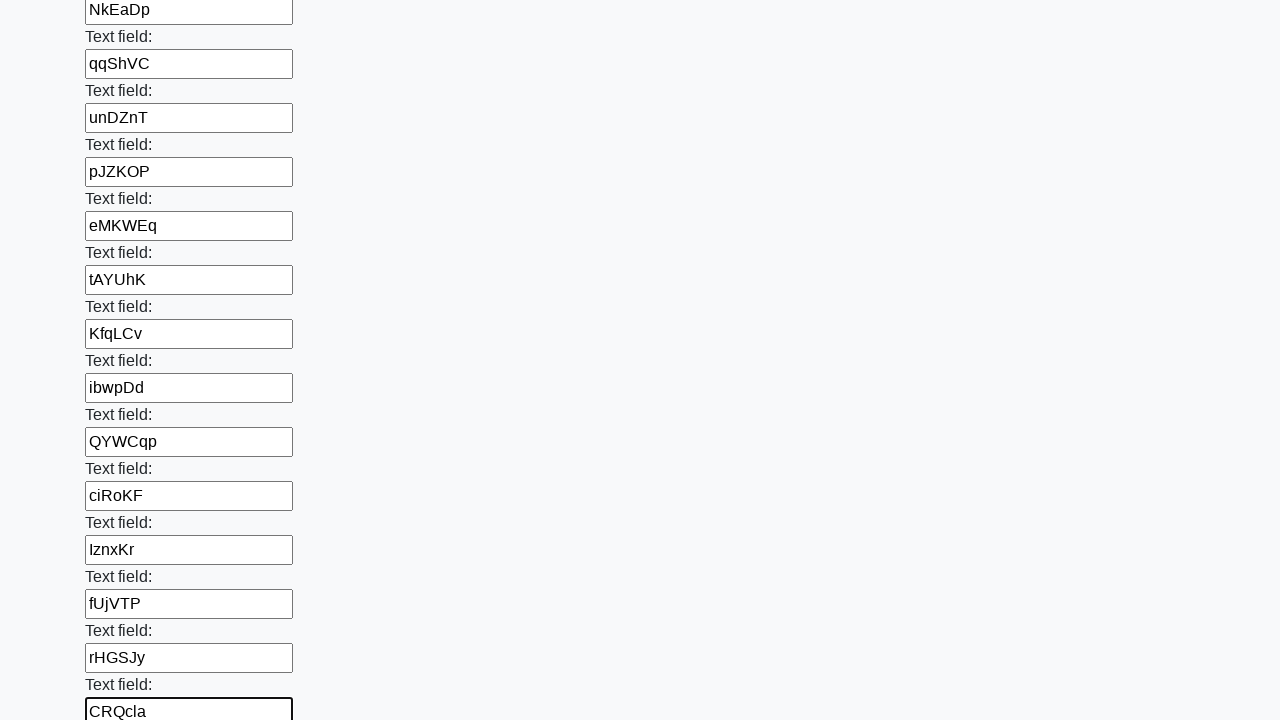

Filled an input field with random text on input >> nth=84
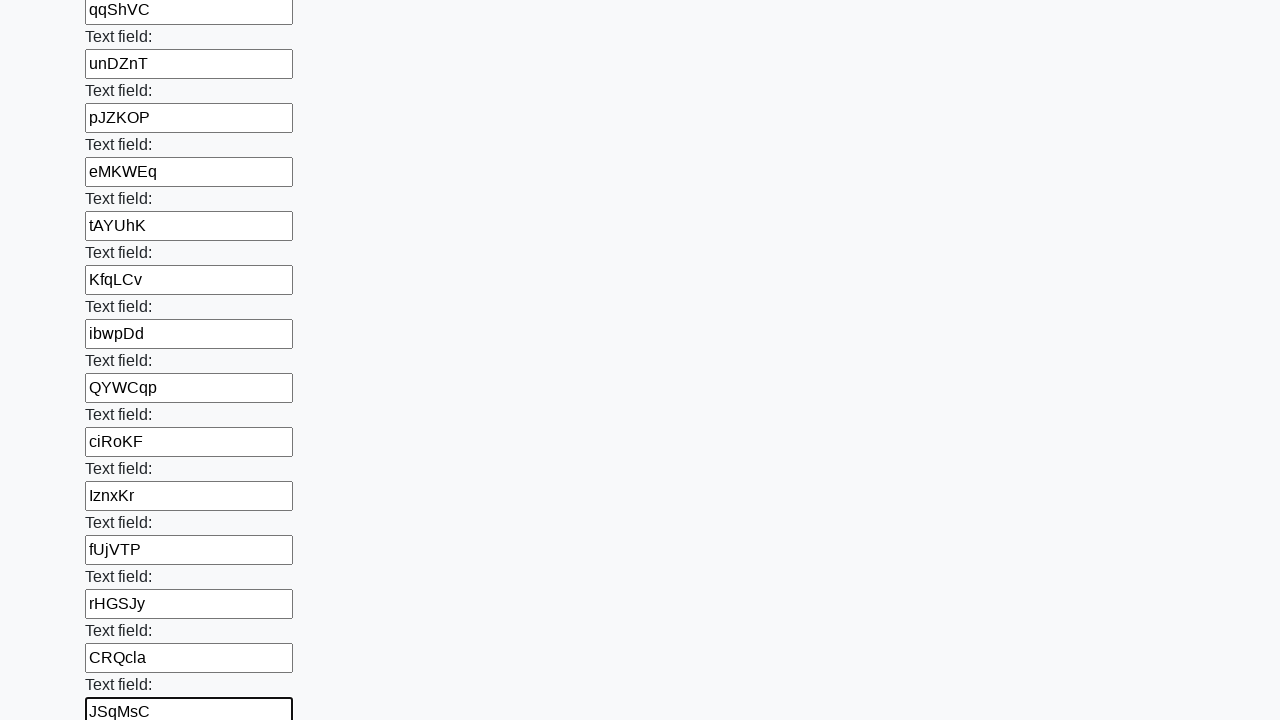

Filled an input field with random text on input >> nth=85
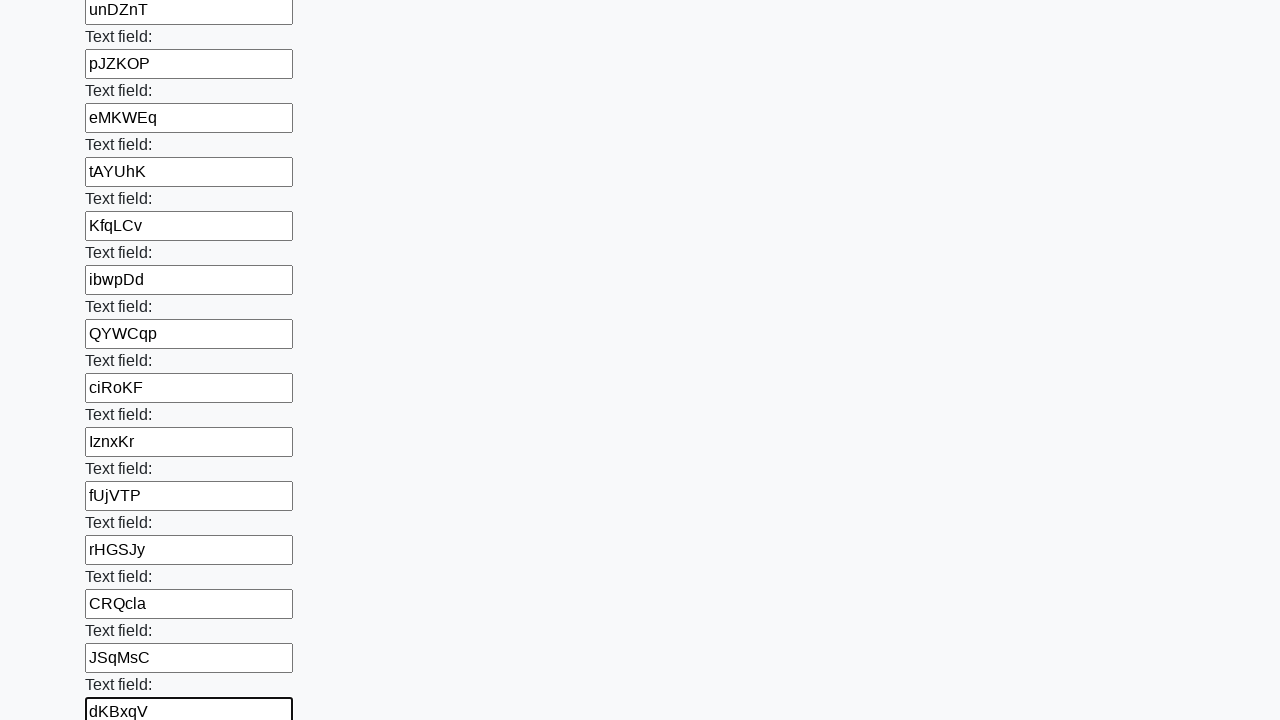

Filled an input field with random text on input >> nth=86
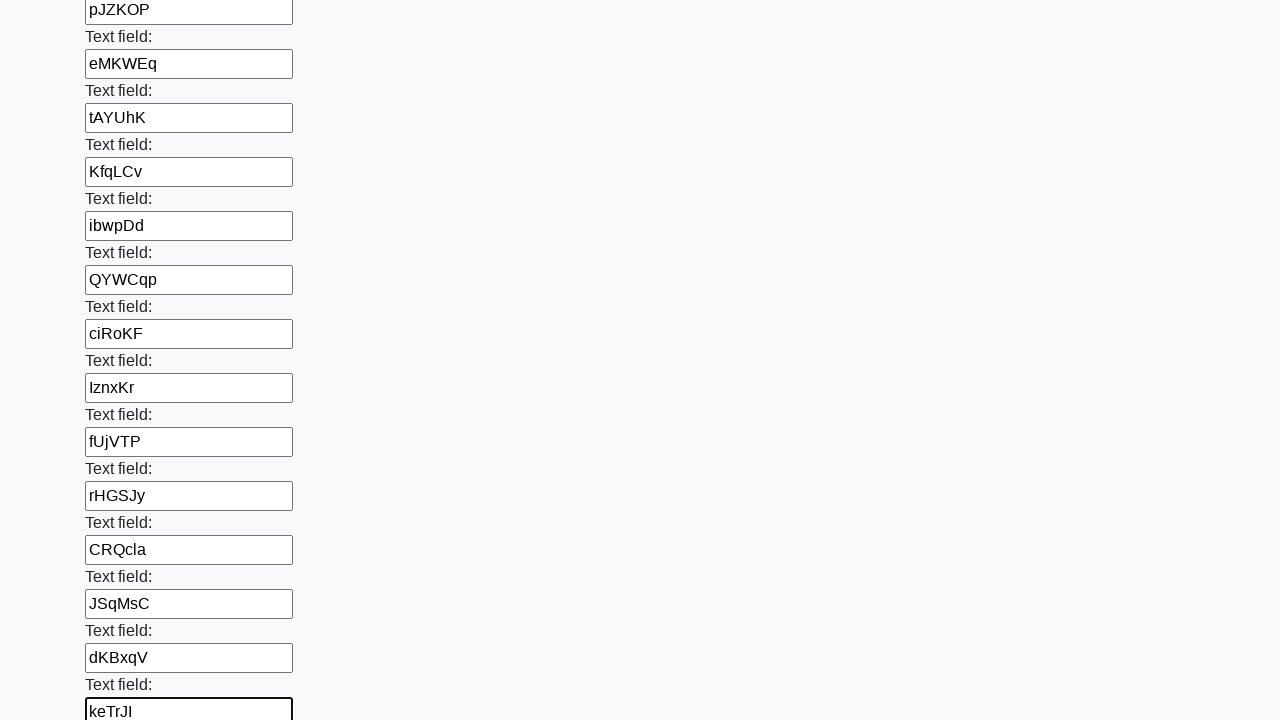

Filled an input field with random text on input >> nth=87
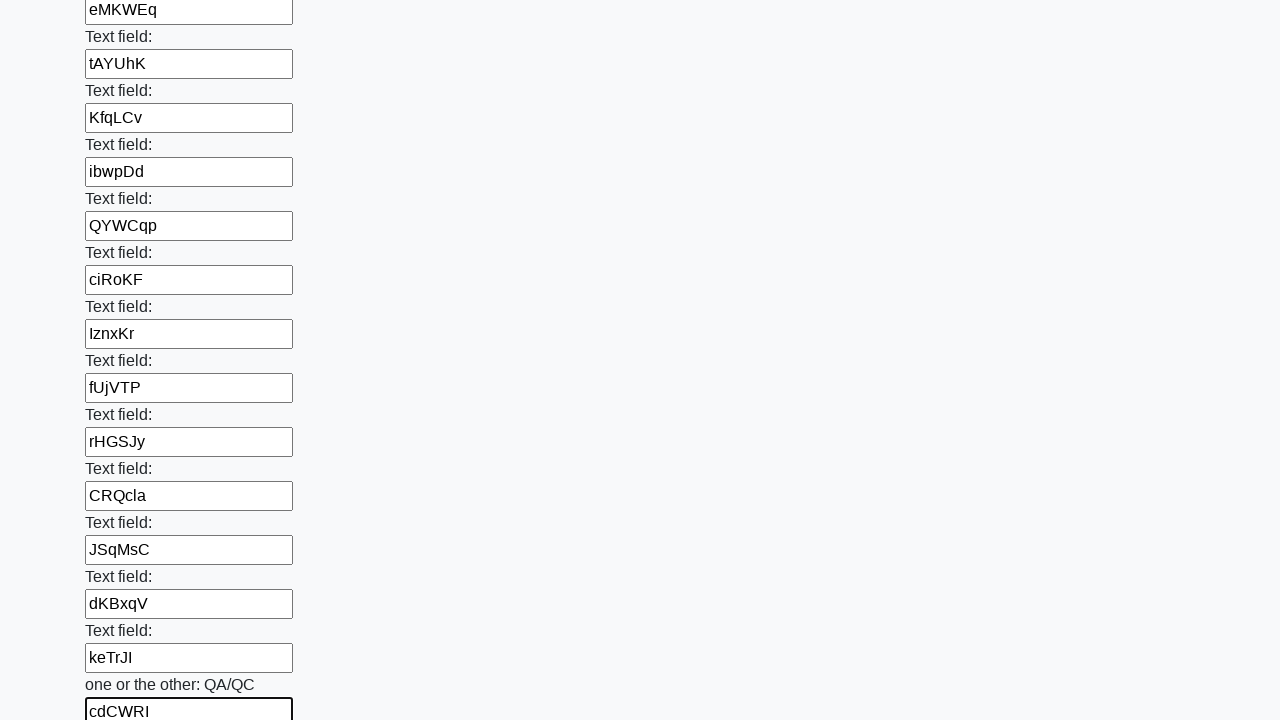

Filled an input field with random text on input >> nth=88
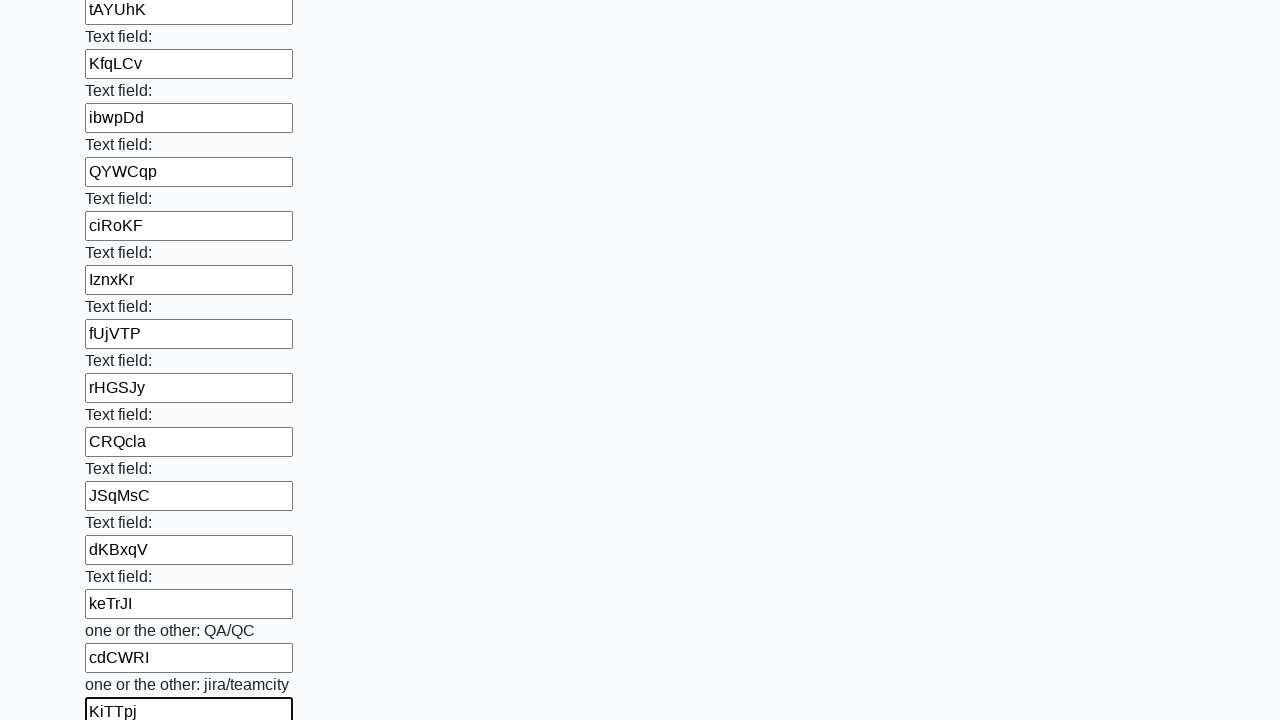

Filled an input field with random text on input >> nth=89
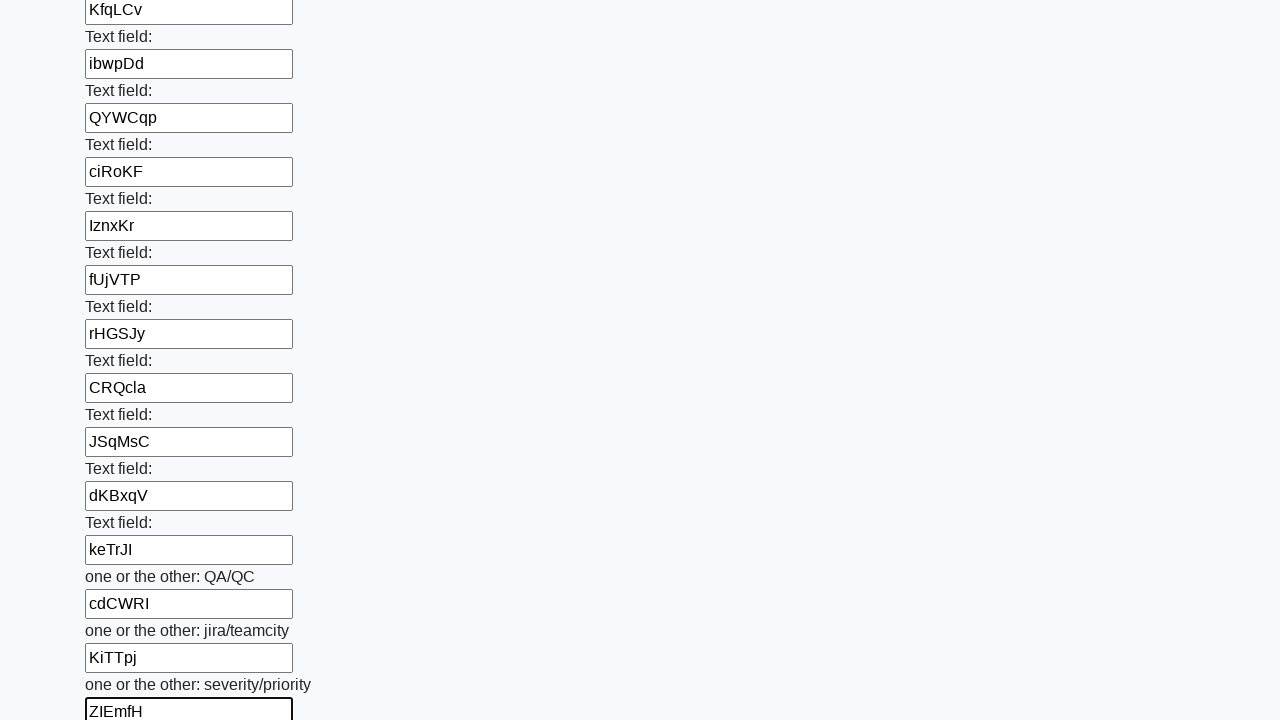

Filled an input field with random text on input >> nth=90
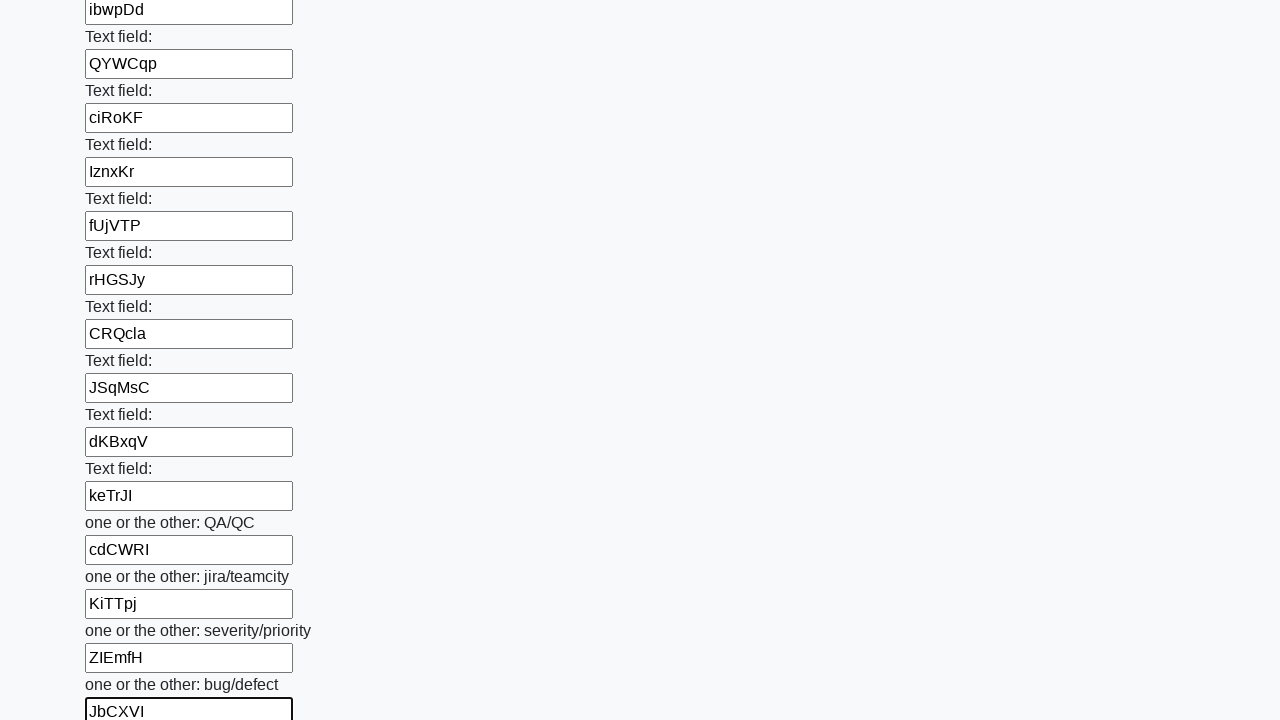

Filled an input field with random text on input >> nth=91
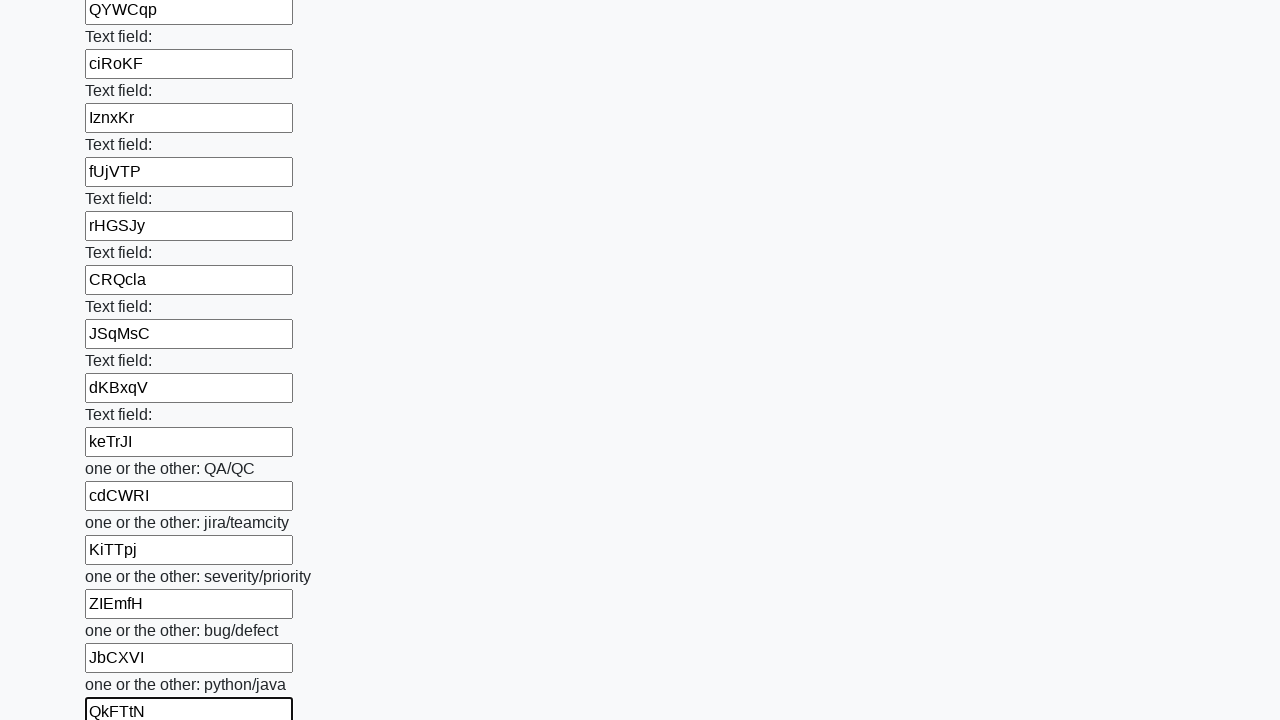

Filled an input field with random text on input >> nth=92
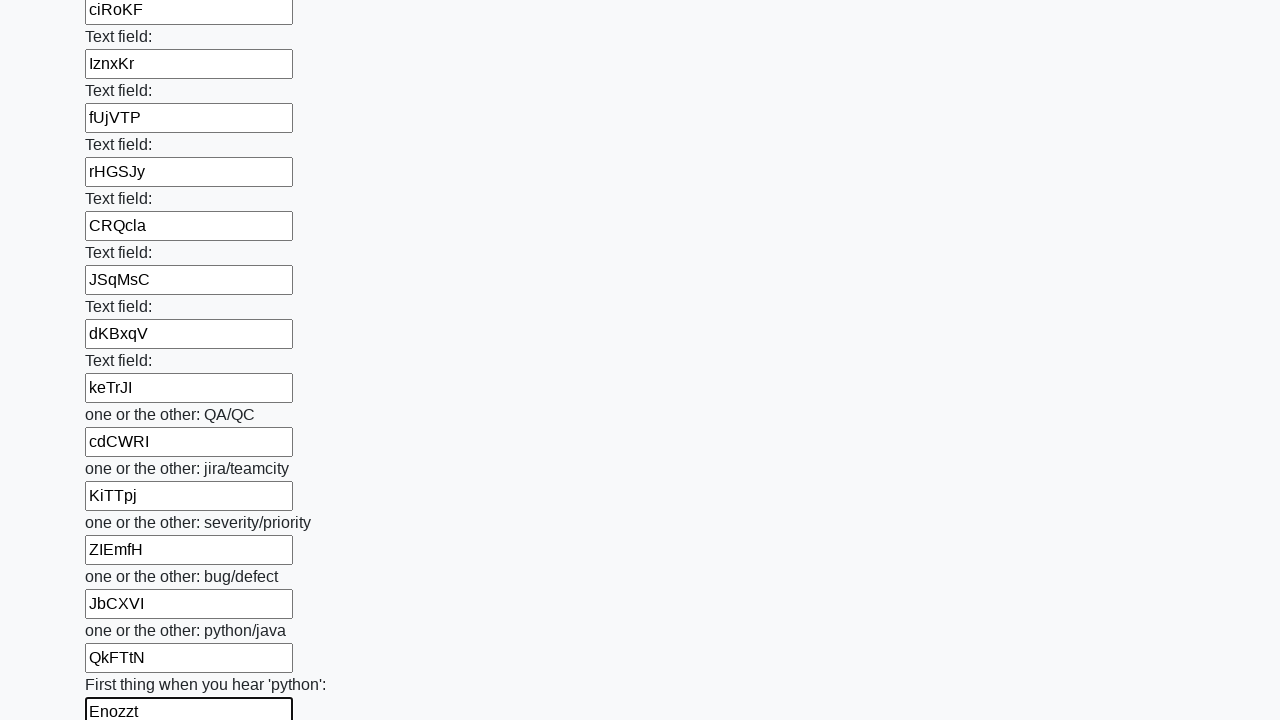

Filled an input field with random text on input >> nth=93
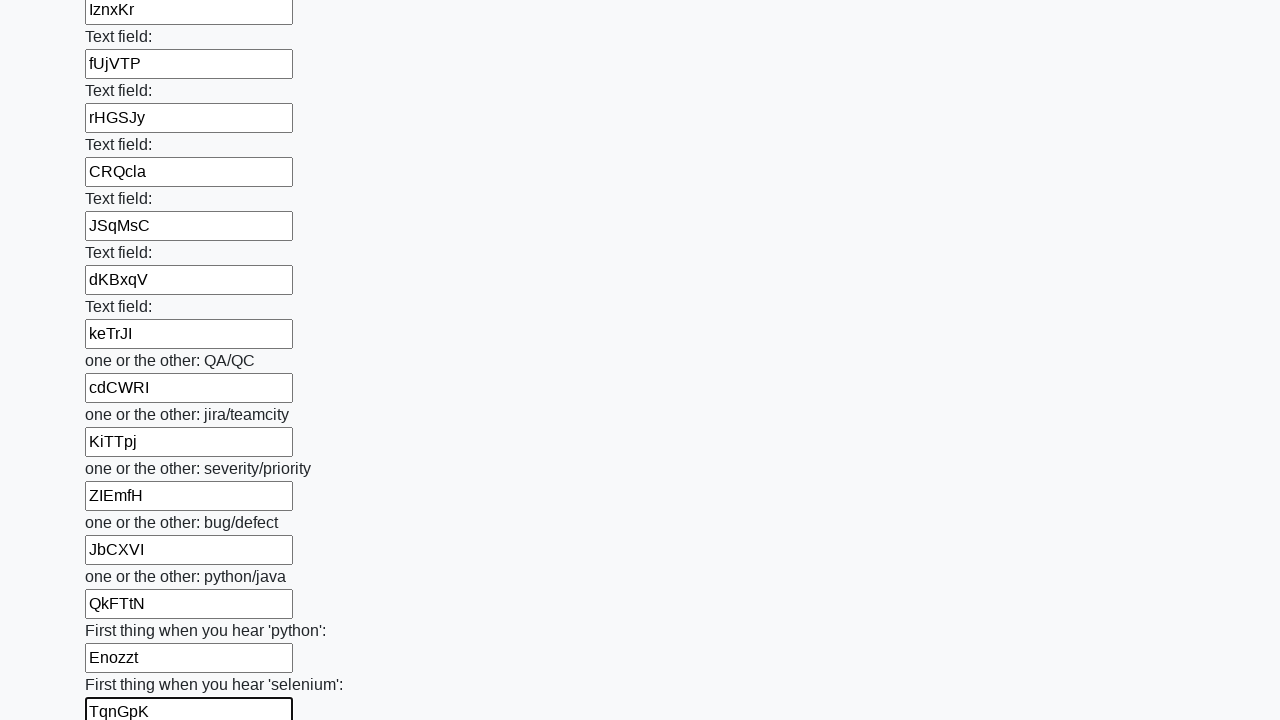

Filled an input field with random text on input >> nth=94
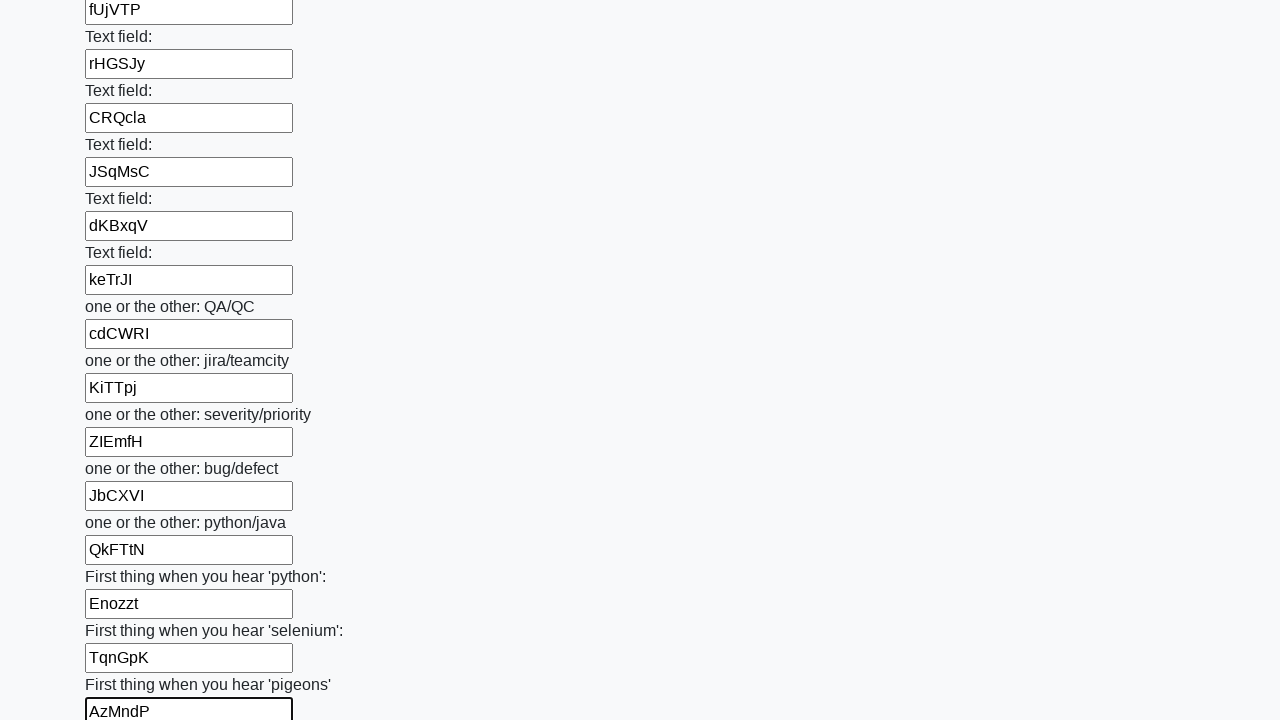

Filled an input field with random text on input >> nth=95
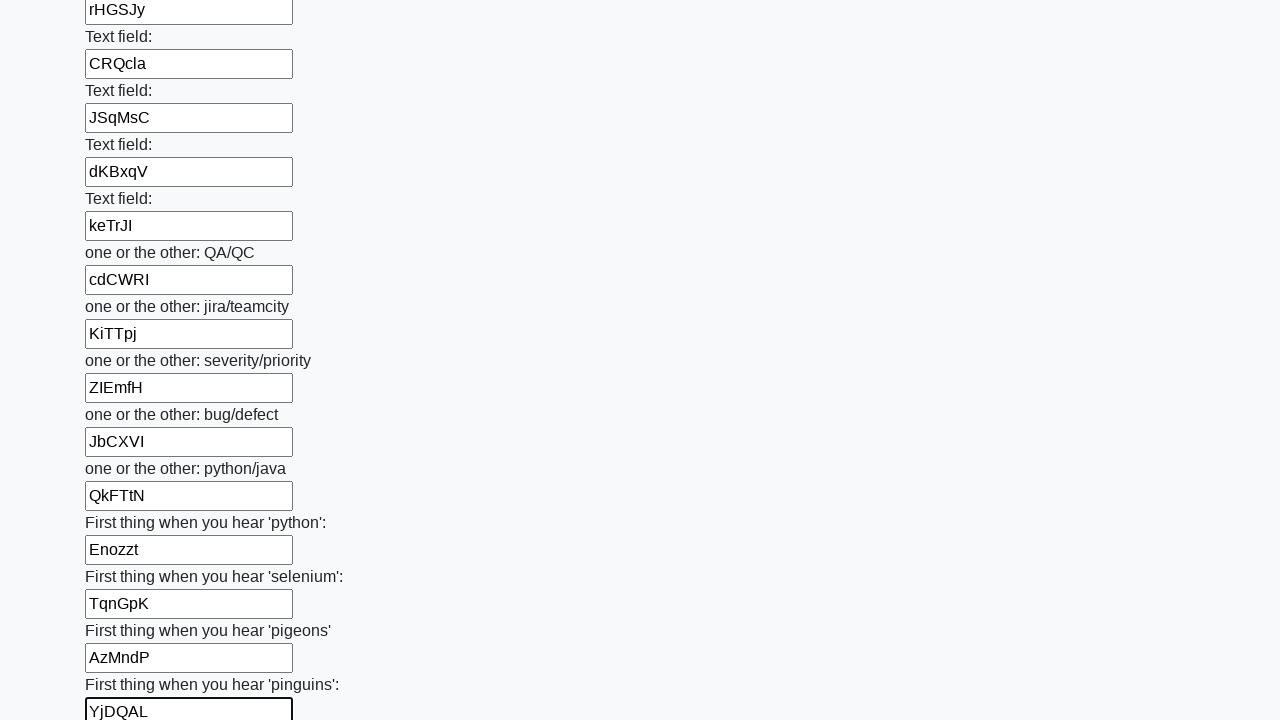

Filled an input field with random text on input >> nth=96
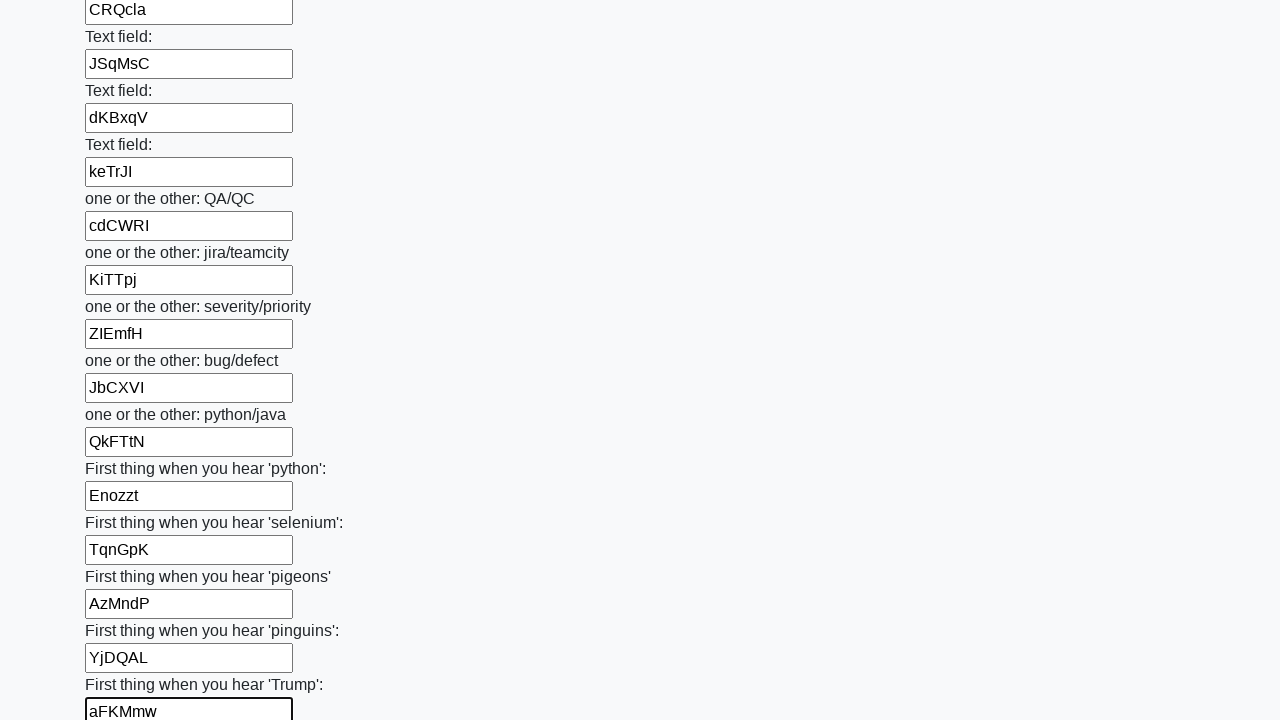

Filled an input field with random text on input >> nth=97
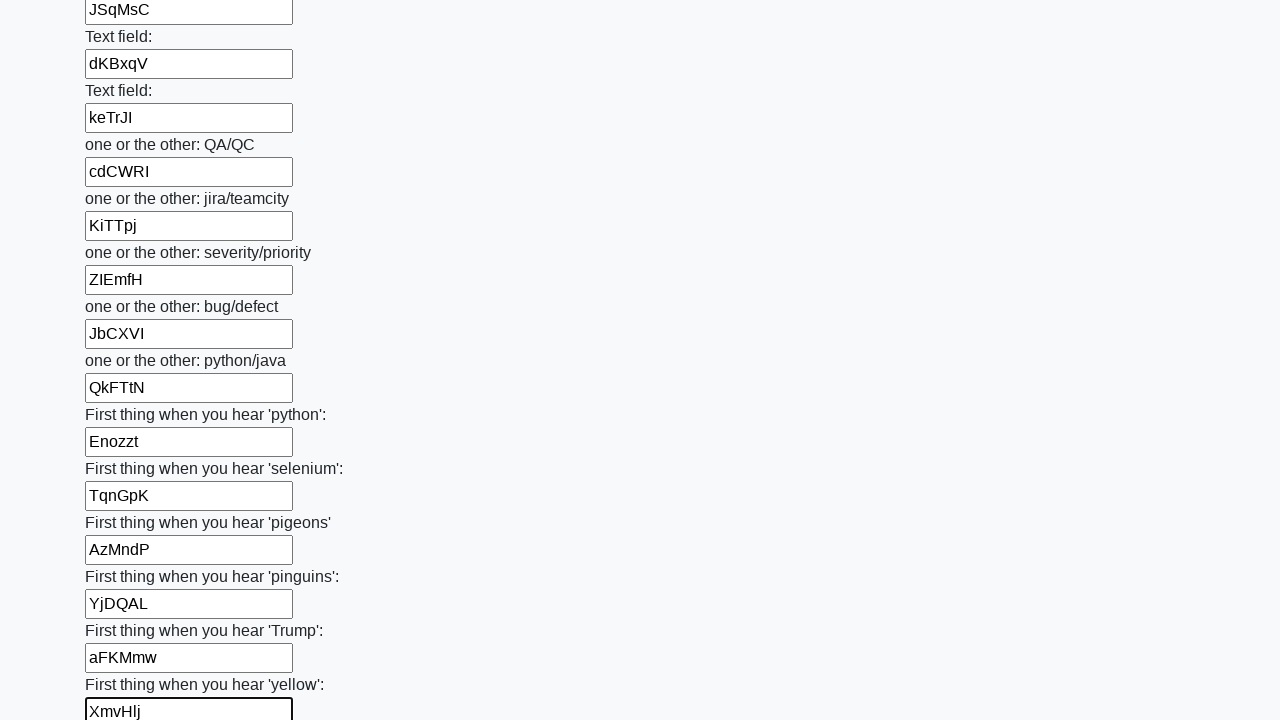

Filled an input field with random text on input >> nth=98
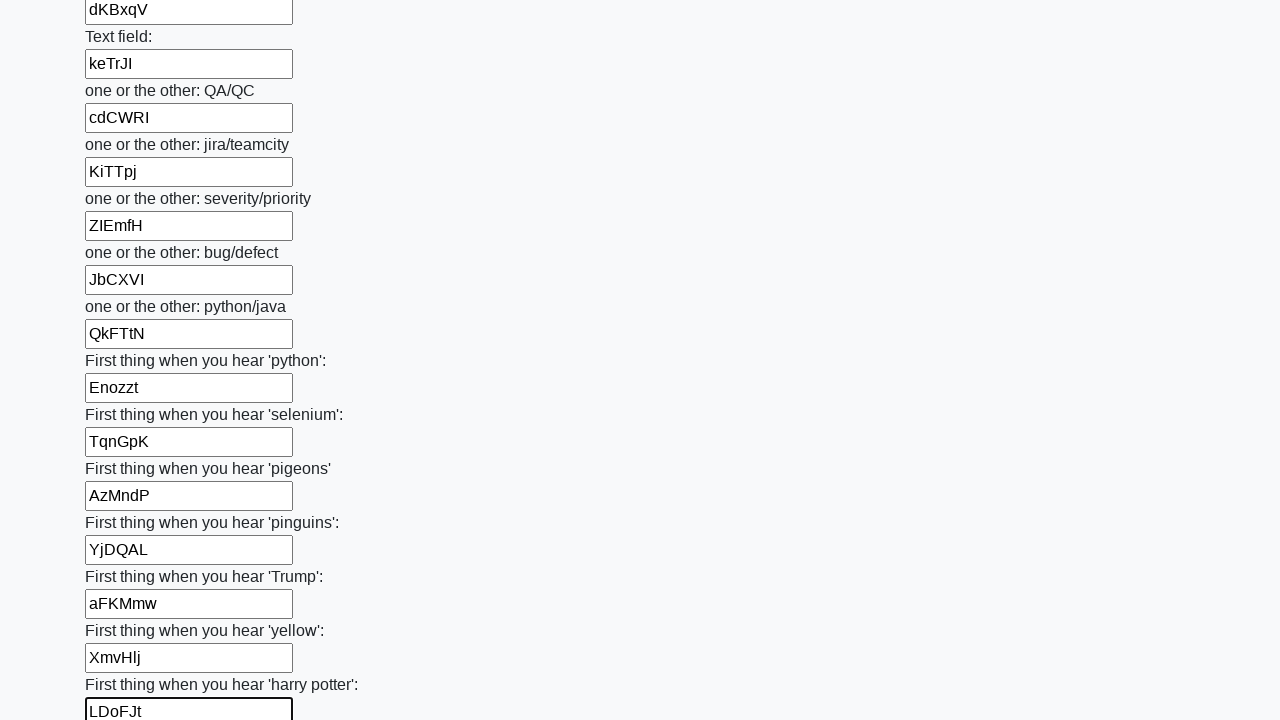

Filled an input field with random text on input >> nth=99
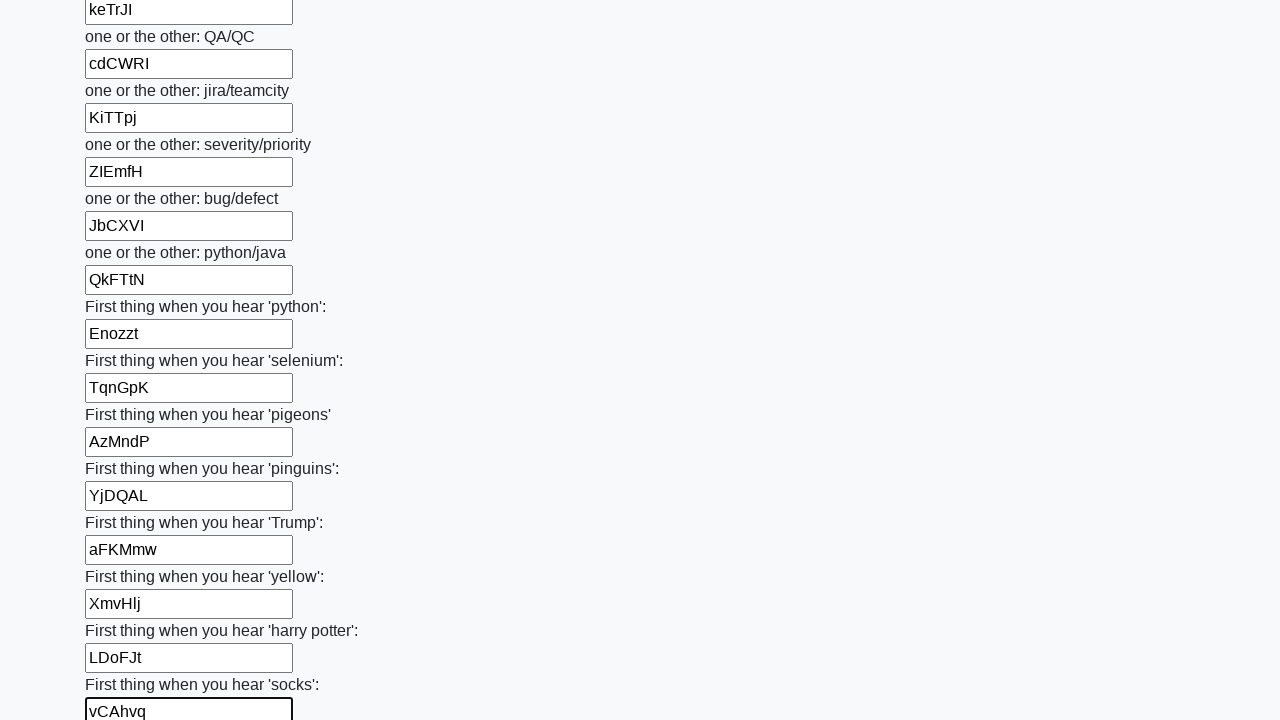

Clicked the submit button to submit the form at (123, 611) on button.btn
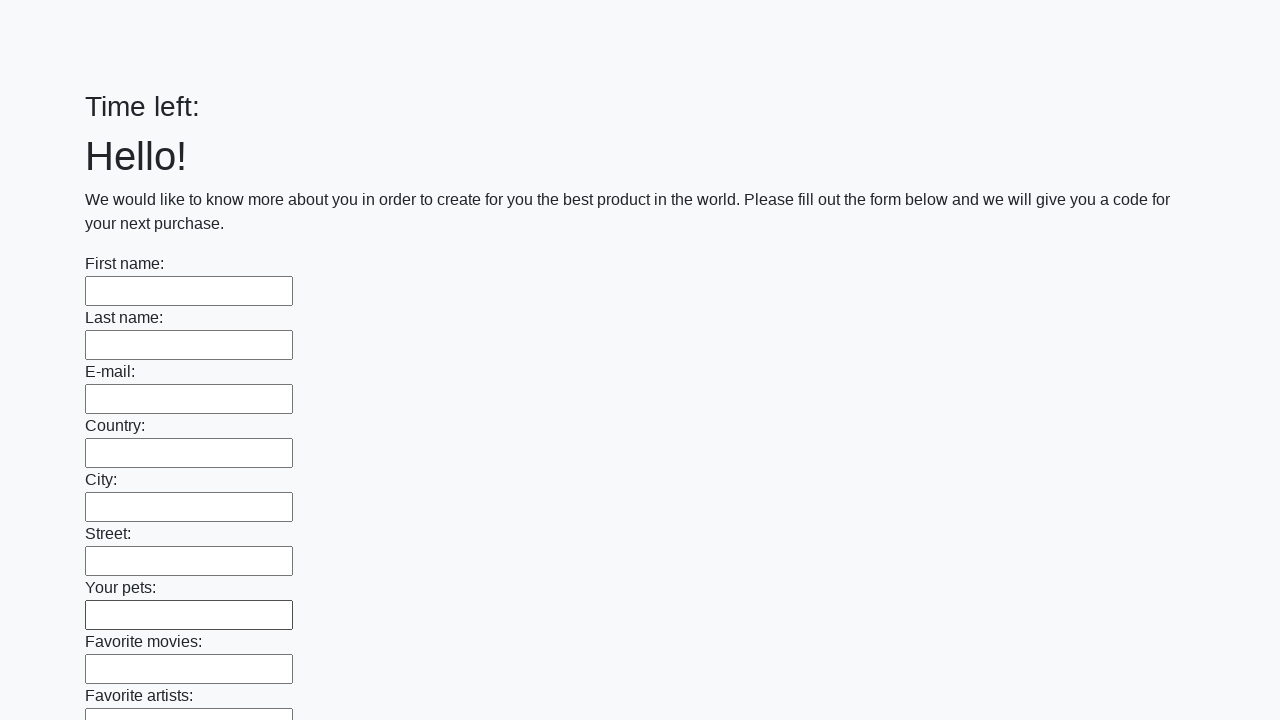

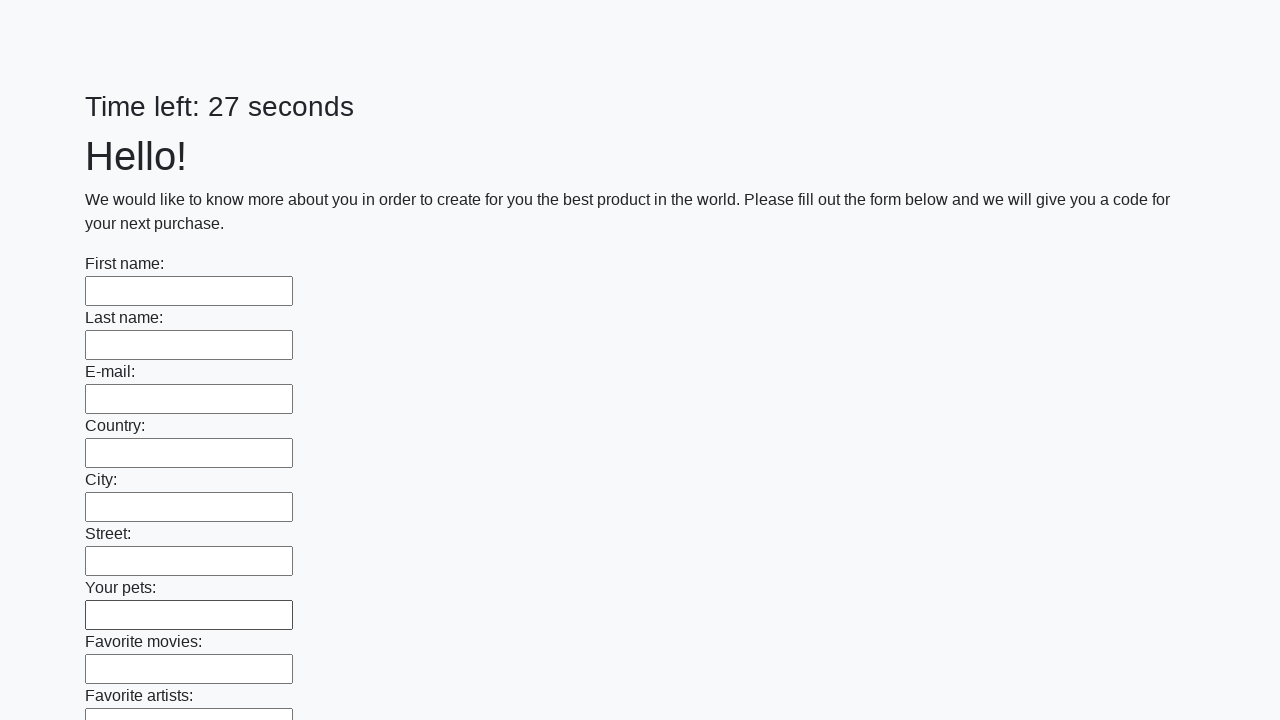